Tests filling a large form by entering text into all input fields and clicking the submit button

Starting URL: http://suninjuly.github.io/huge_form.html

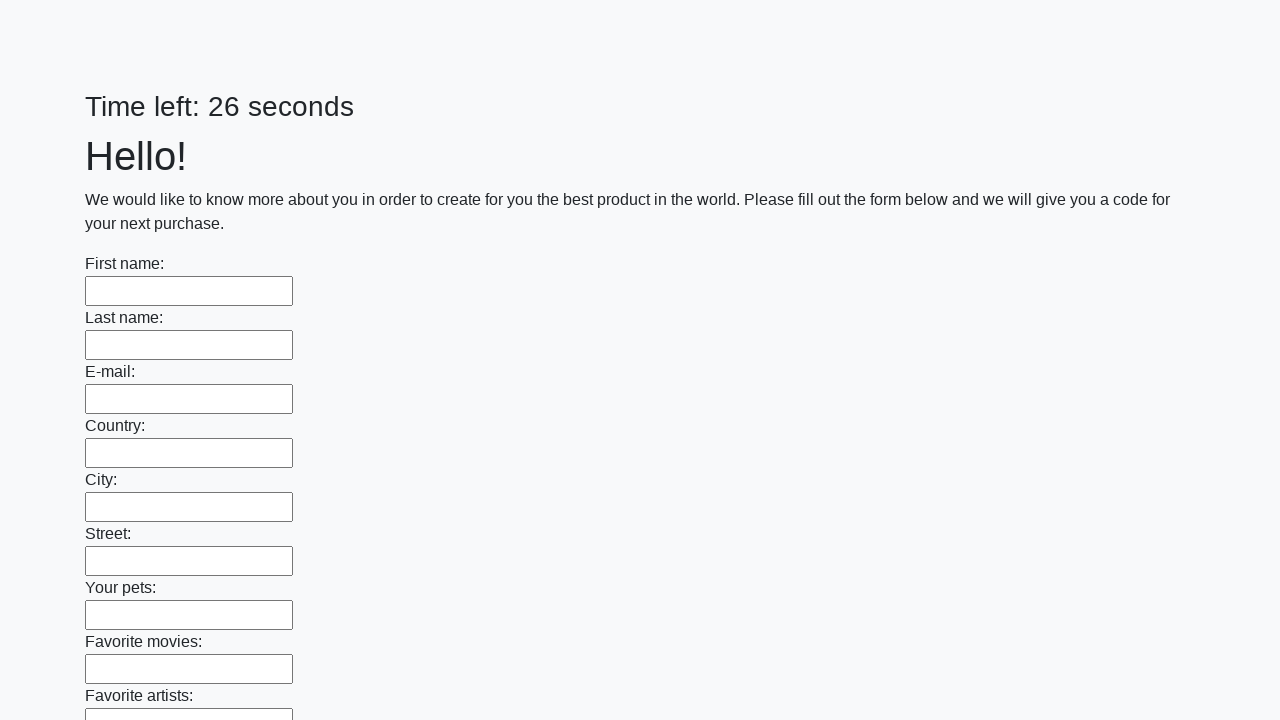

Located all input fields on the huge form
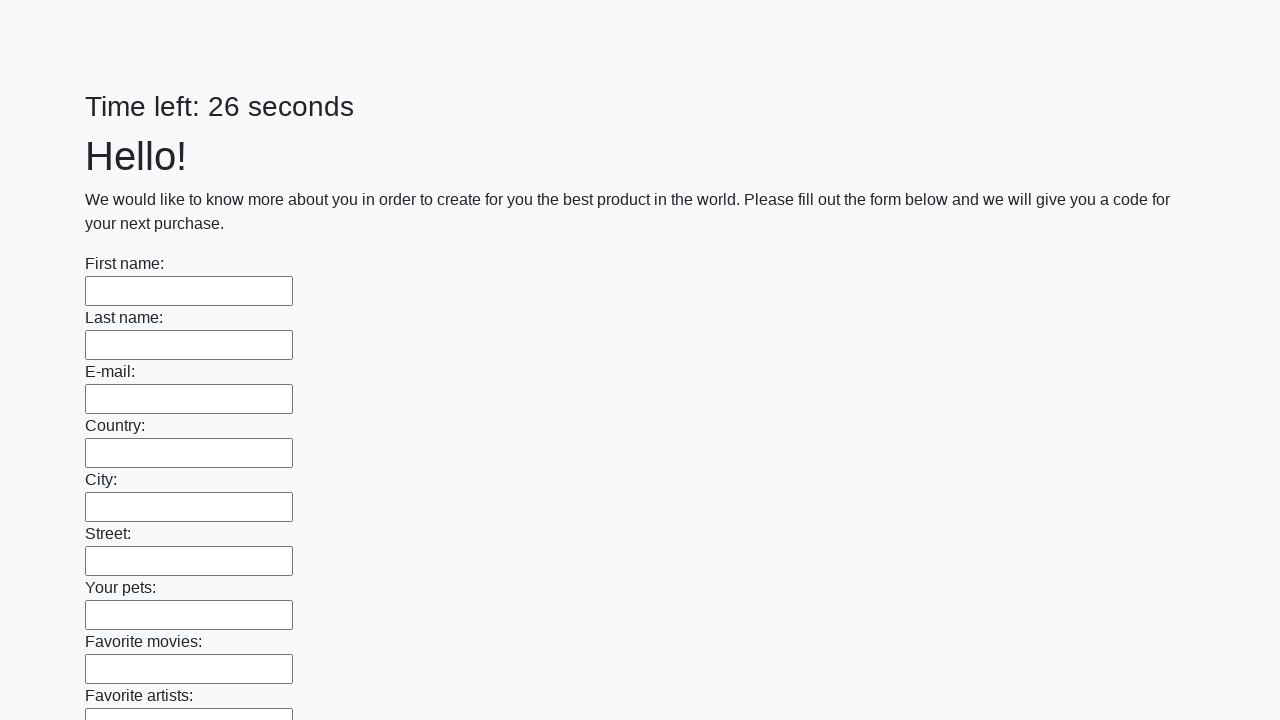

Filled an input field with 'Test Answer' on input >> nth=0
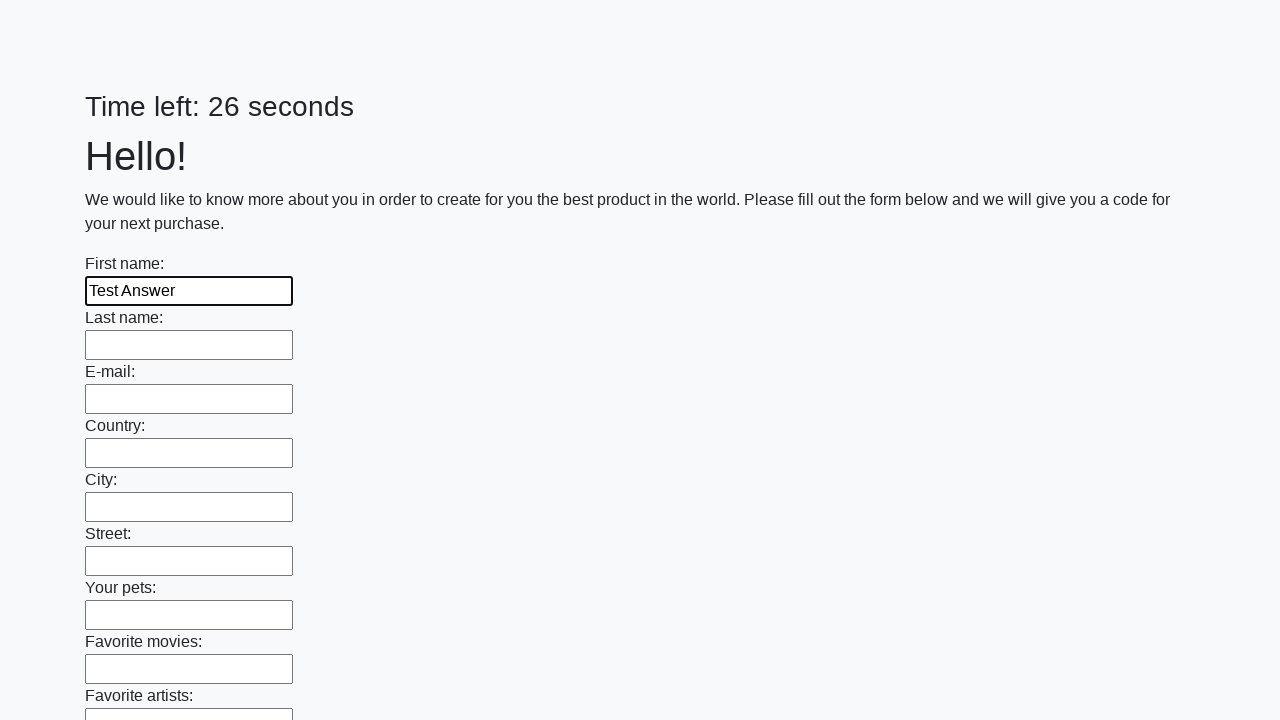

Filled an input field with 'Test Answer' on input >> nth=1
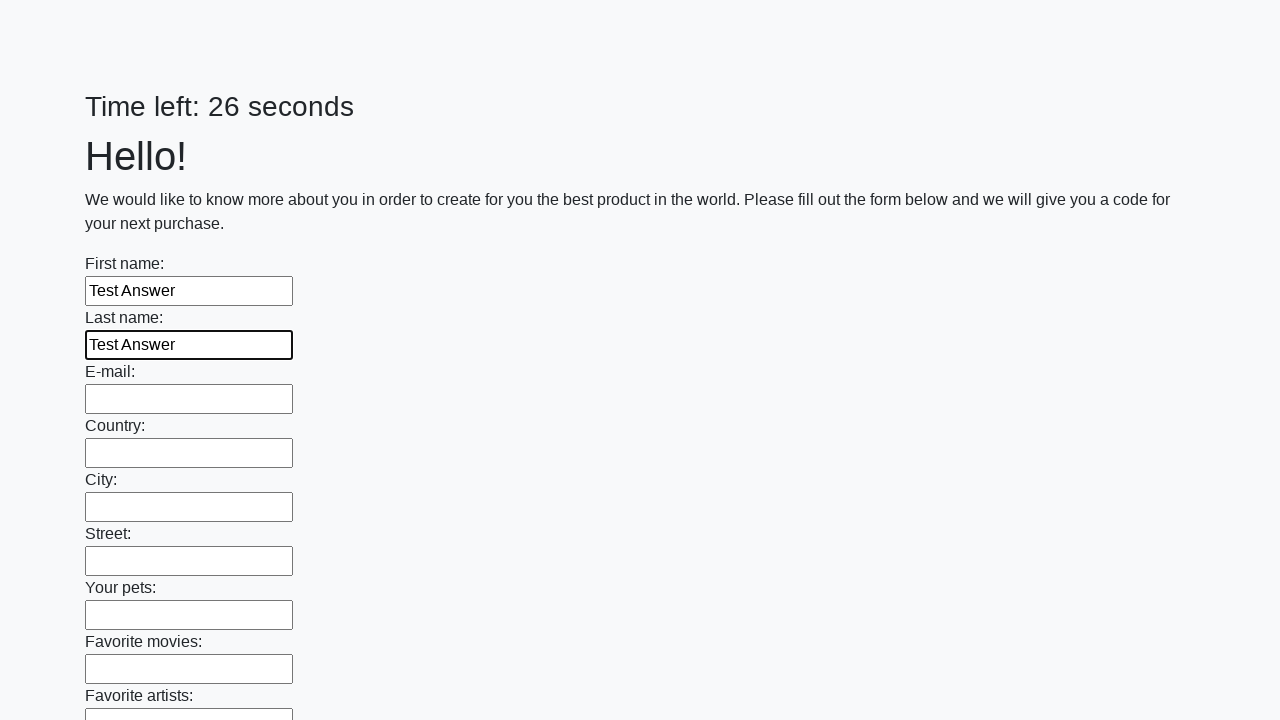

Filled an input field with 'Test Answer' on input >> nth=2
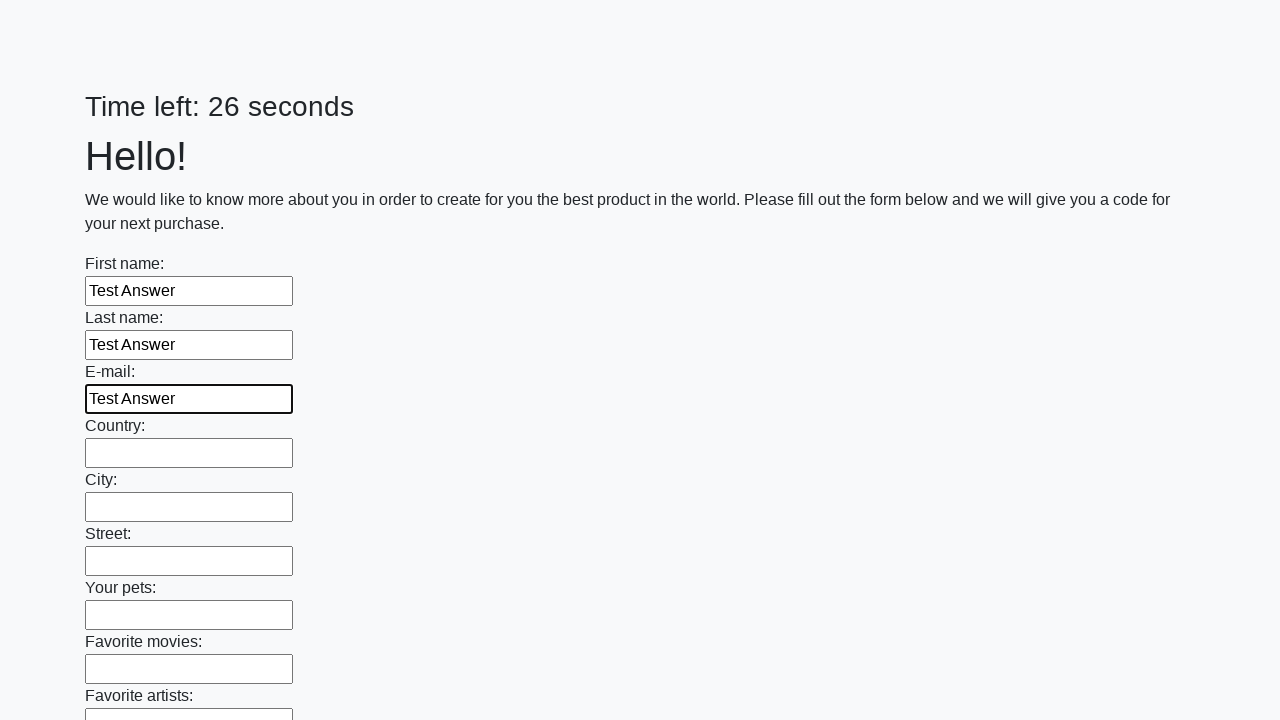

Filled an input field with 'Test Answer' on input >> nth=3
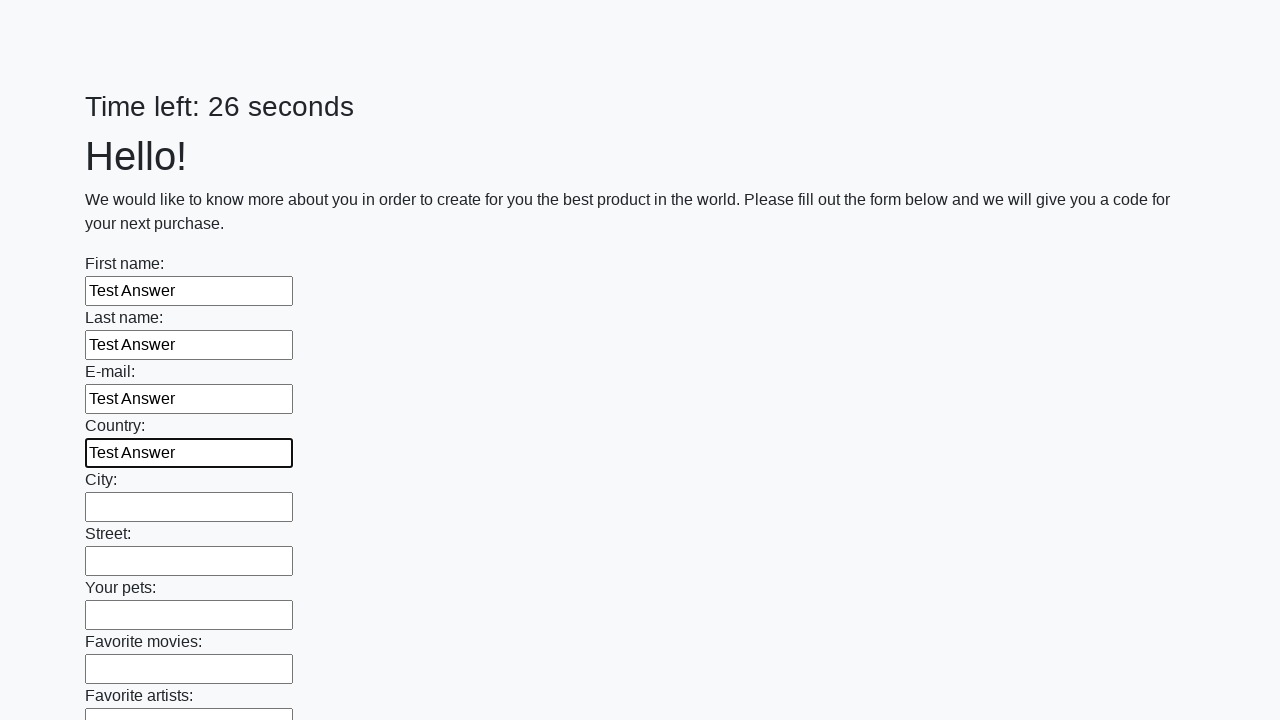

Filled an input field with 'Test Answer' on input >> nth=4
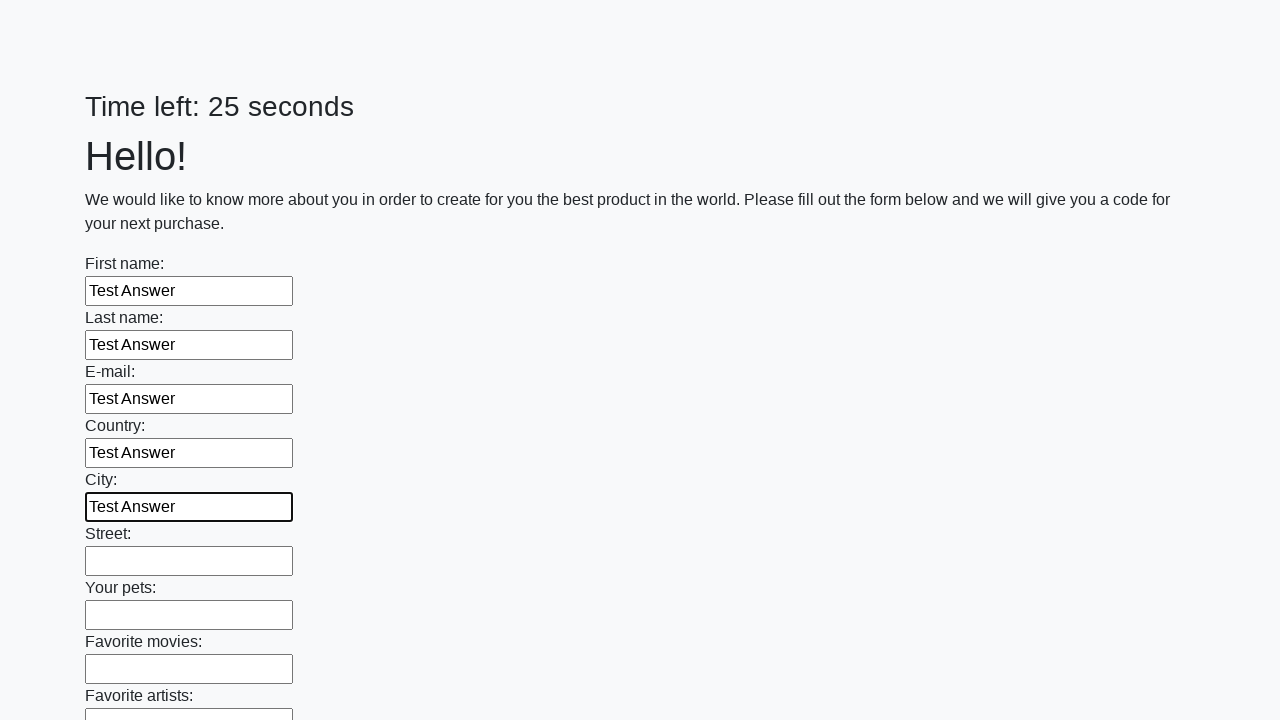

Filled an input field with 'Test Answer' on input >> nth=5
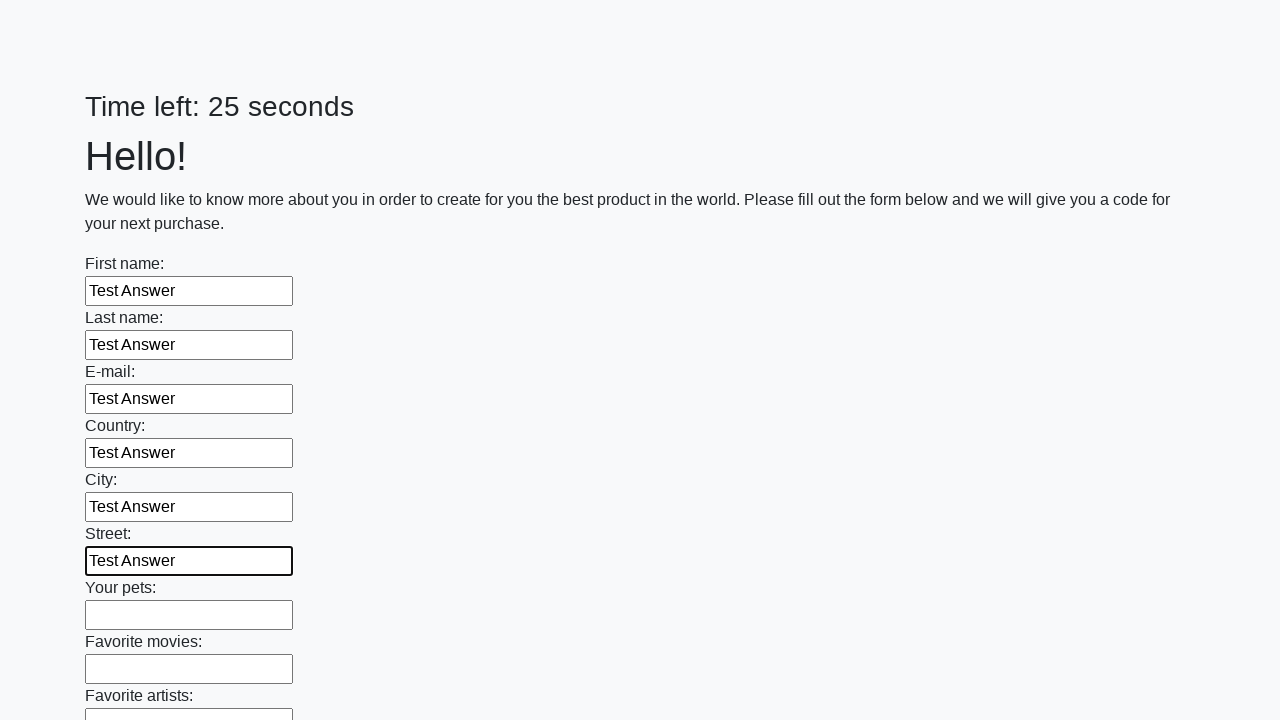

Filled an input field with 'Test Answer' on input >> nth=6
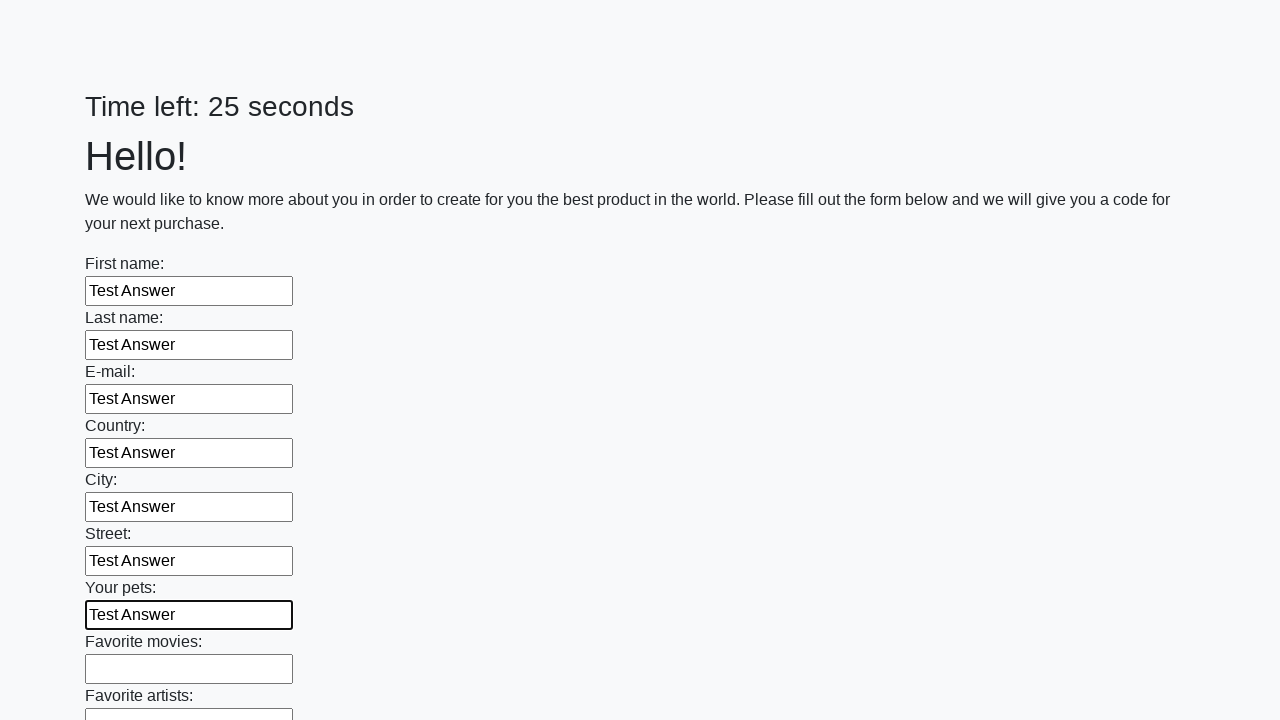

Filled an input field with 'Test Answer' on input >> nth=7
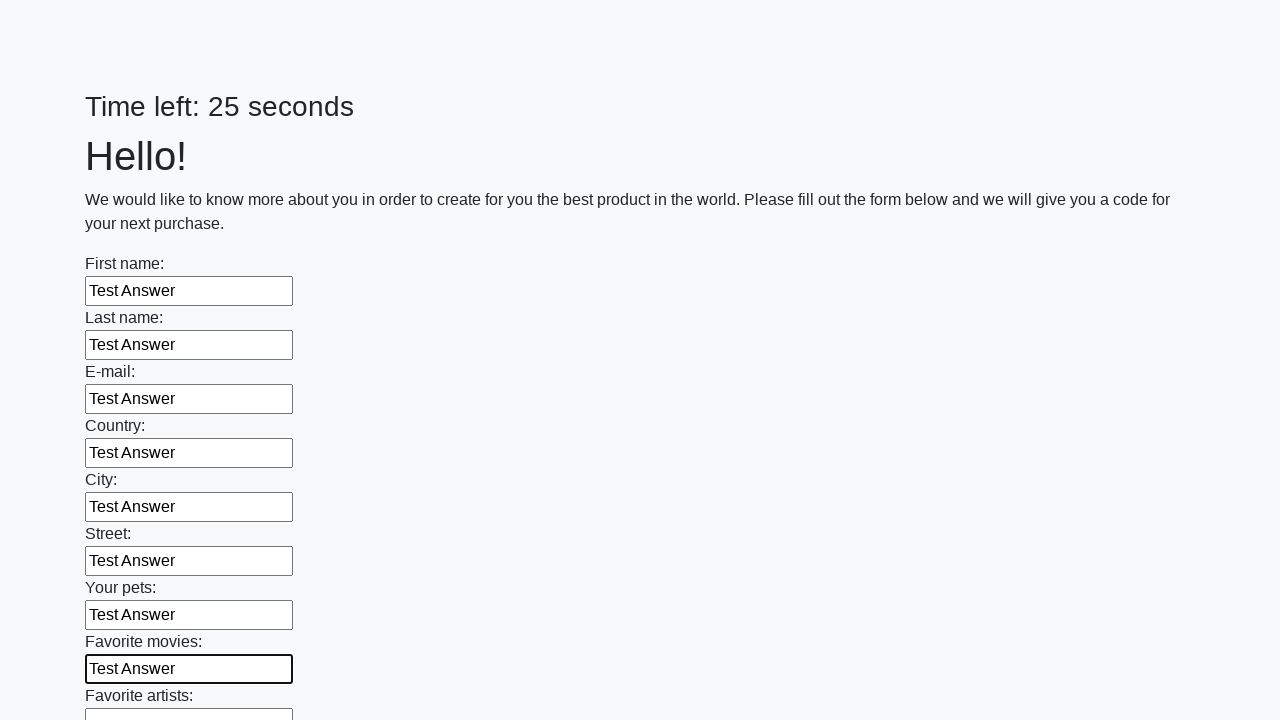

Filled an input field with 'Test Answer' on input >> nth=8
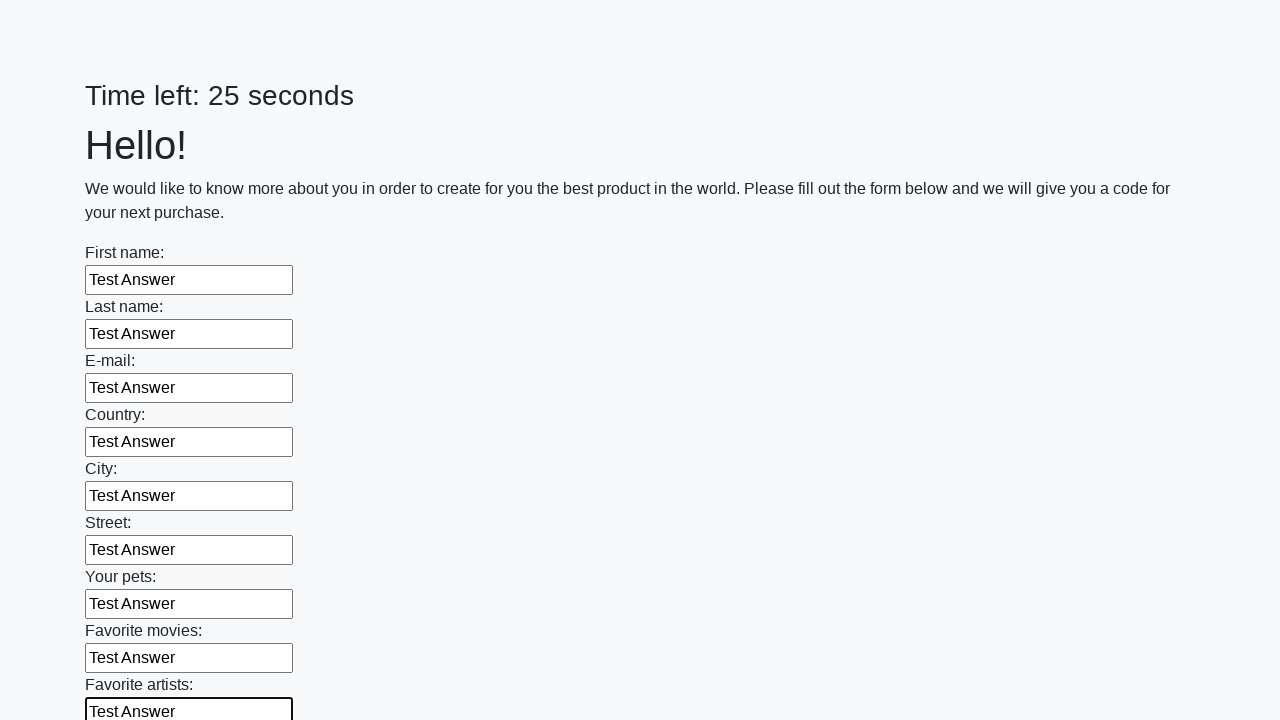

Filled an input field with 'Test Answer' on input >> nth=9
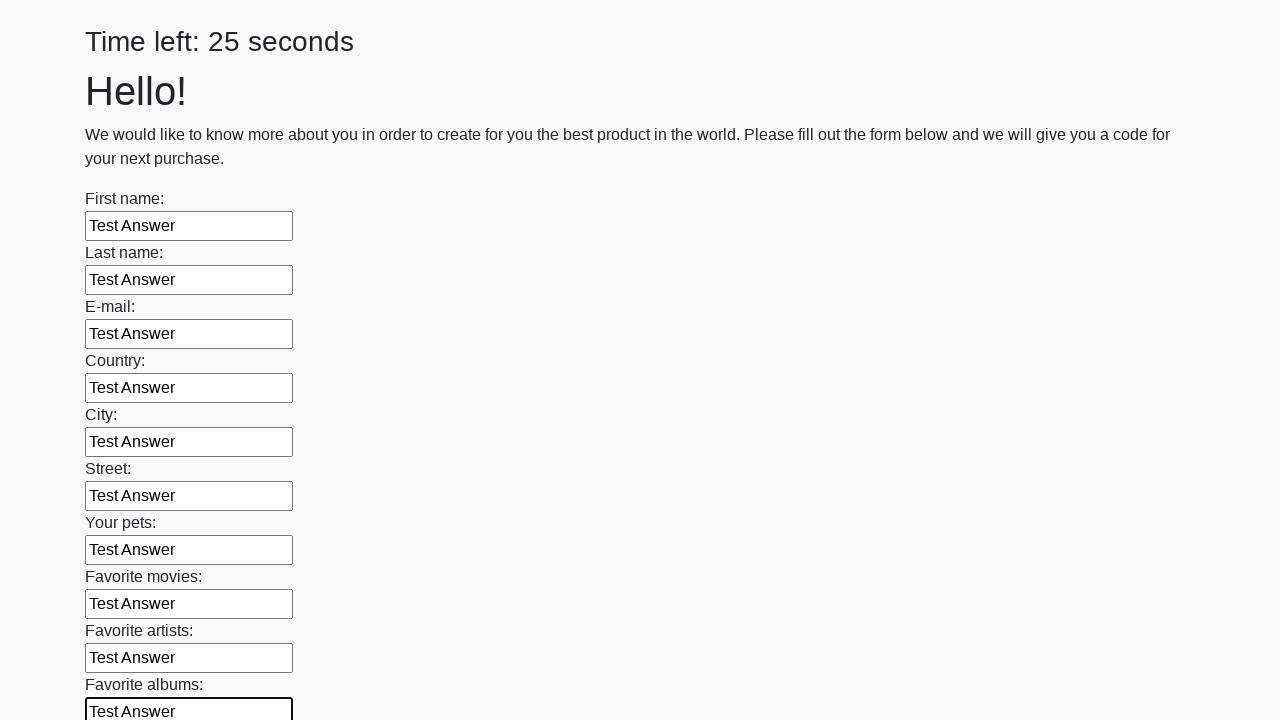

Filled an input field with 'Test Answer' on input >> nth=10
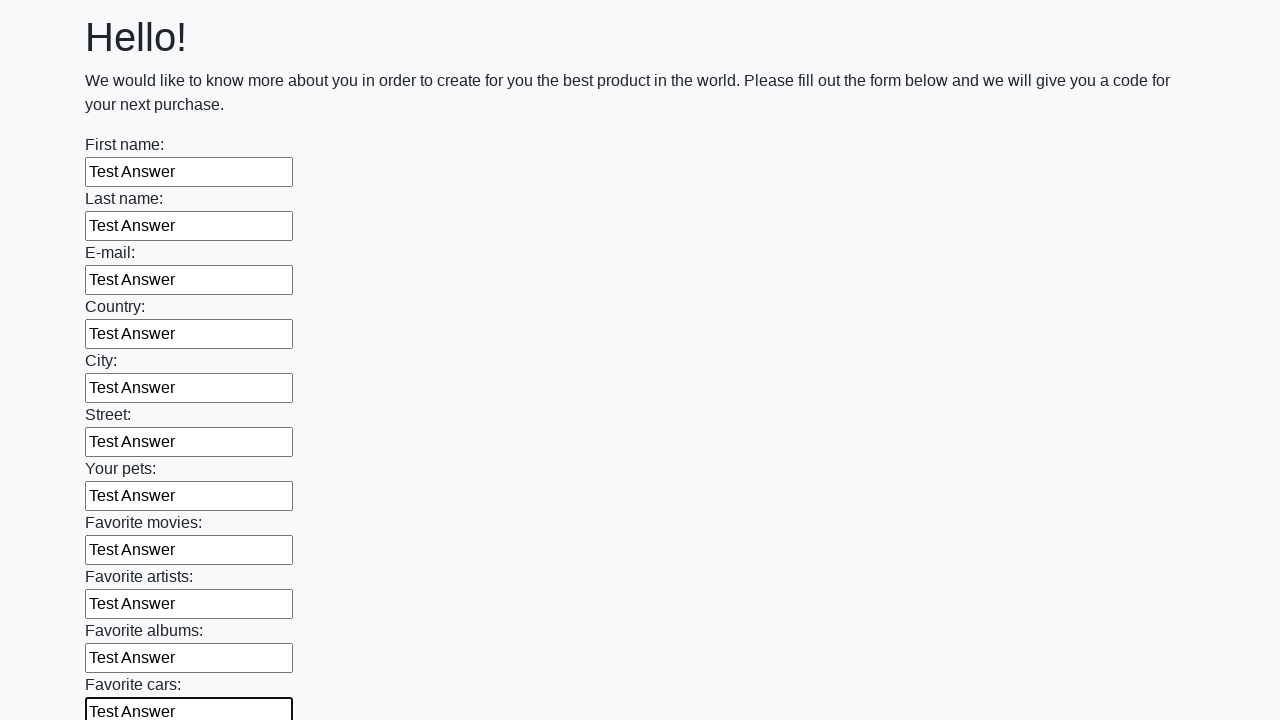

Filled an input field with 'Test Answer' on input >> nth=11
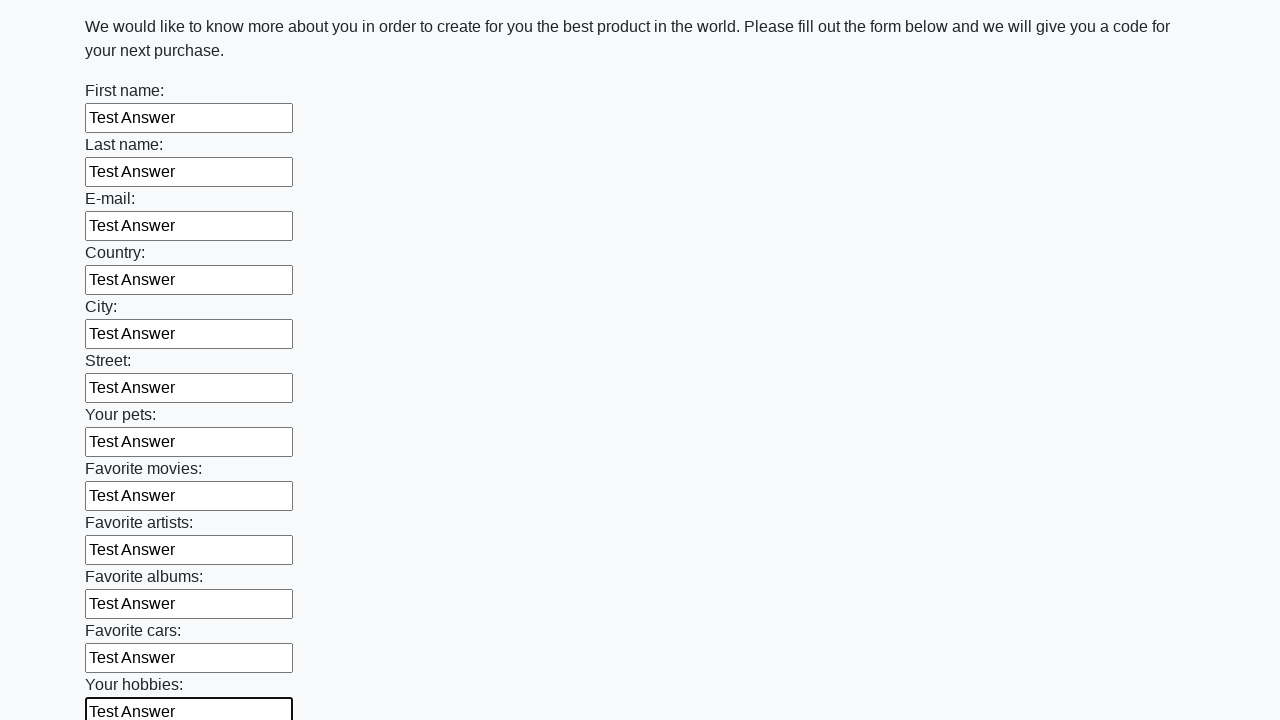

Filled an input field with 'Test Answer' on input >> nth=12
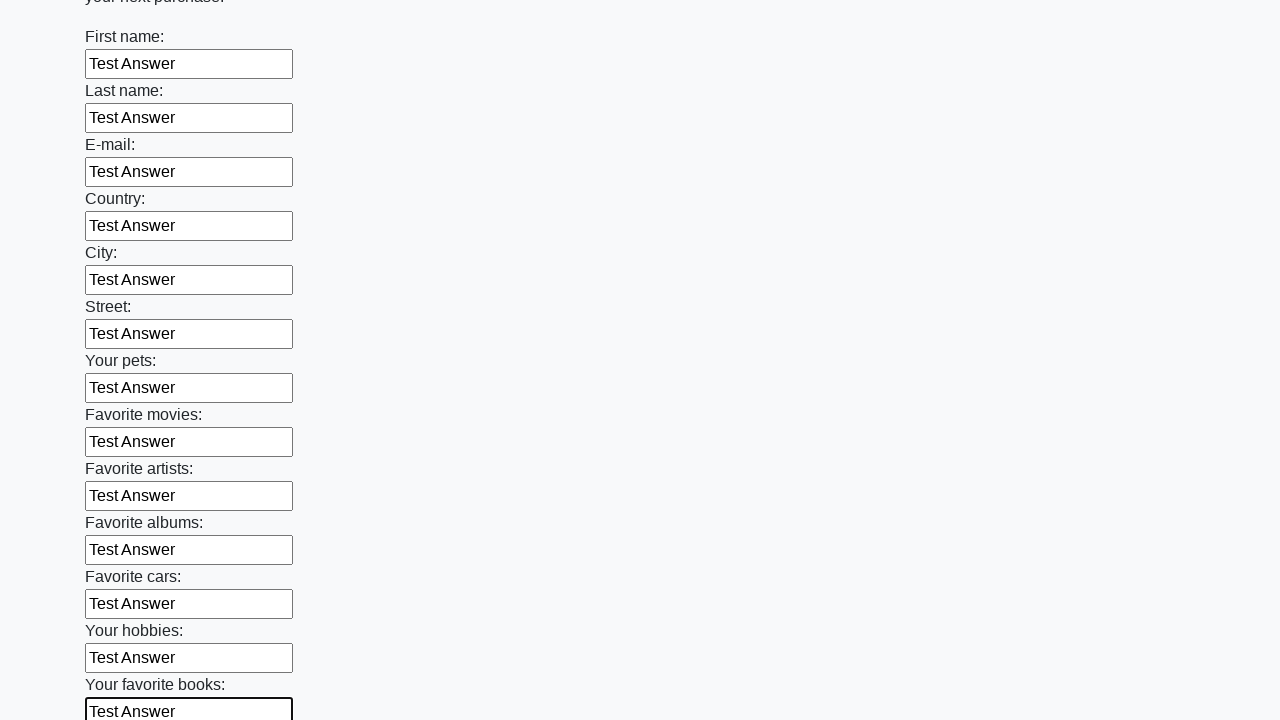

Filled an input field with 'Test Answer' on input >> nth=13
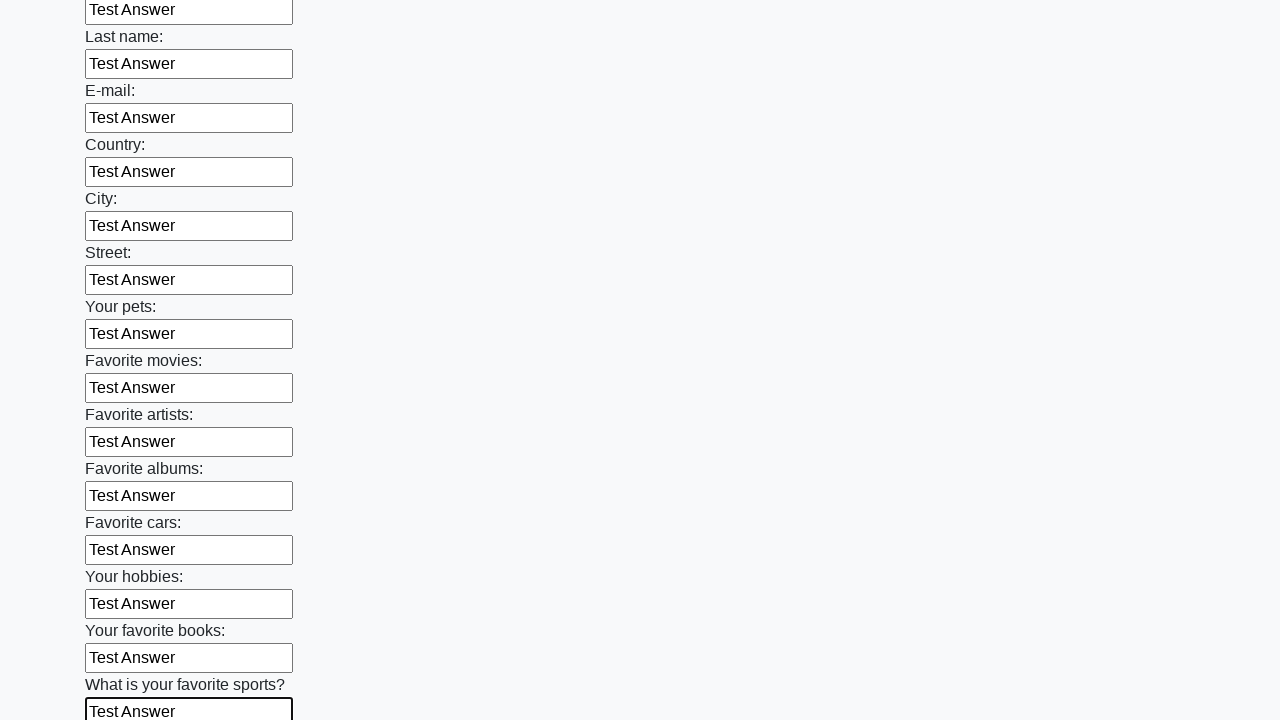

Filled an input field with 'Test Answer' on input >> nth=14
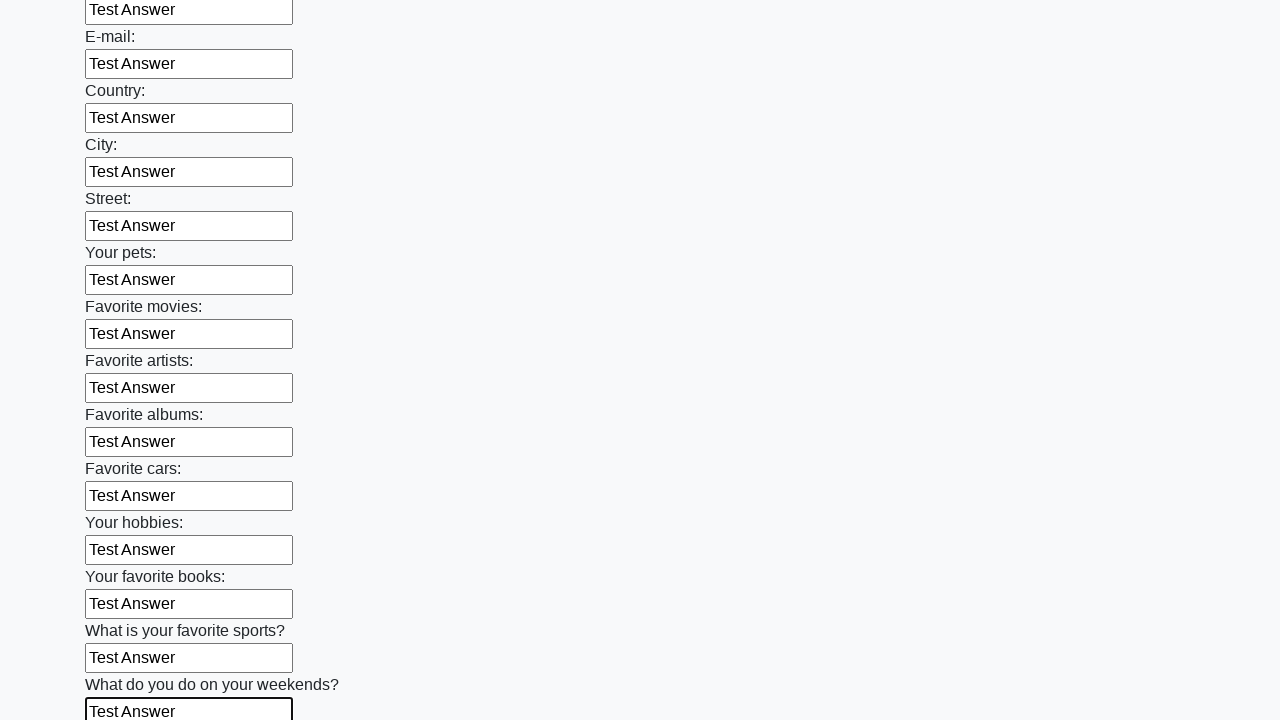

Filled an input field with 'Test Answer' on input >> nth=15
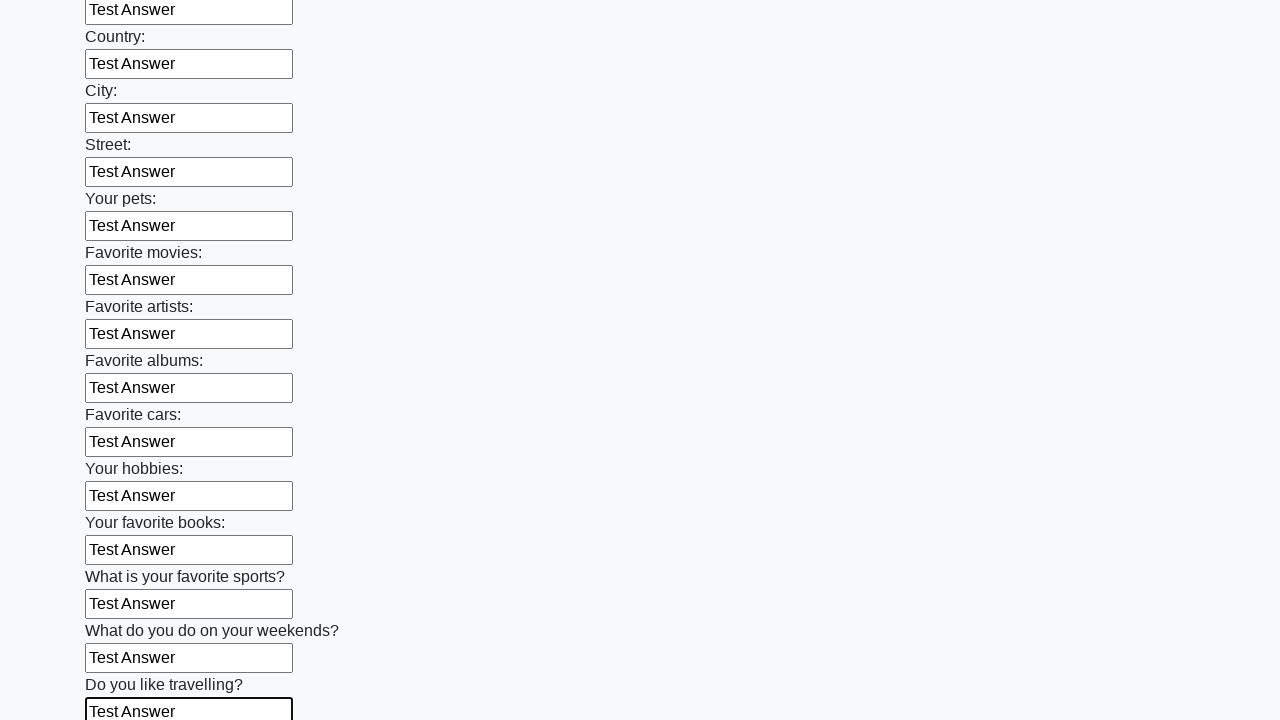

Filled an input field with 'Test Answer' on input >> nth=16
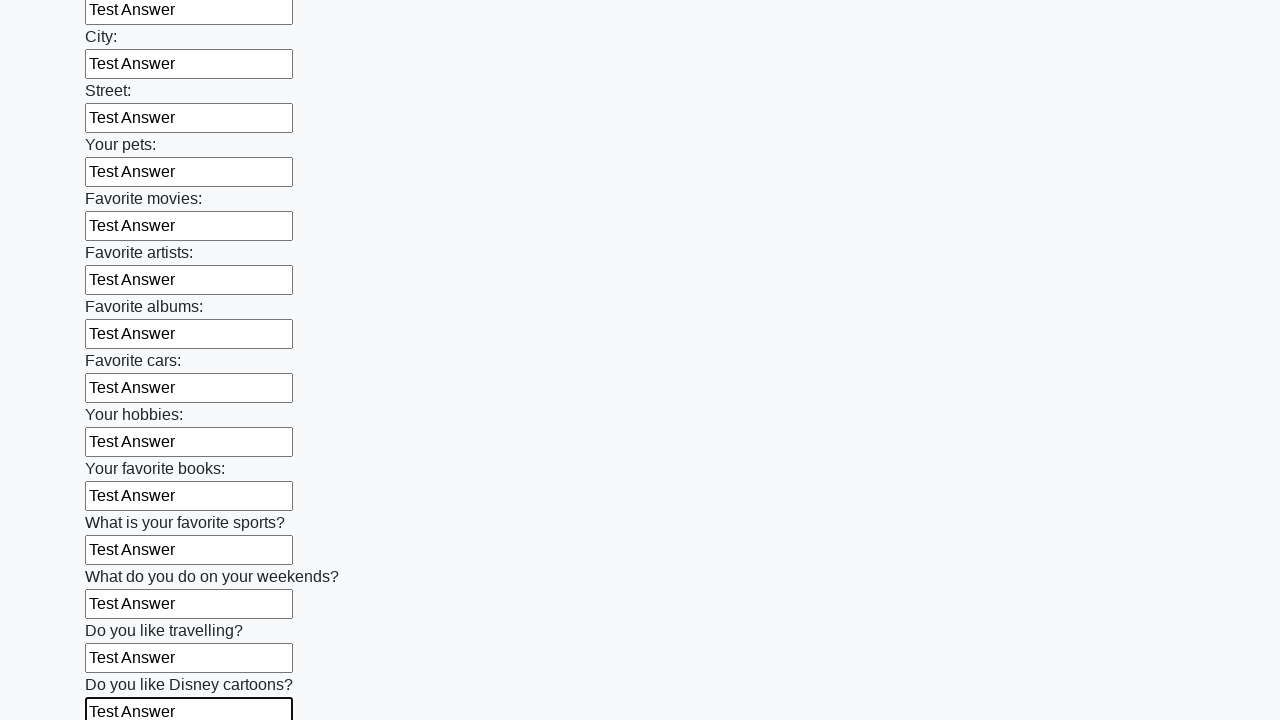

Filled an input field with 'Test Answer' on input >> nth=17
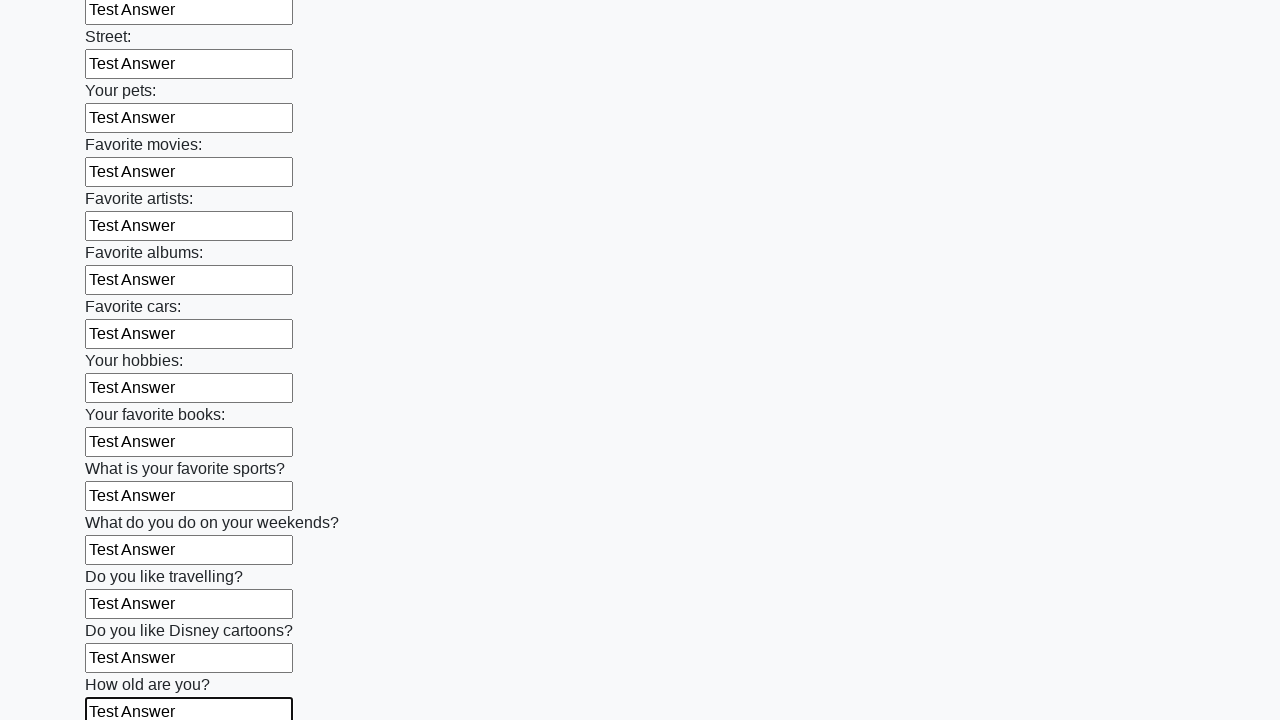

Filled an input field with 'Test Answer' on input >> nth=18
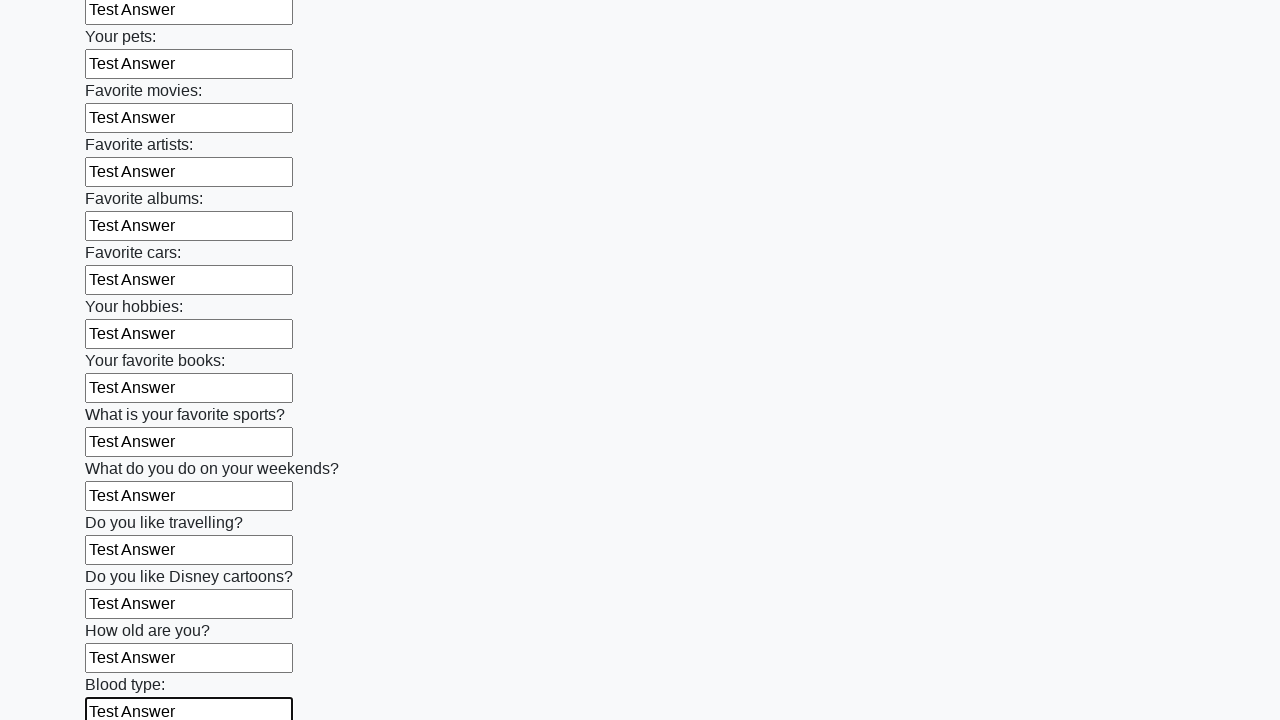

Filled an input field with 'Test Answer' on input >> nth=19
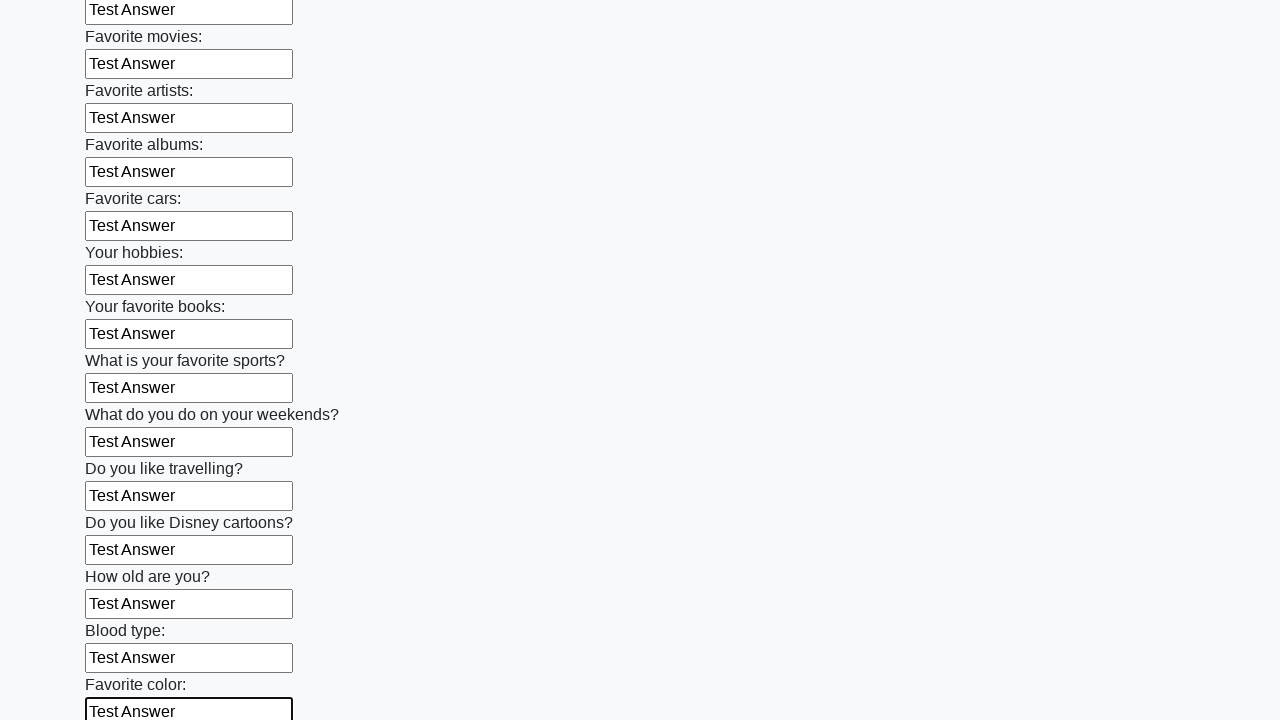

Filled an input field with 'Test Answer' on input >> nth=20
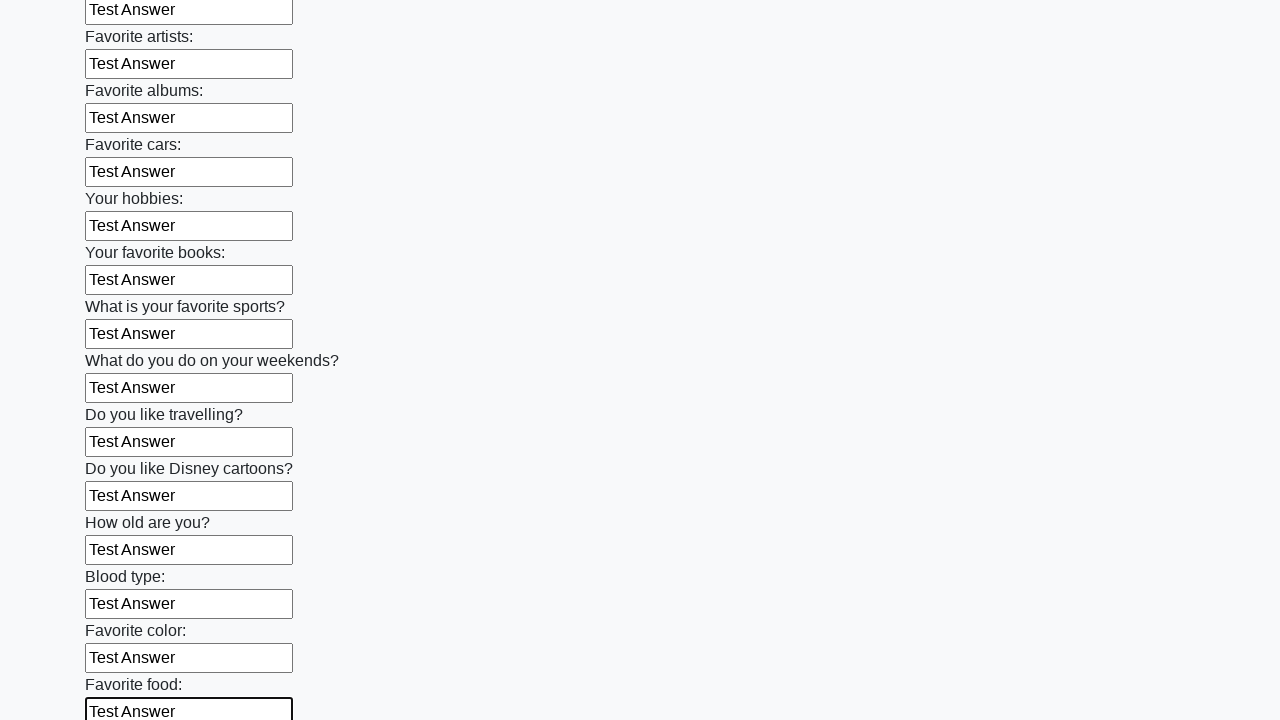

Filled an input field with 'Test Answer' on input >> nth=21
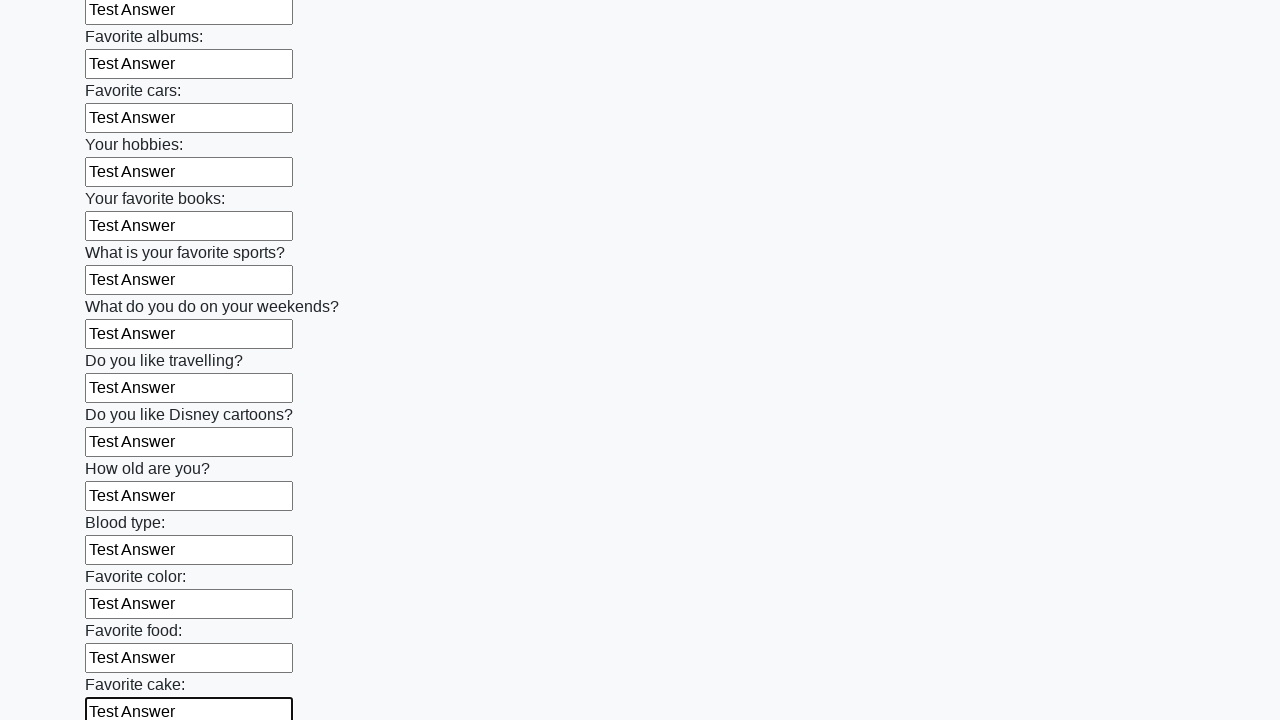

Filled an input field with 'Test Answer' on input >> nth=22
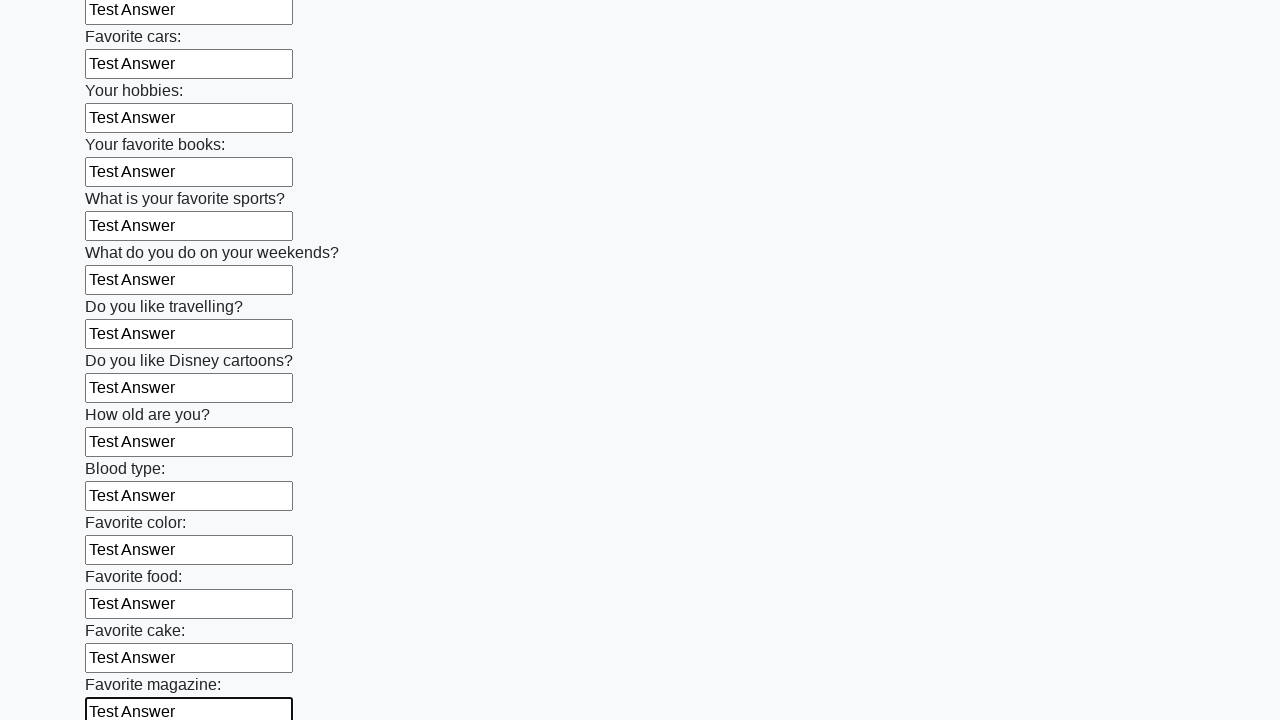

Filled an input field with 'Test Answer' on input >> nth=23
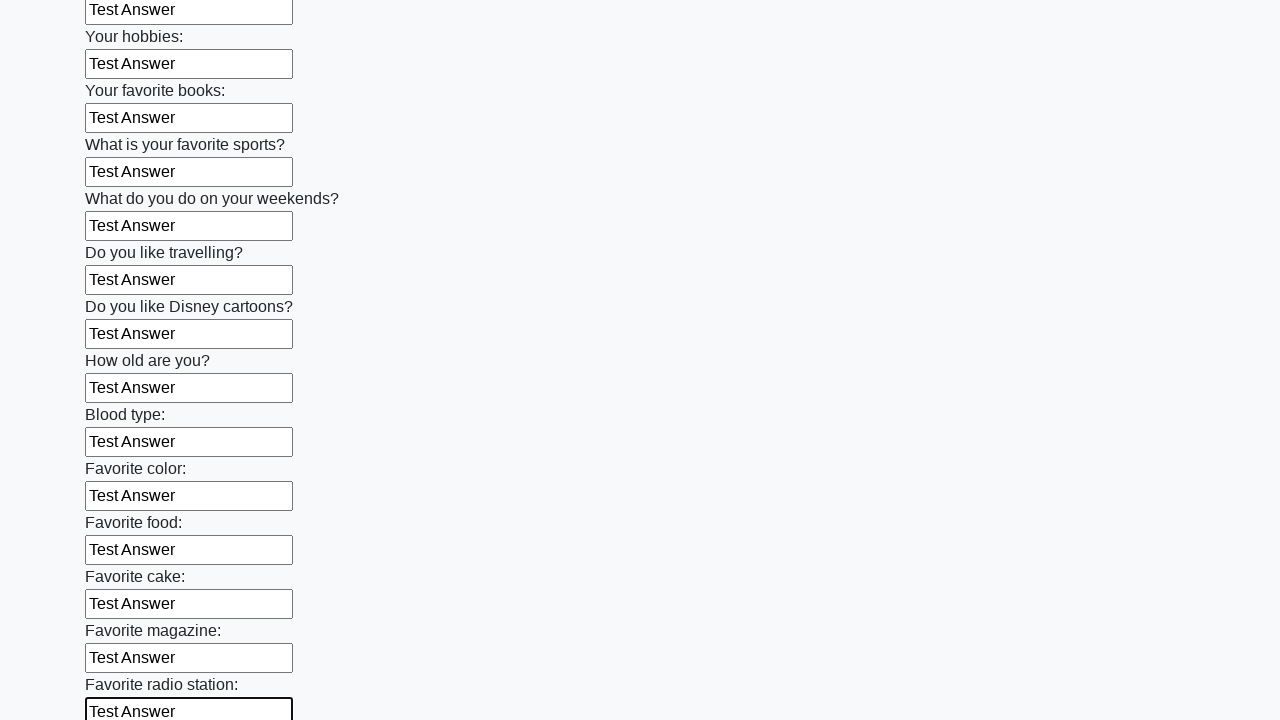

Filled an input field with 'Test Answer' on input >> nth=24
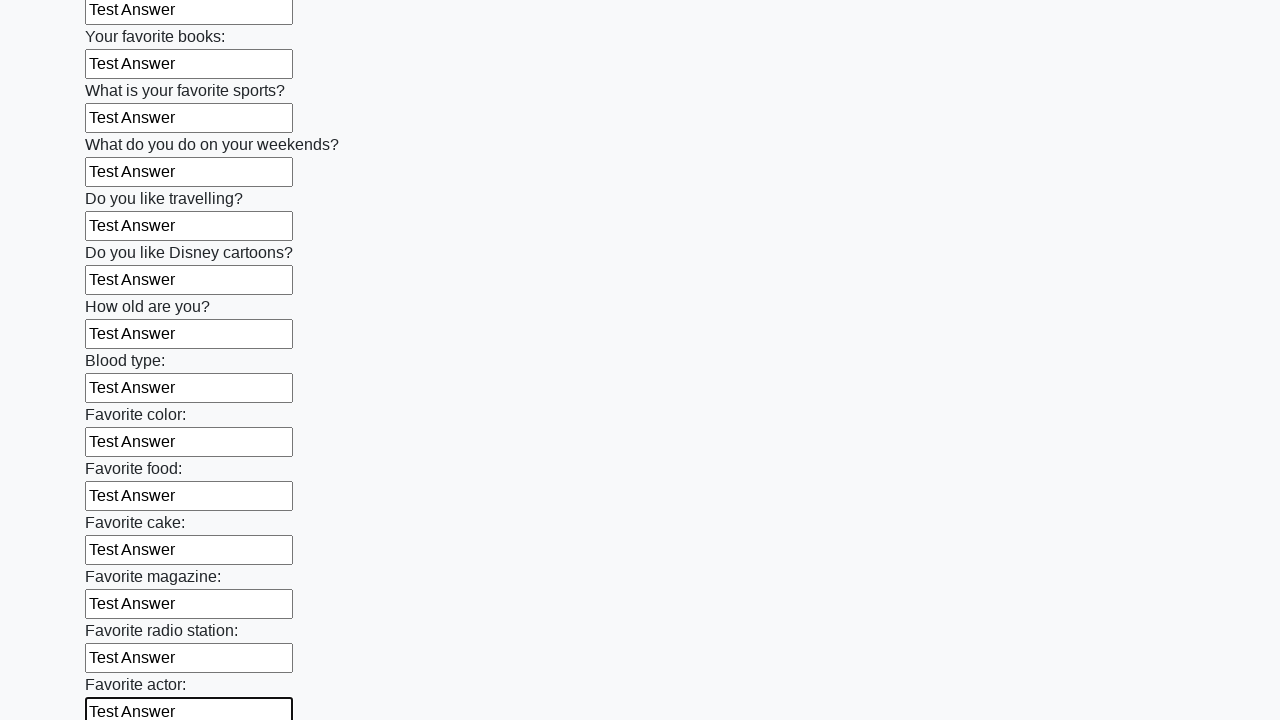

Filled an input field with 'Test Answer' on input >> nth=25
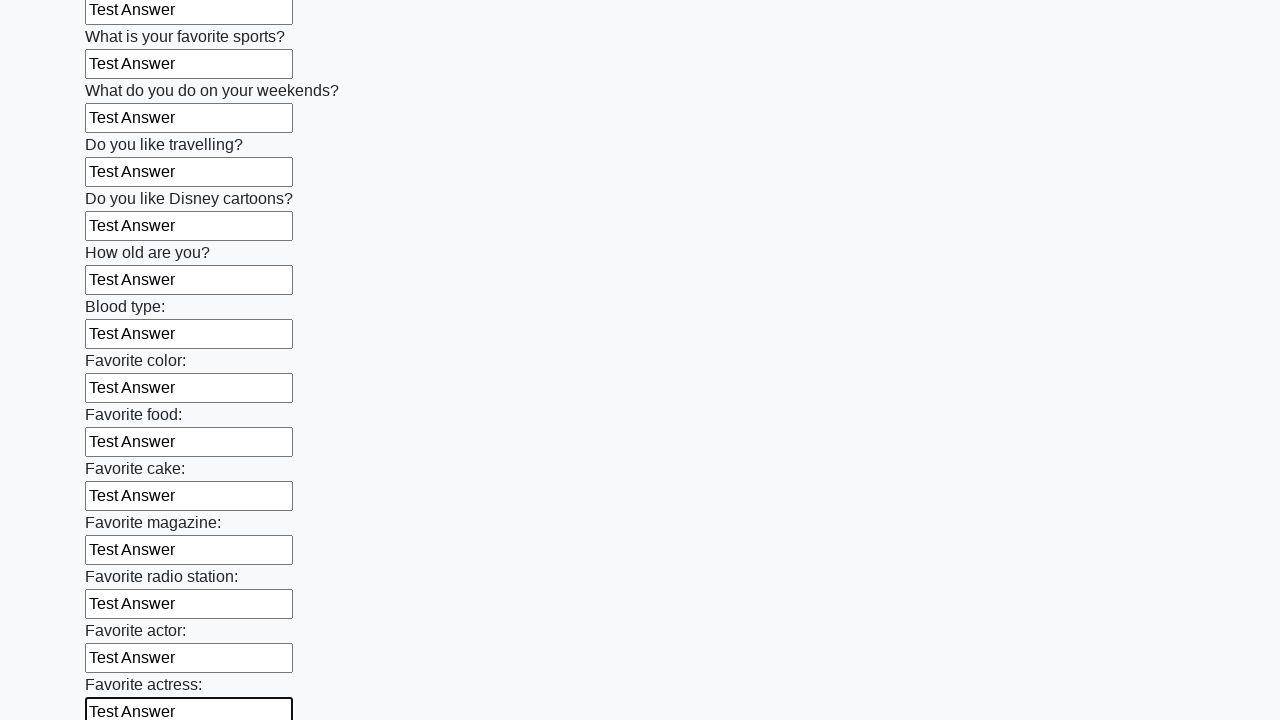

Filled an input field with 'Test Answer' on input >> nth=26
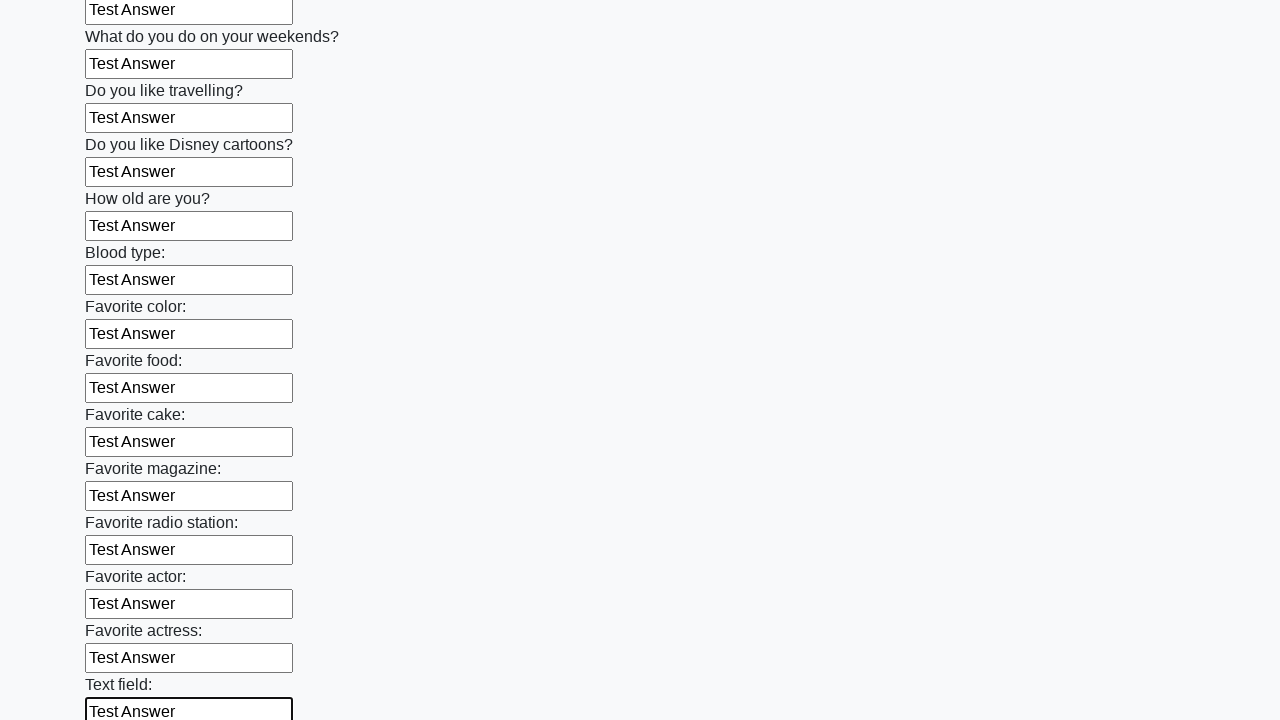

Filled an input field with 'Test Answer' on input >> nth=27
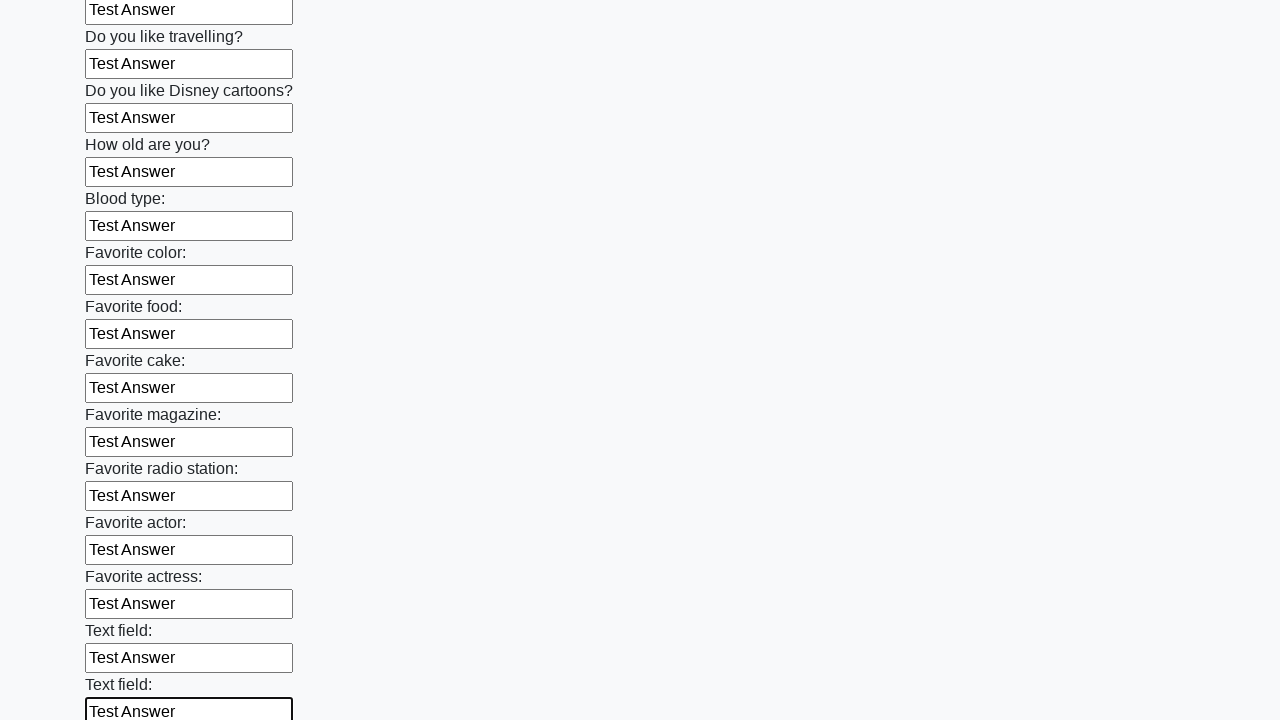

Filled an input field with 'Test Answer' on input >> nth=28
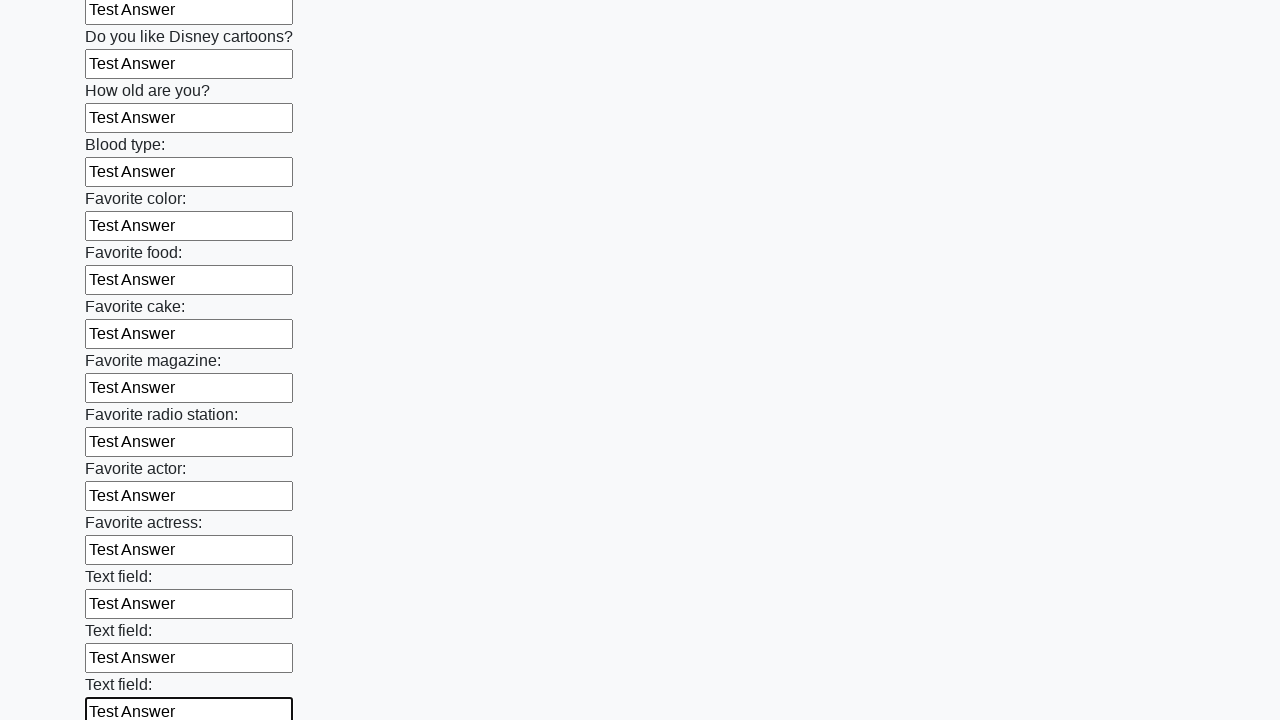

Filled an input field with 'Test Answer' on input >> nth=29
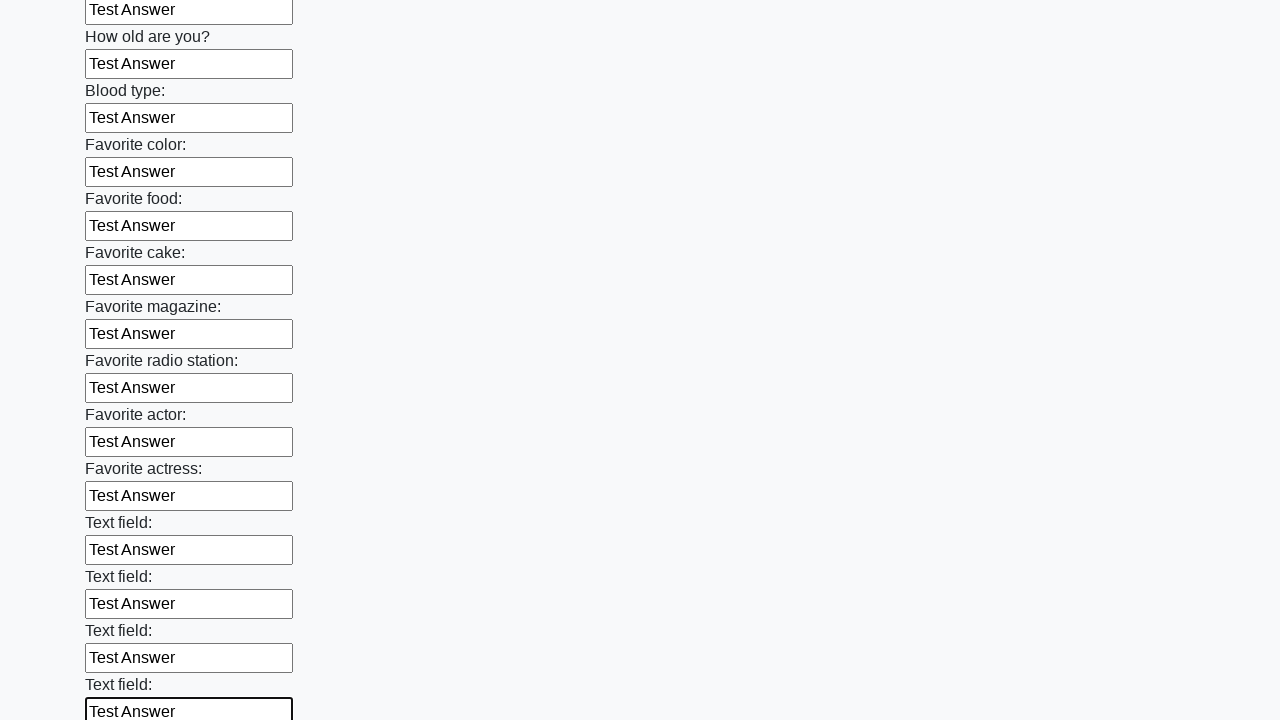

Filled an input field with 'Test Answer' on input >> nth=30
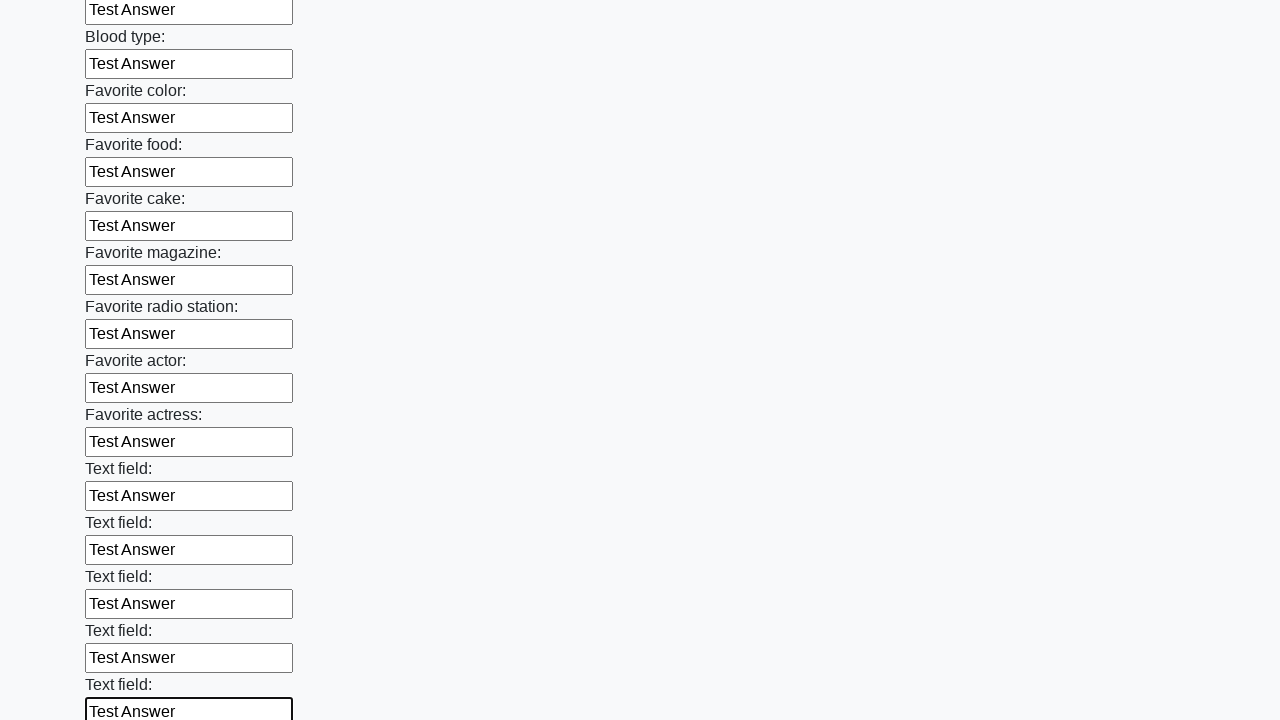

Filled an input field with 'Test Answer' on input >> nth=31
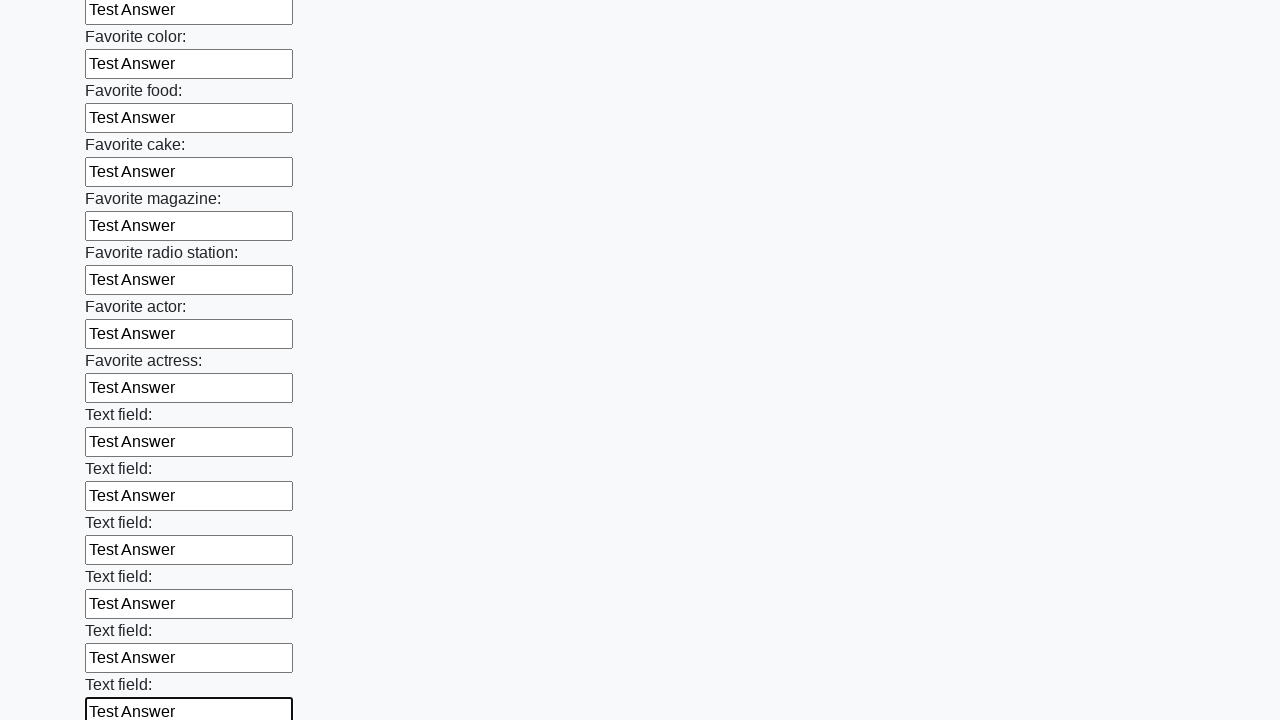

Filled an input field with 'Test Answer' on input >> nth=32
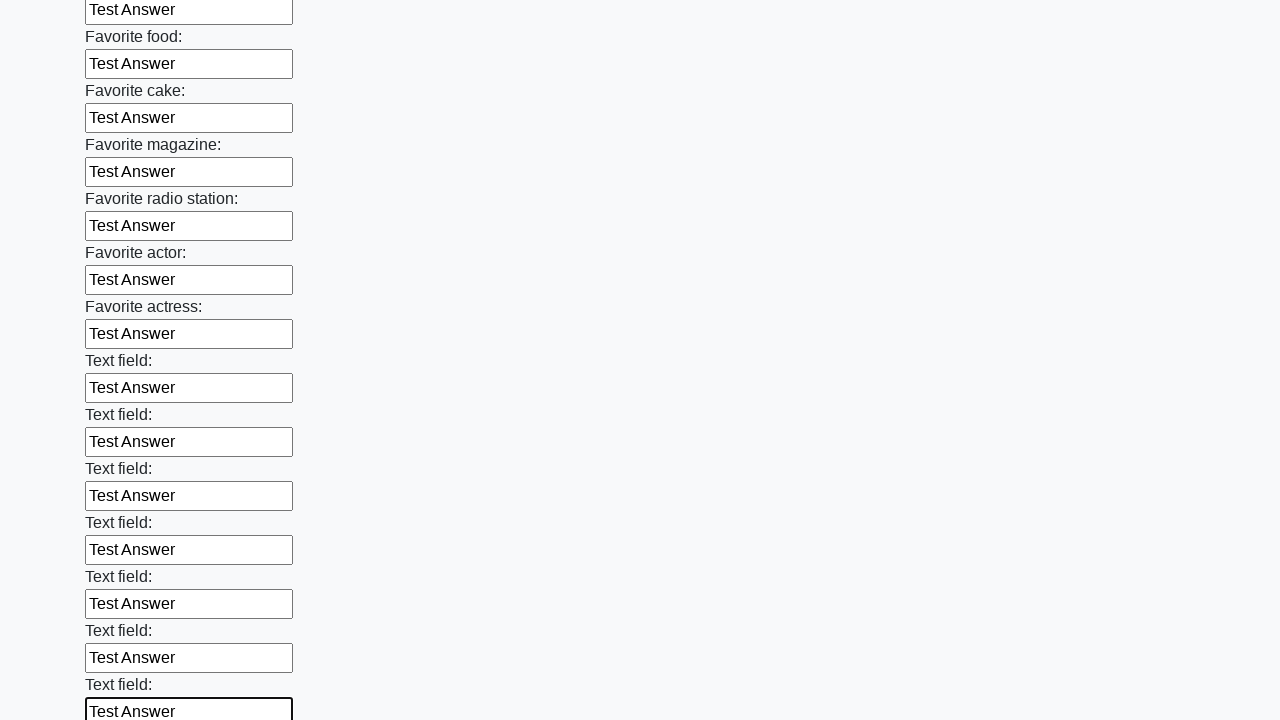

Filled an input field with 'Test Answer' on input >> nth=33
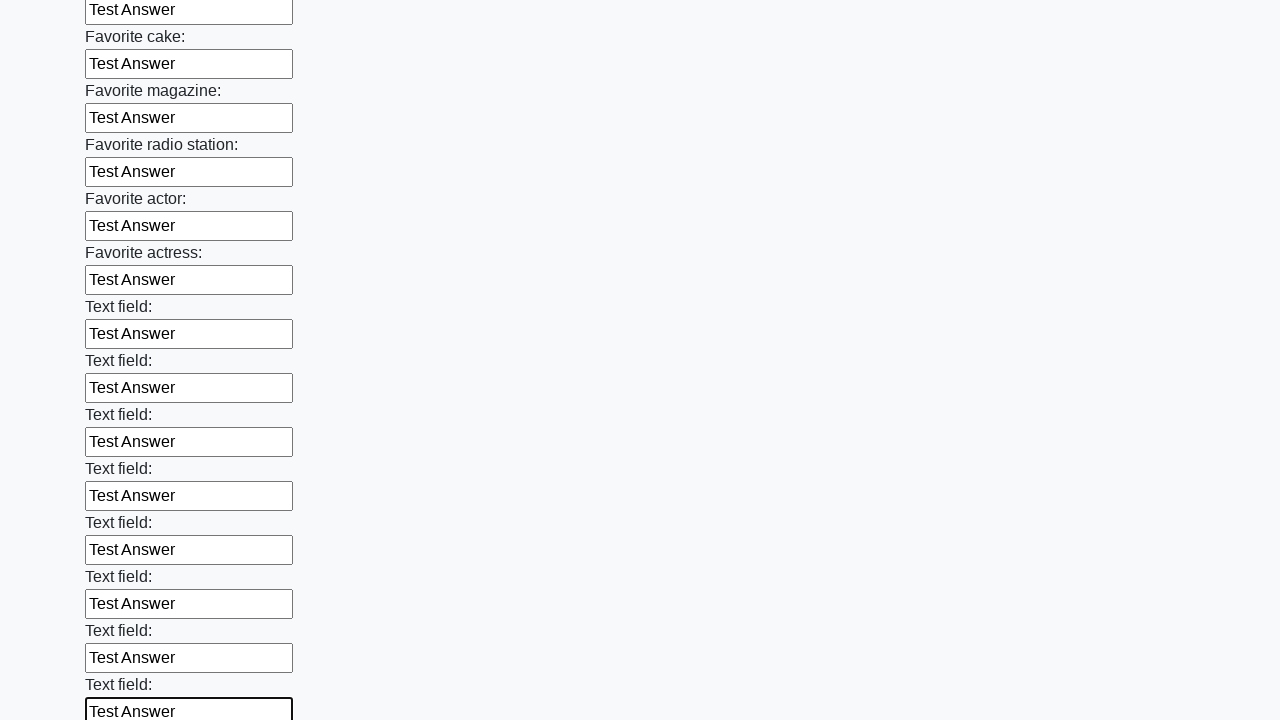

Filled an input field with 'Test Answer' on input >> nth=34
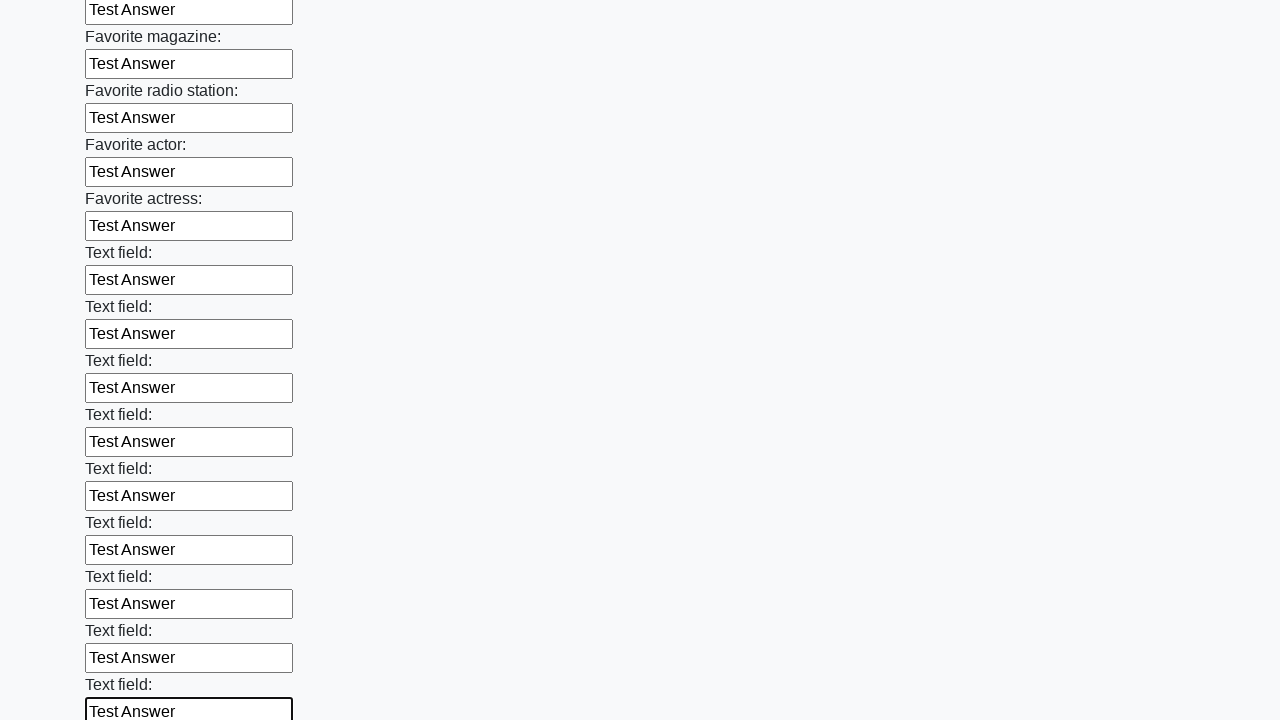

Filled an input field with 'Test Answer' on input >> nth=35
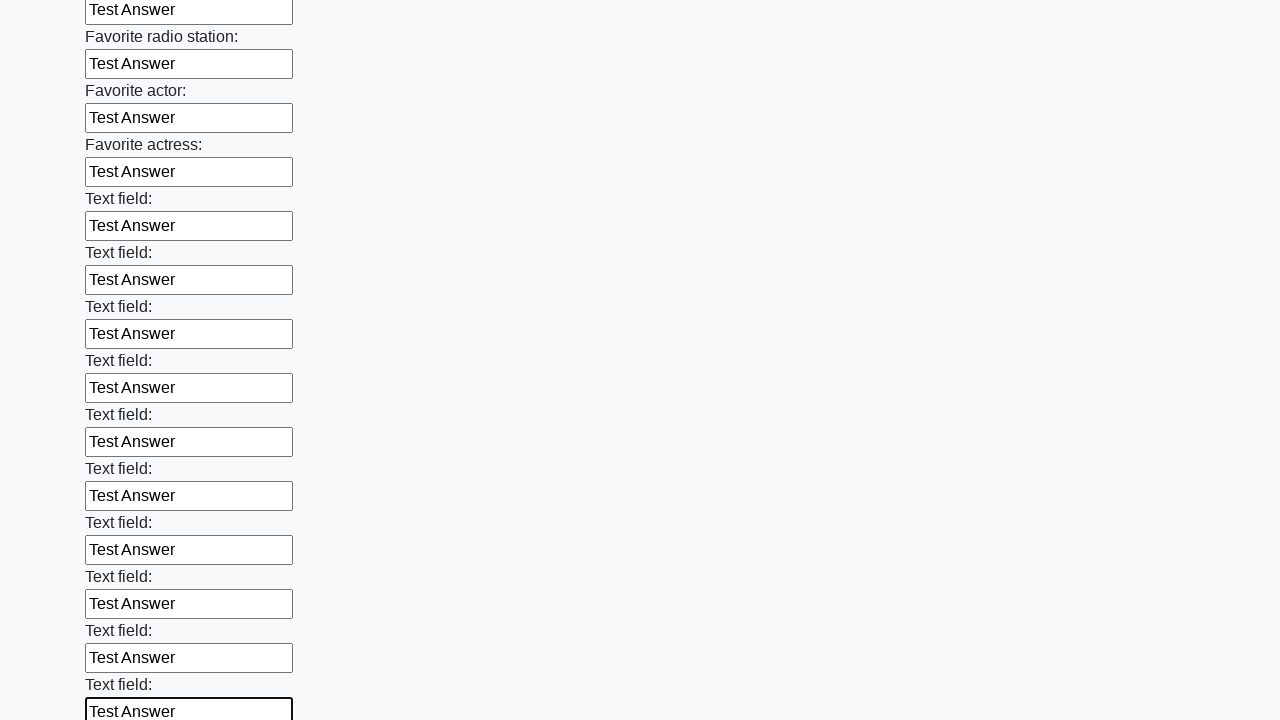

Filled an input field with 'Test Answer' on input >> nth=36
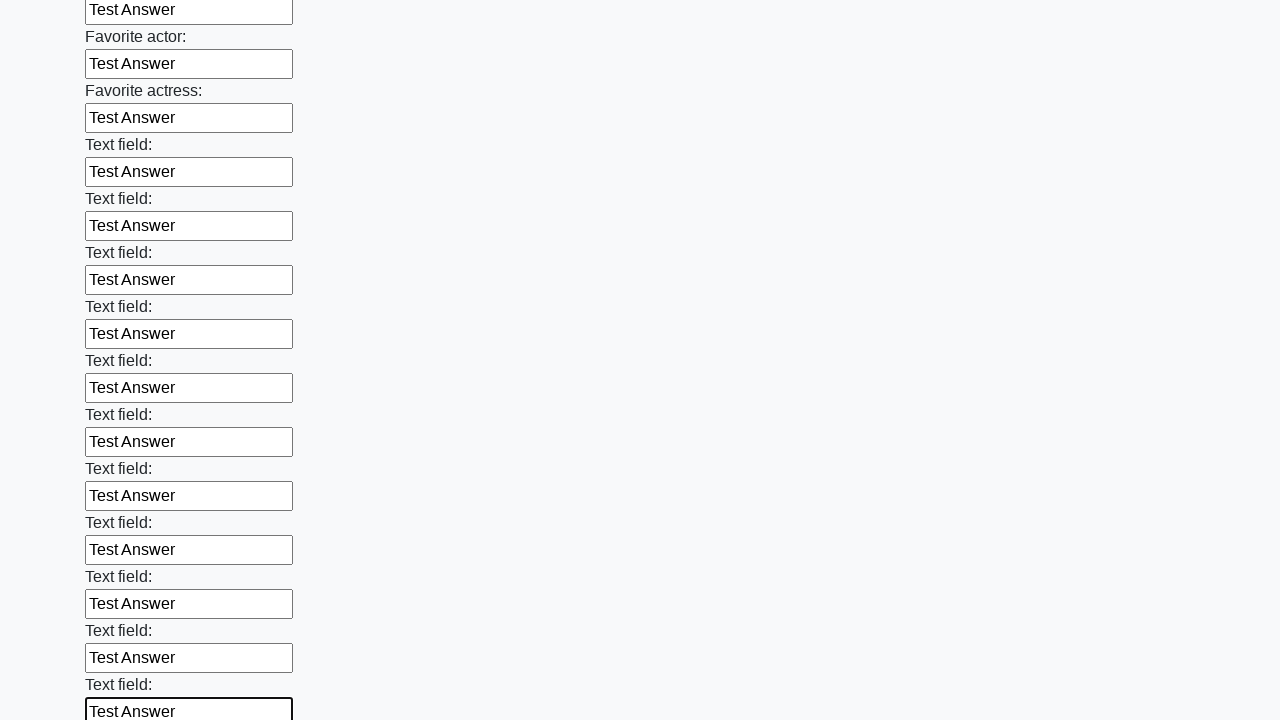

Filled an input field with 'Test Answer' on input >> nth=37
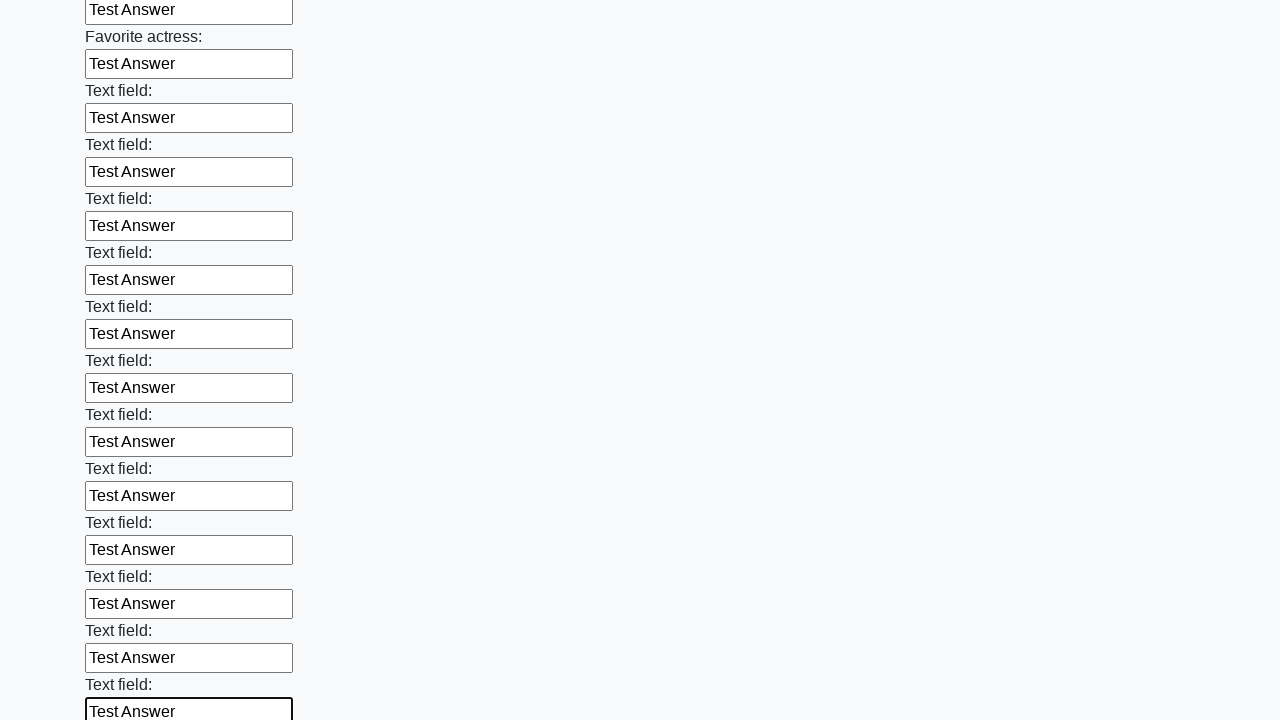

Filled an input field with 'Test Answer' on input >> nth=38
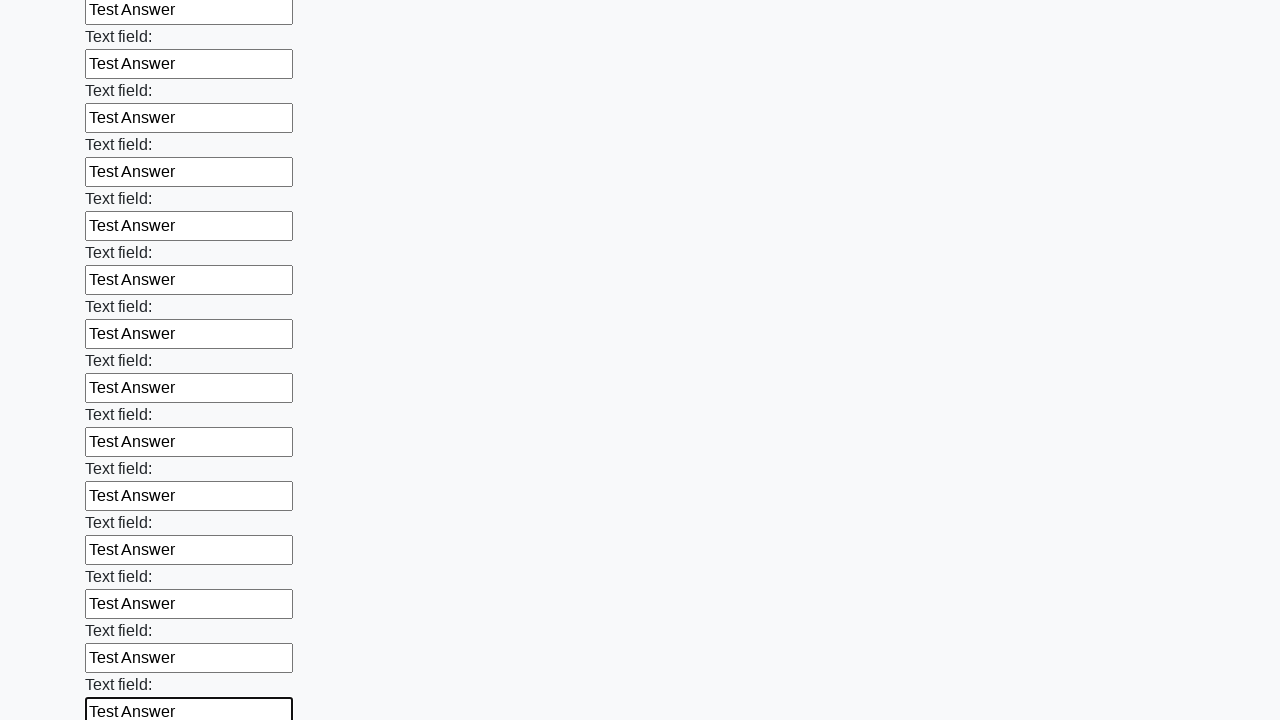

Filled an input field with 'Test Answer' on input >> nth=39
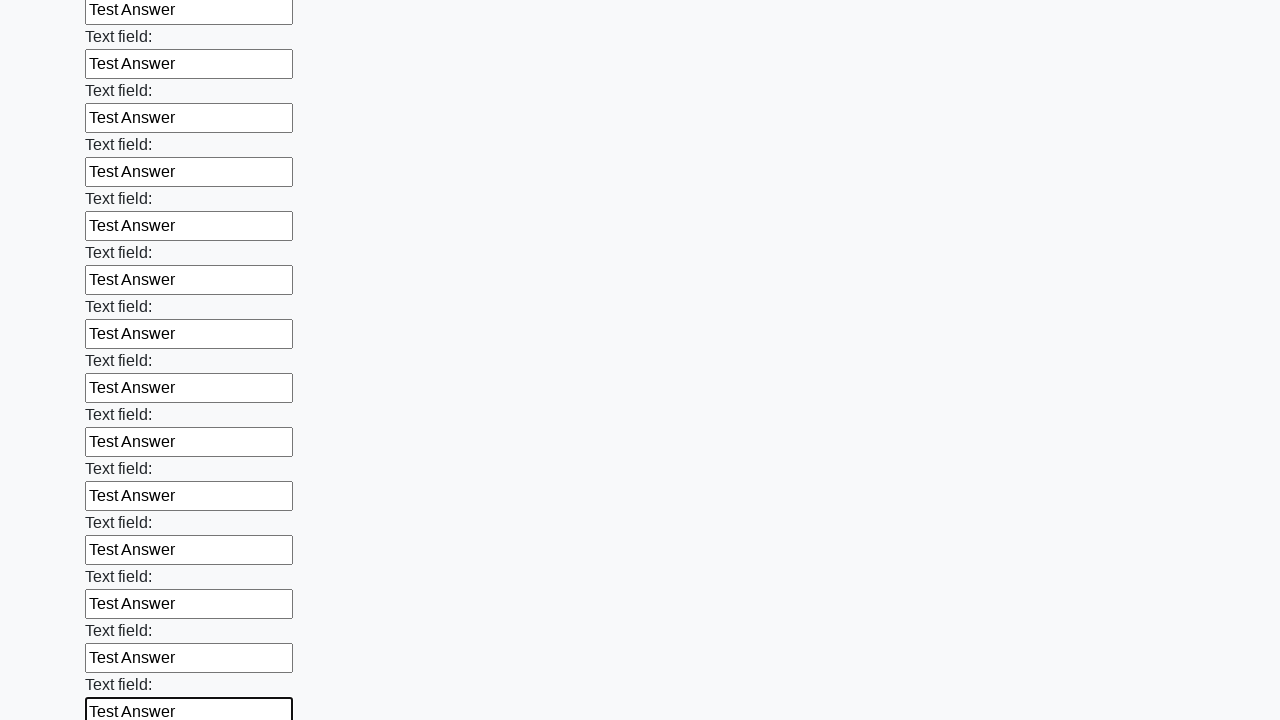

Filled an input field with 'Test Answer' on input >> nth=40
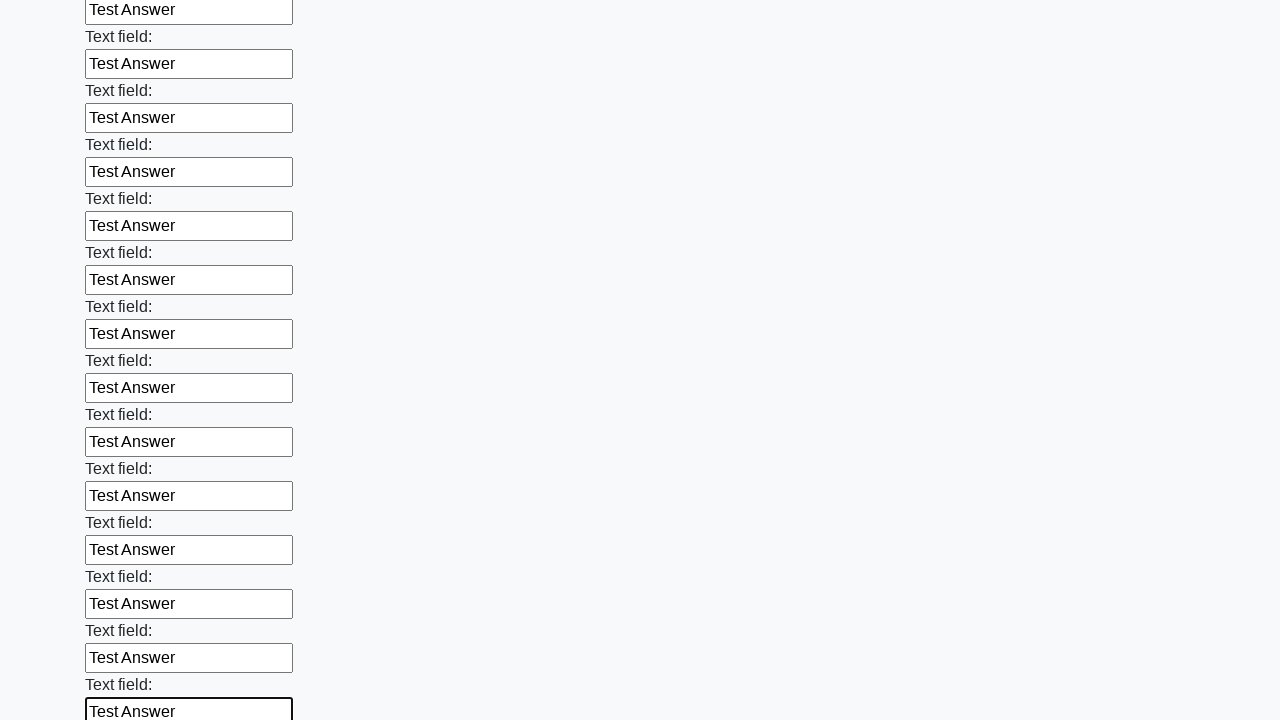

Filled an input field with 'Test Answer' on input >> nth=41
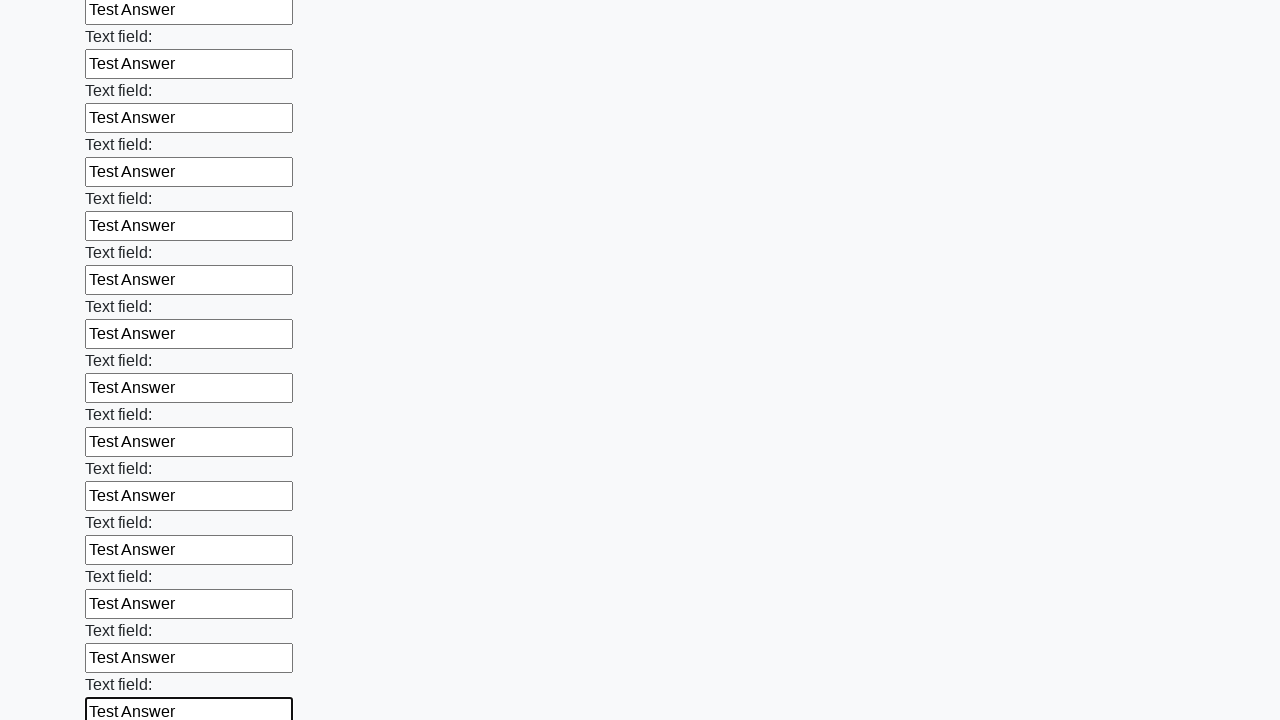

Filled an input field with 'Test Answer' on input >> nth=42
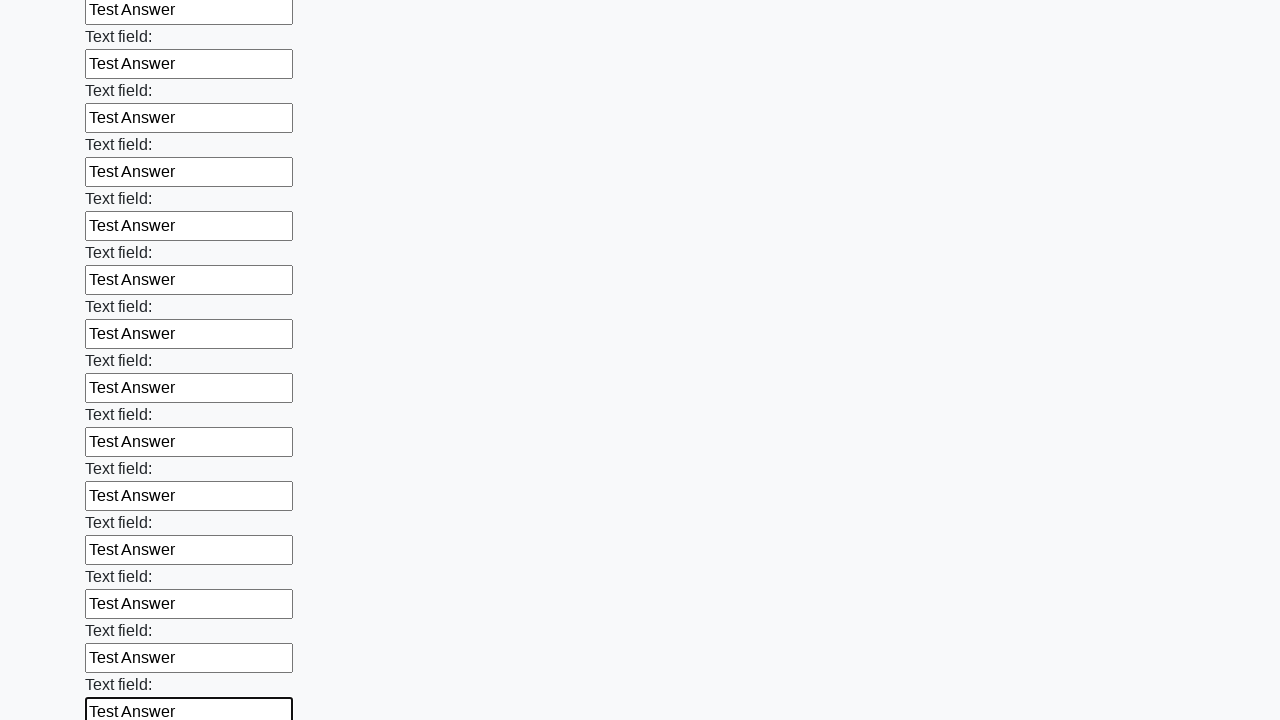

Filled an input field with 'Test Answer' on input >> nth=43
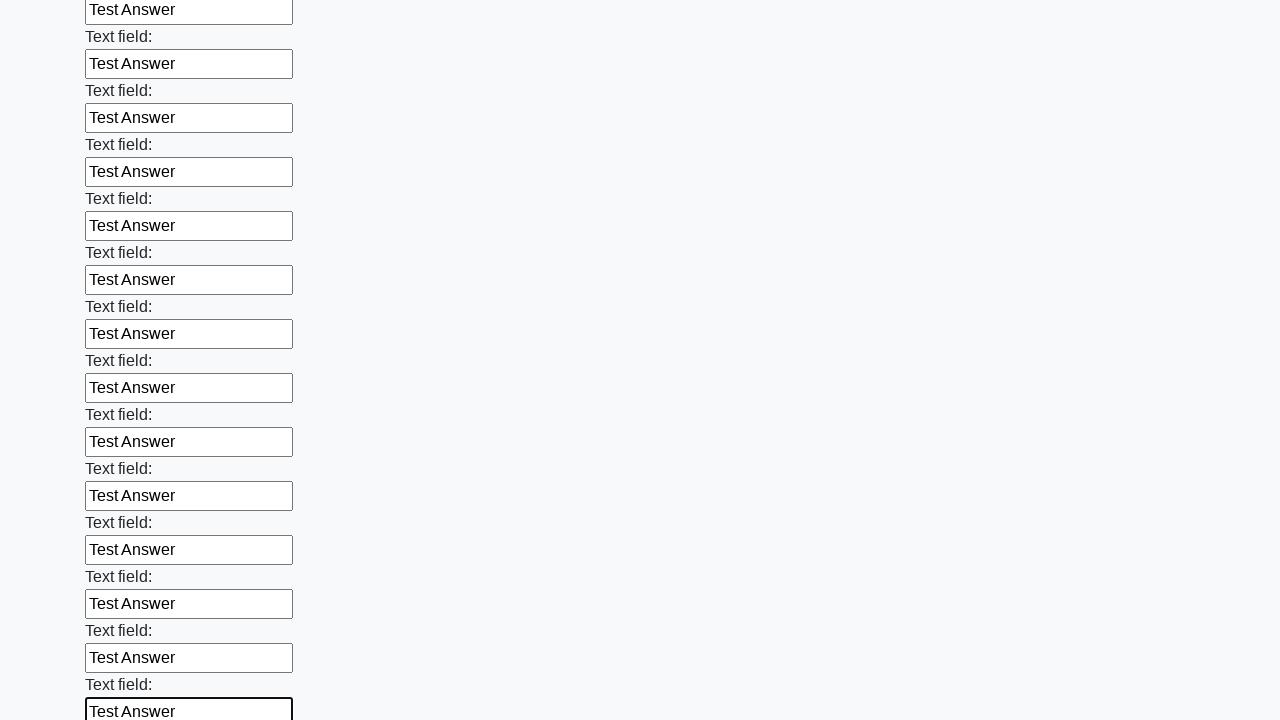

Filled an input field with 'Test Answer' on input >> nth=44
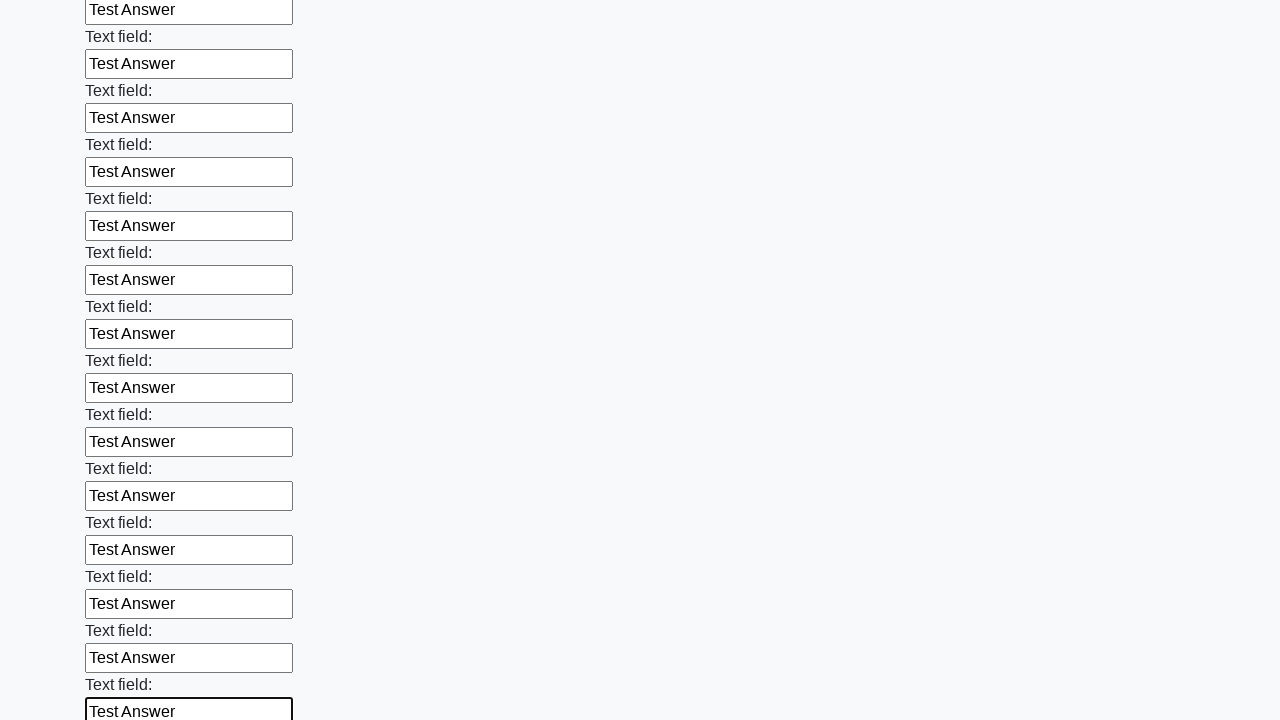

Filled an input field with 'Test Answer' on input >> nth=45
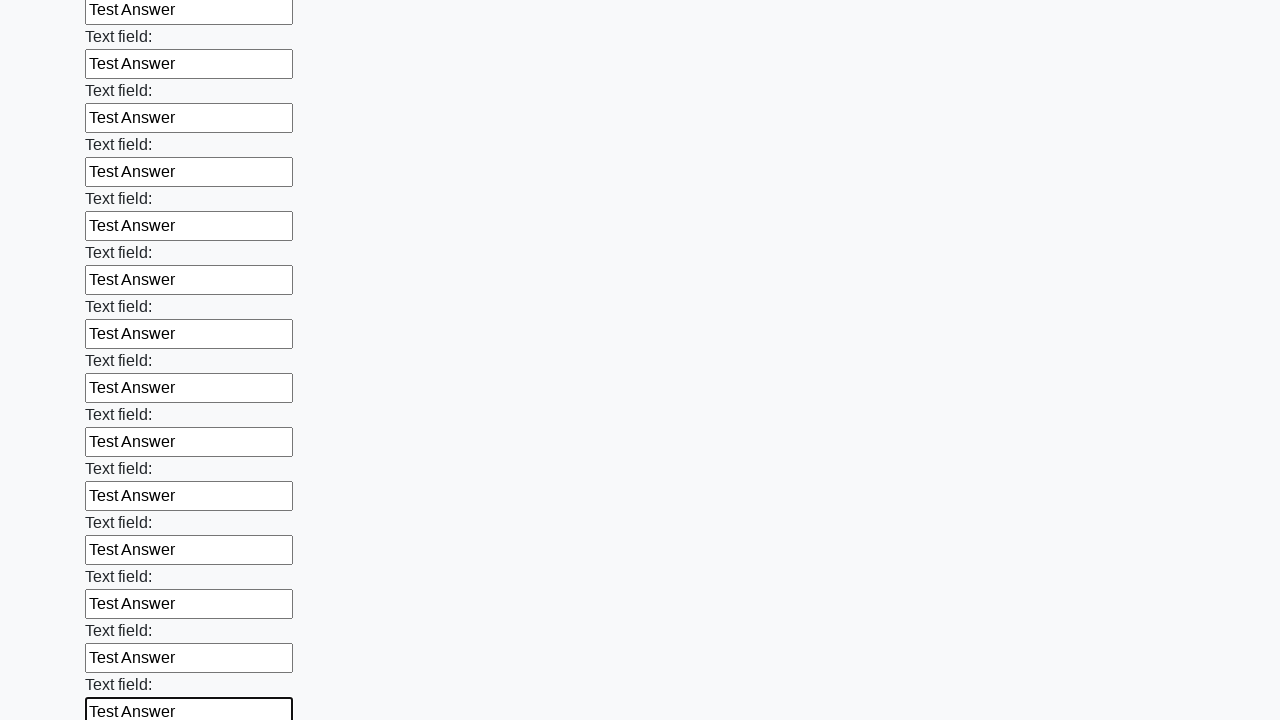

Filled an input field with 'Test Answer' on input >> nth=46
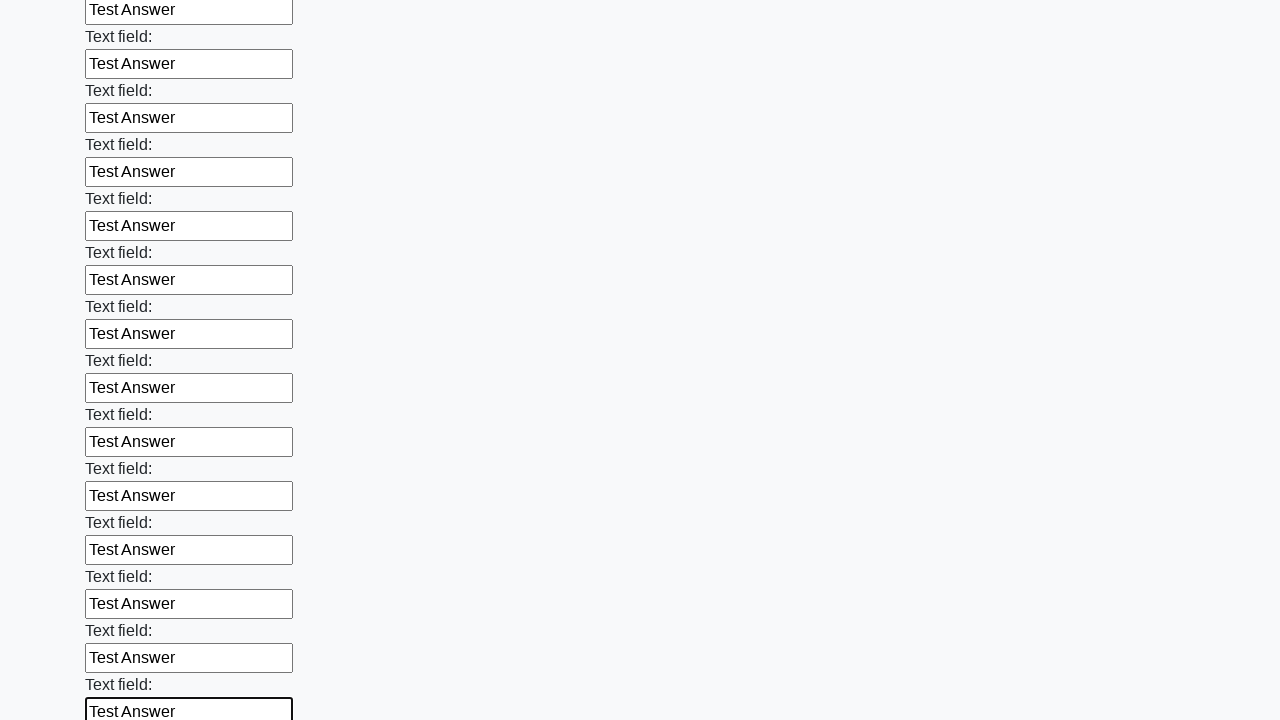

Filled an input field with 'Test Answer' on input >> nth=47
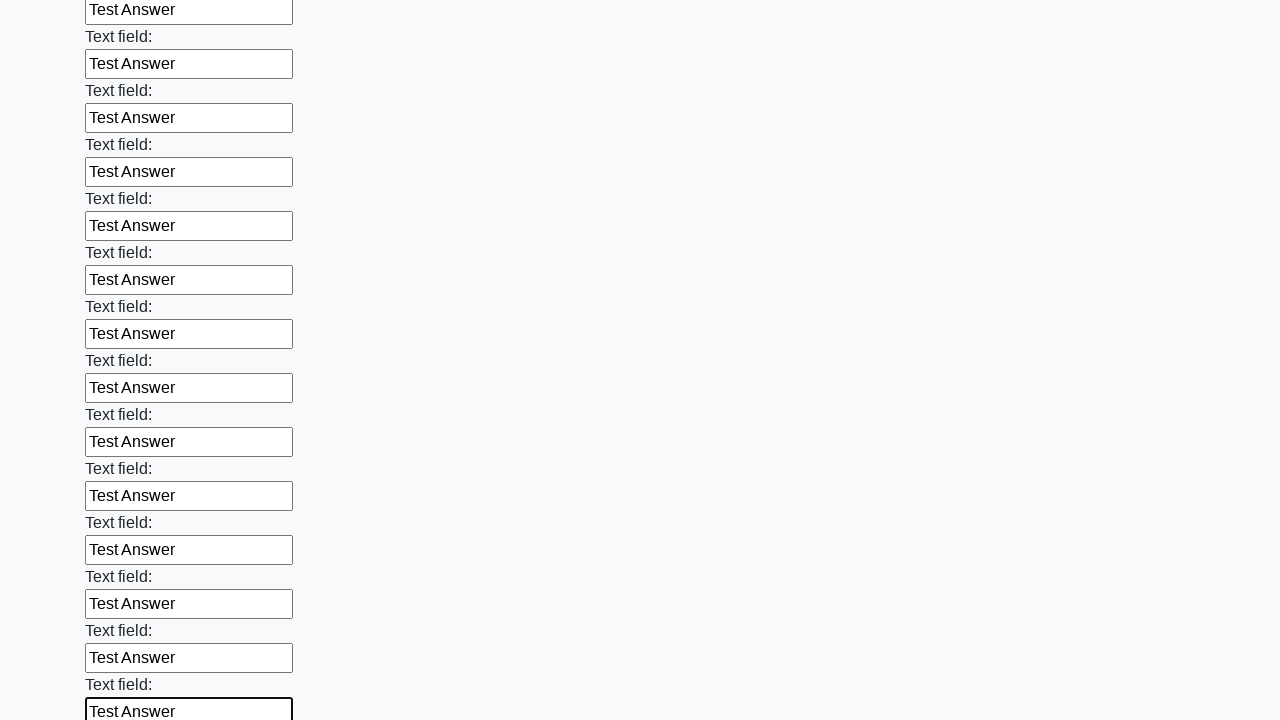

Filled an input field with 'Test Answer' on input >> nth=48
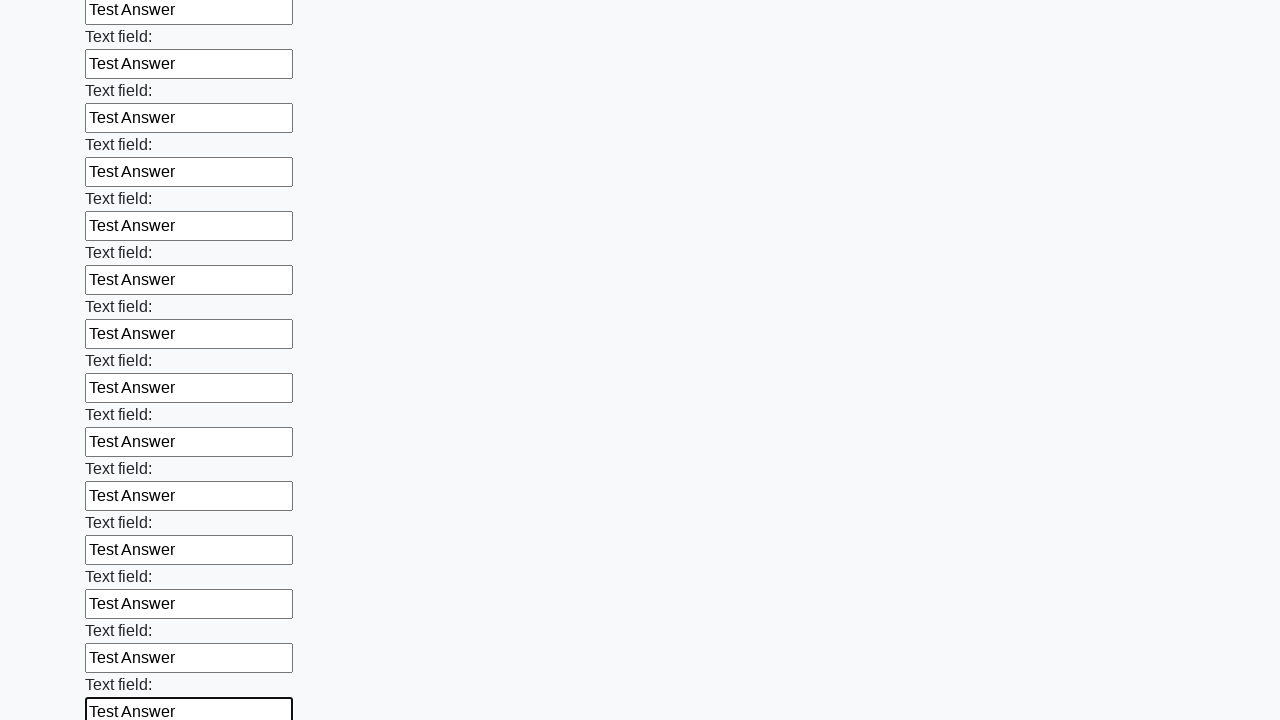

Filled an input field with 'Test Answer' on input >> nth=49
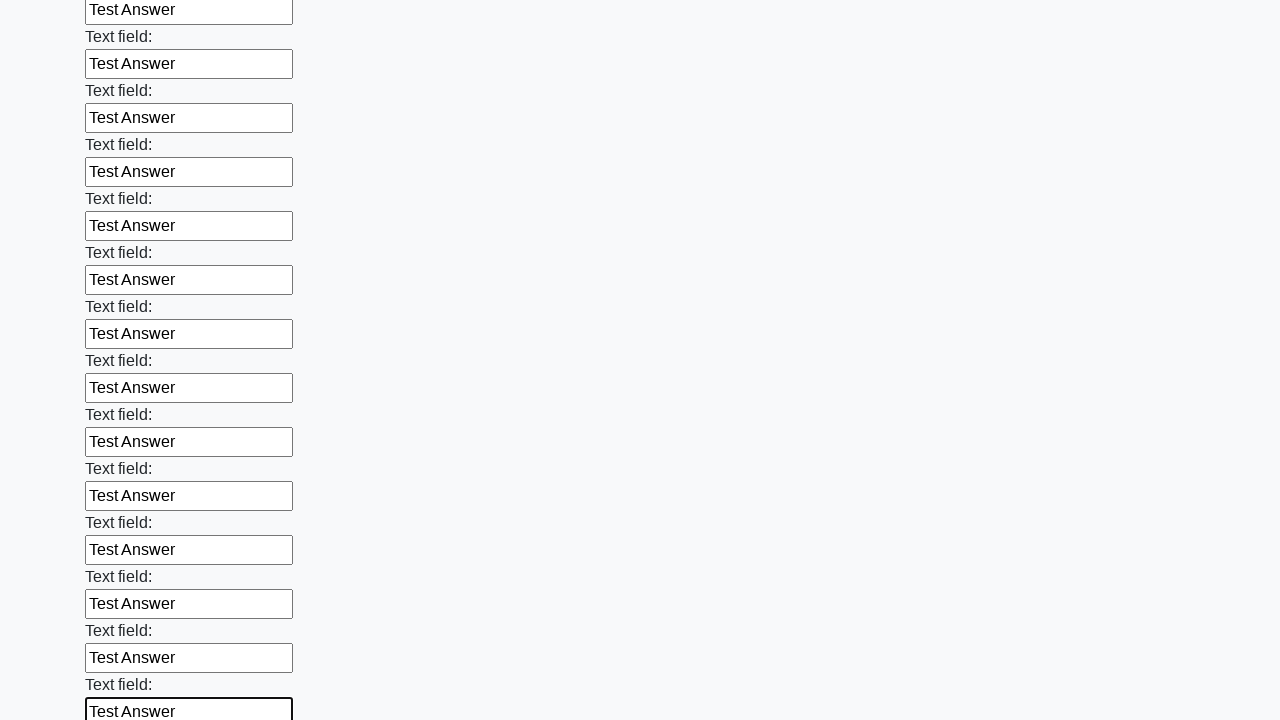

Filled an input field with 'Test Answer' on input >> nth=50
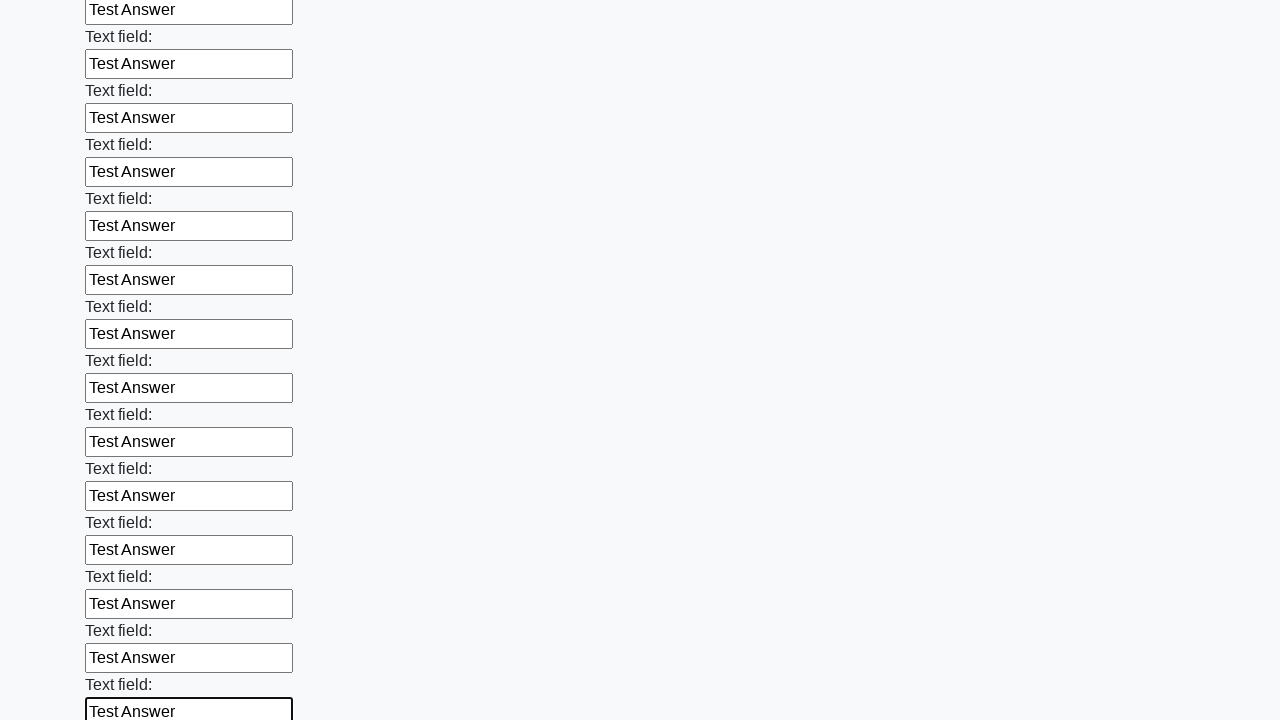

Filled an input field with 'Test Answer' on input >> nth=51
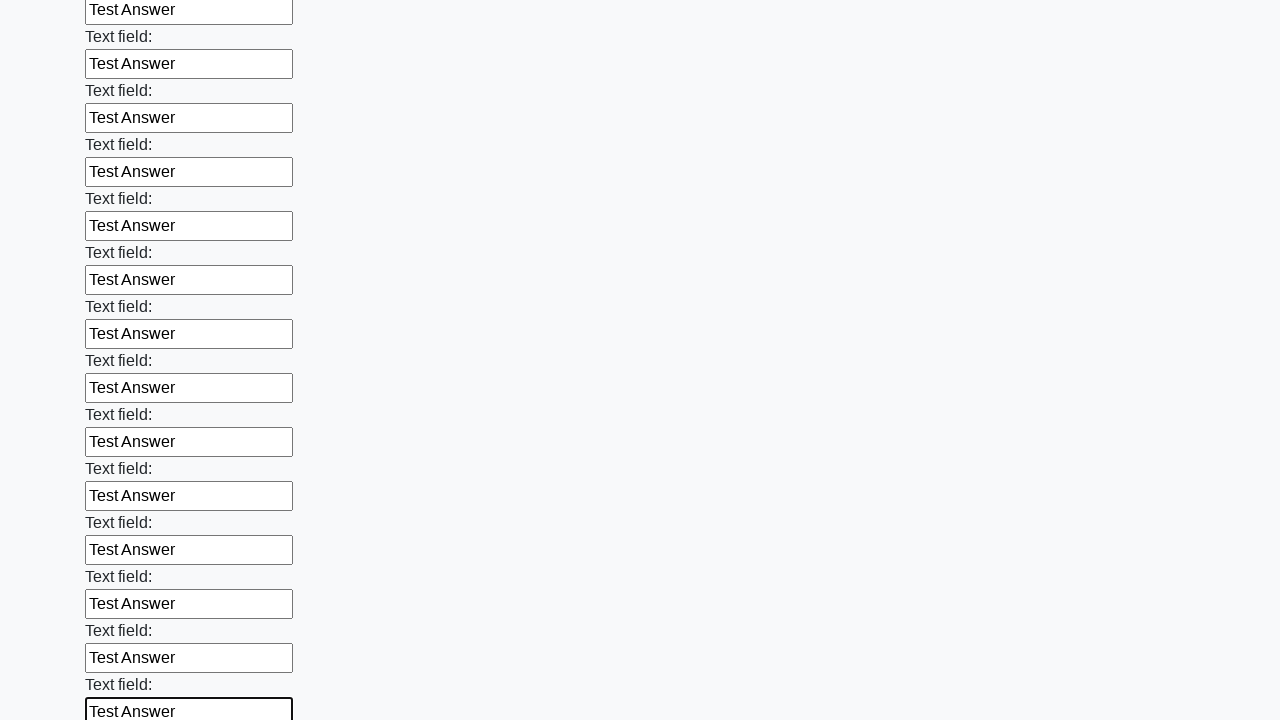

Filled an input field with 'Test Answer' on input >> nth=52
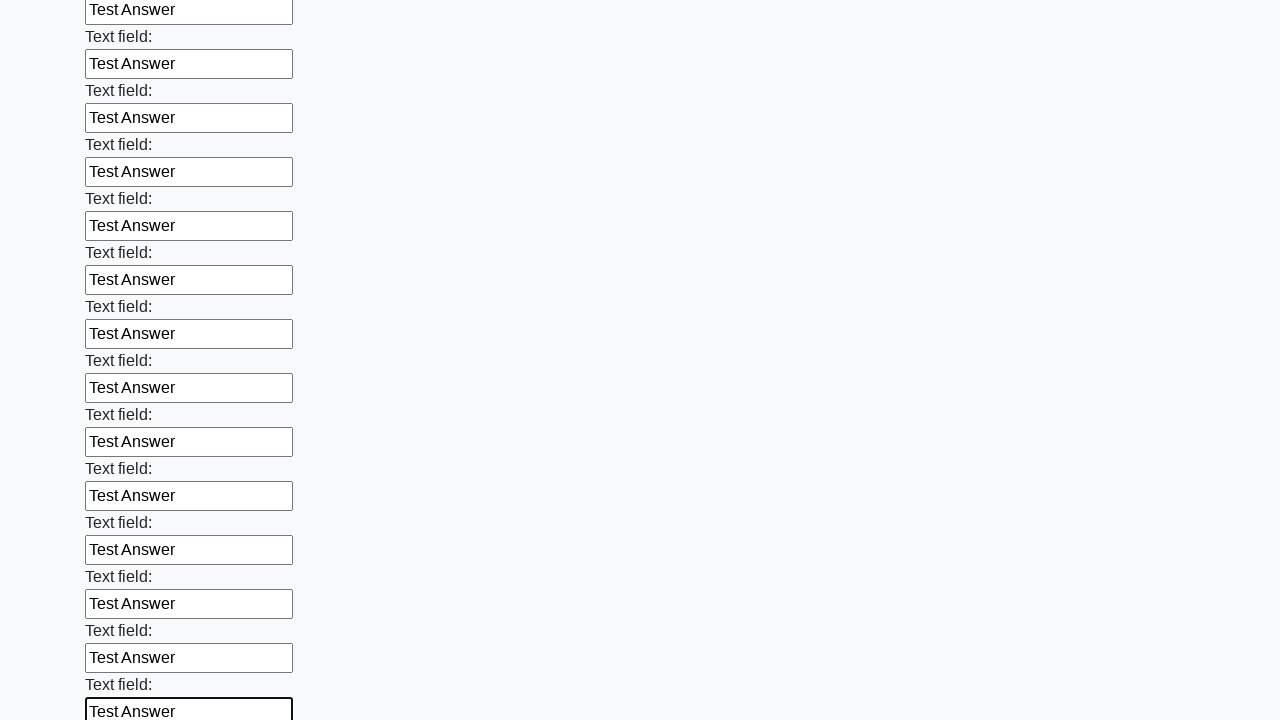

Filled an input field with 'Test Answer' on input >> nth=53
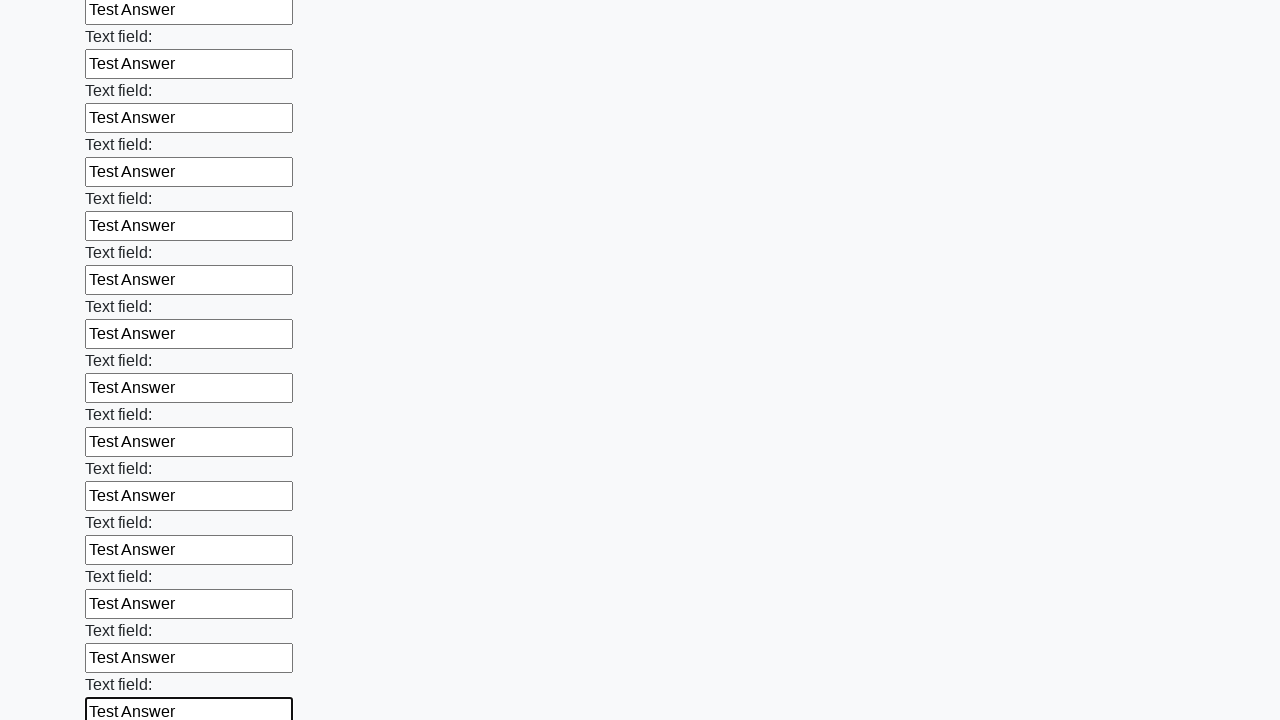

Filled an input field with 'Test Answer' on input >> nth=54
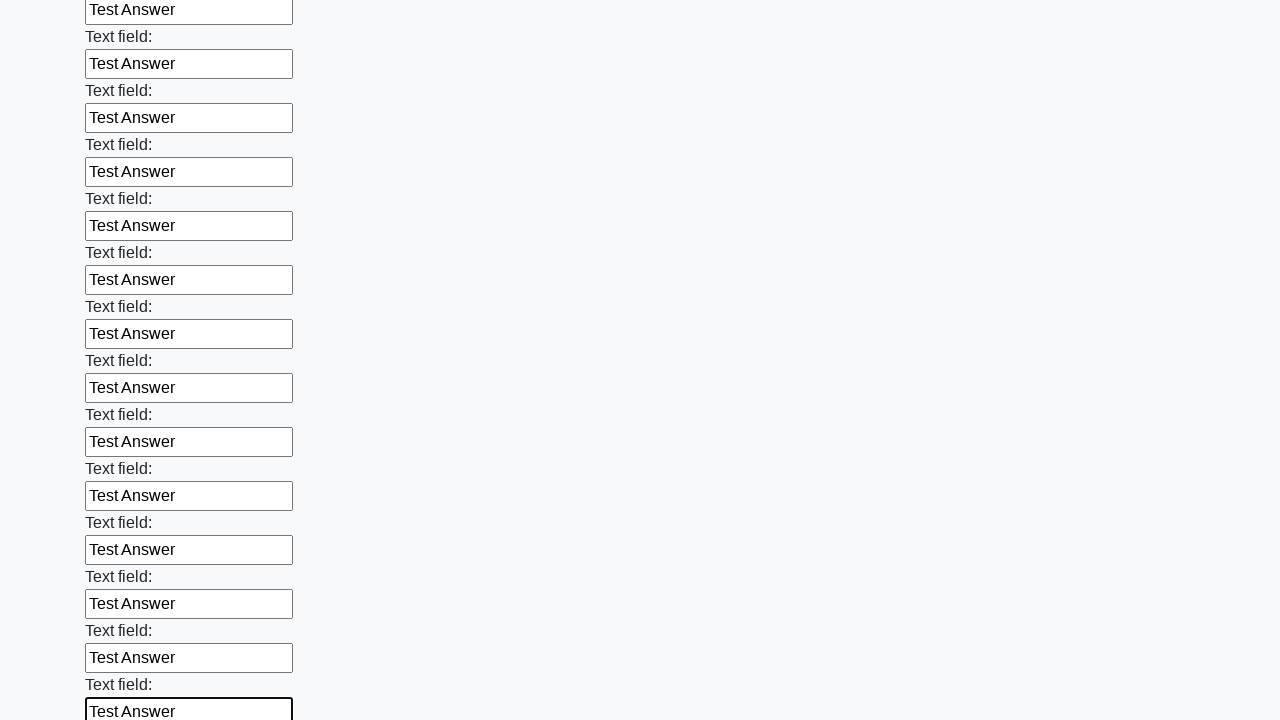

Filled an input field with 'Test Answer' on input >> nth=55
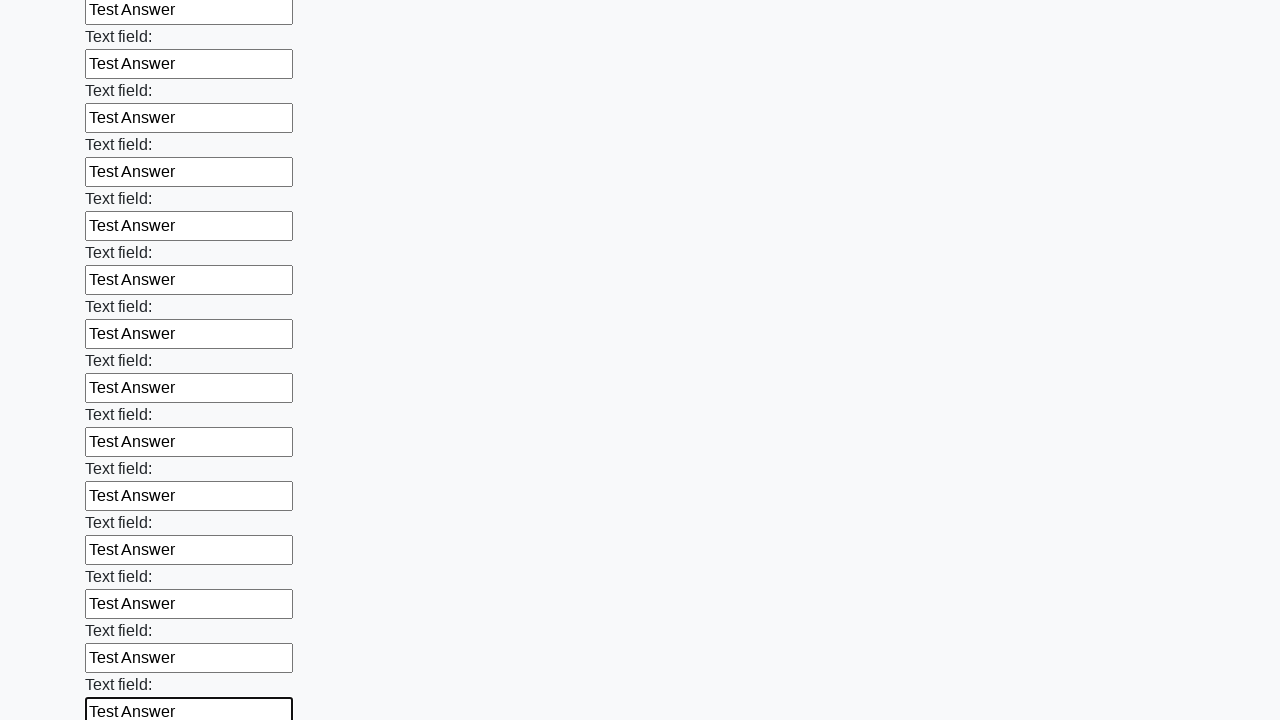

Filled an input field with 'Test Answer' on input >> nth=56
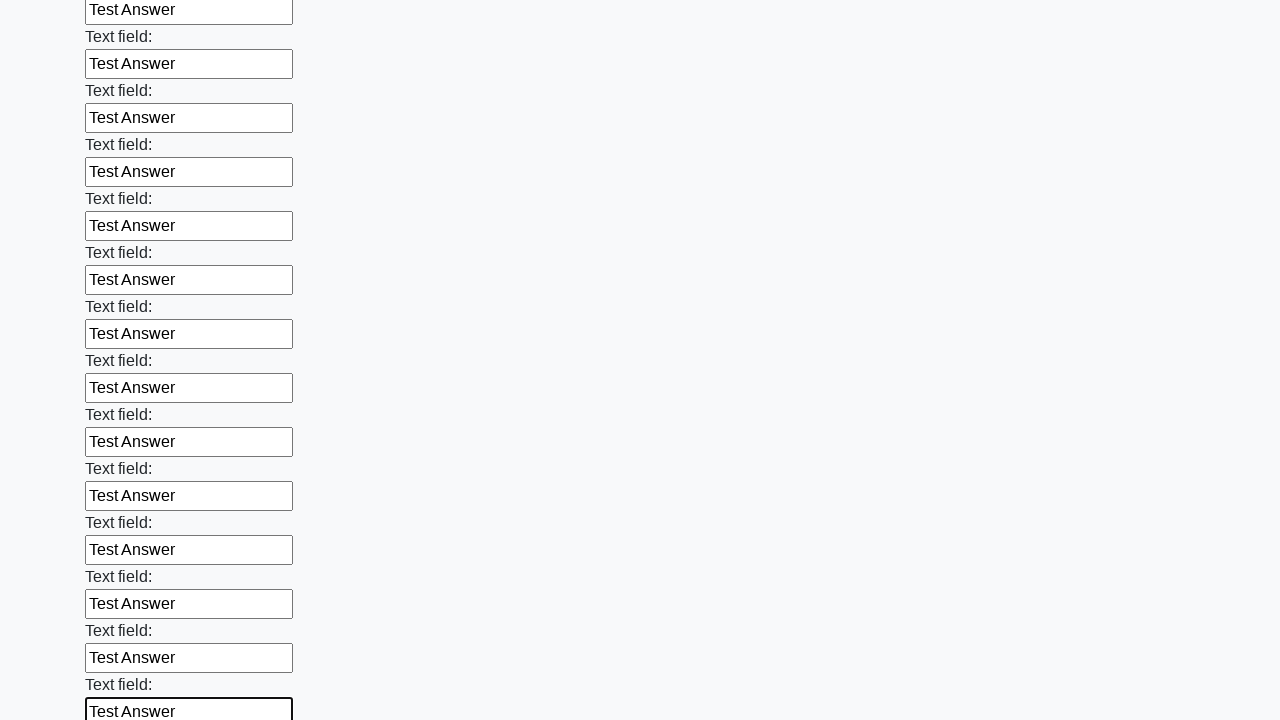

Filled an input field with 'Test Answer' on input >> nth=57
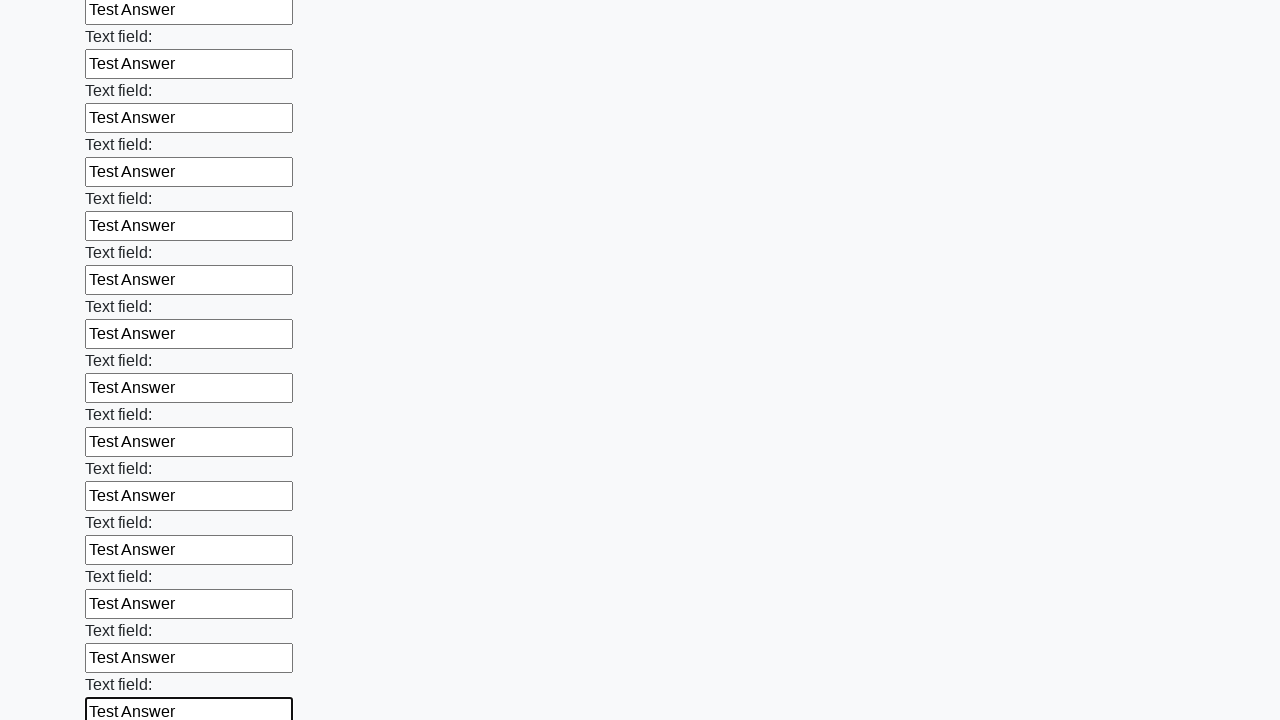

Filled an input field with 'Test Answer' on input >> nth=58
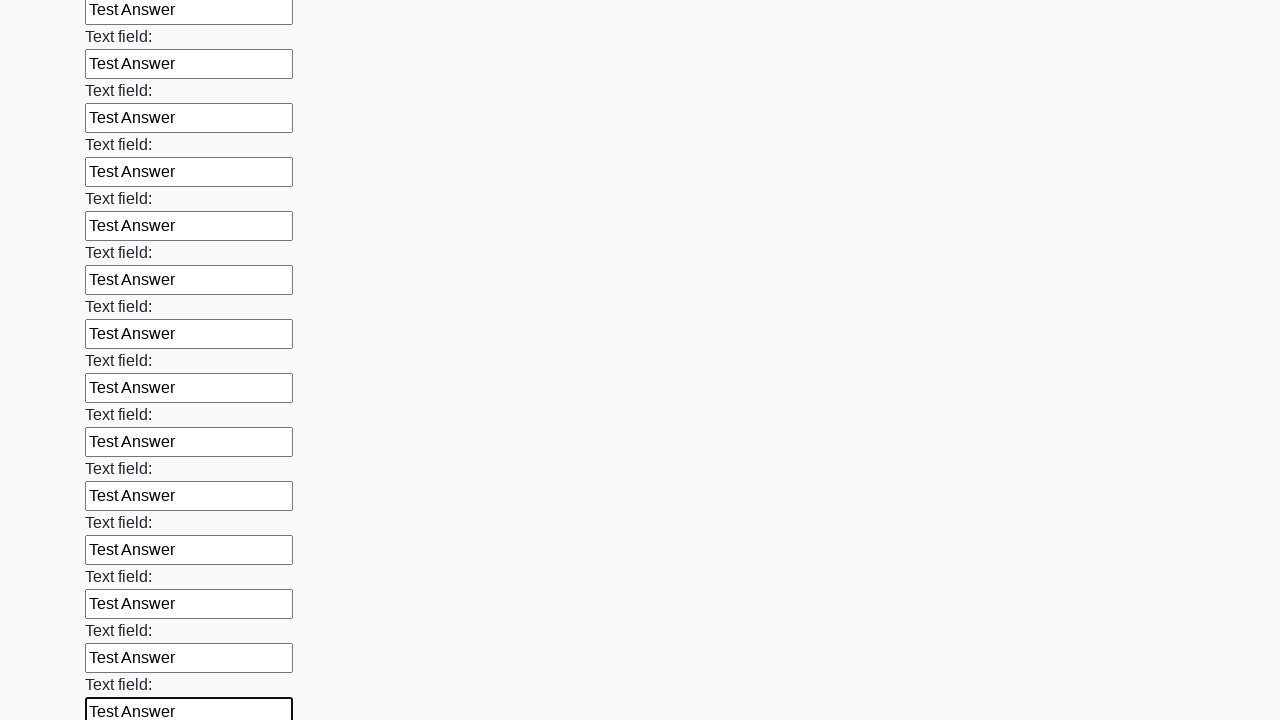

Filled an input field with 'Test Answer' on input >> nth=59
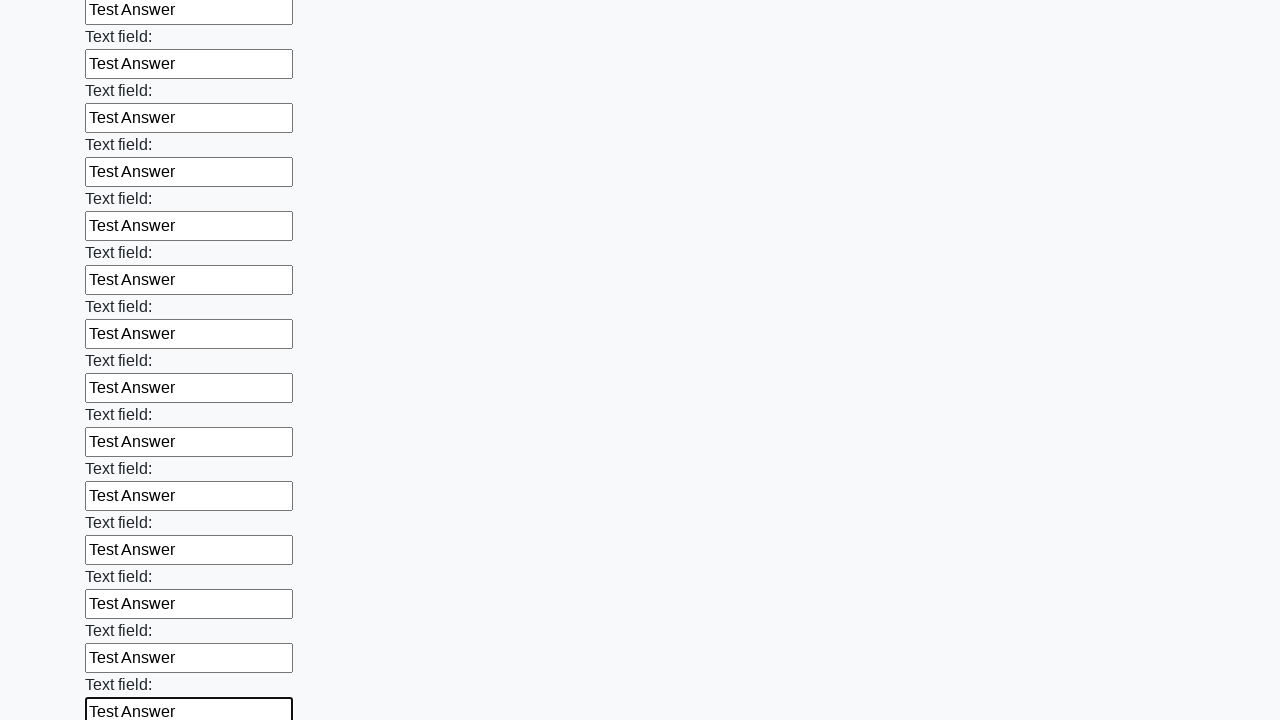

Filled an input field with 'Test Answer' on input >> nth=60
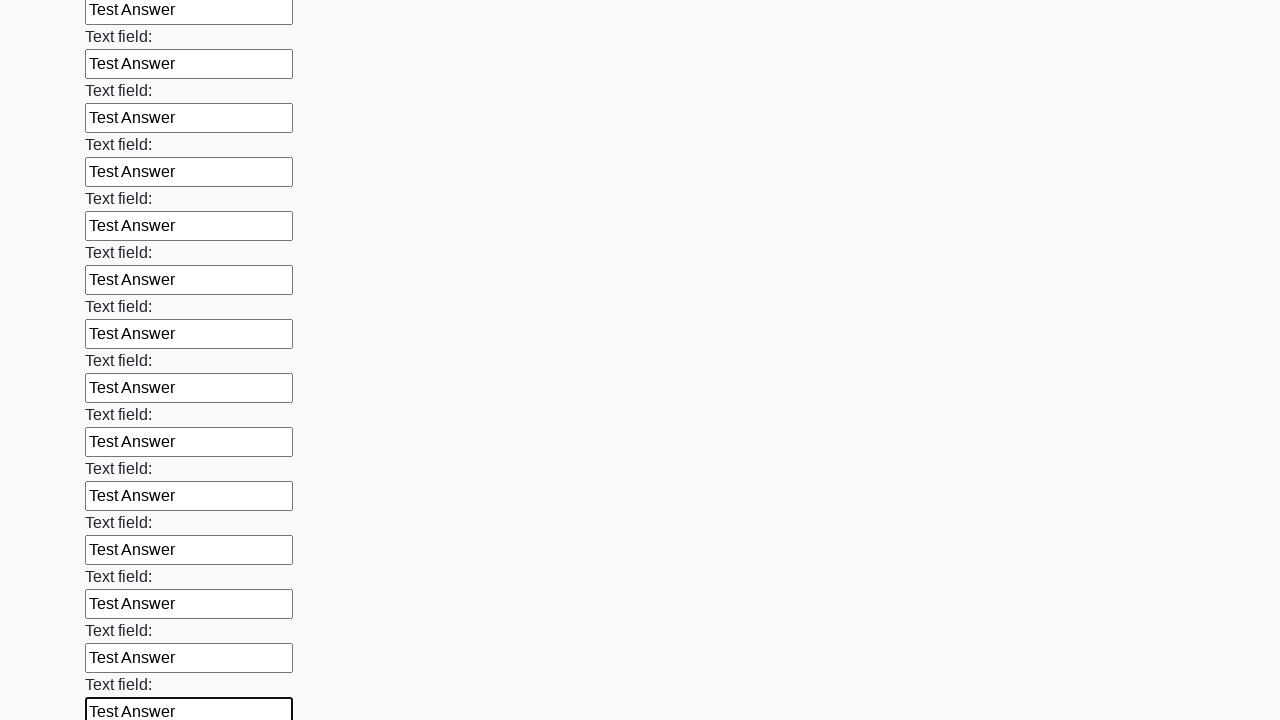

Filled an input field with 'Test Answer' on input >> nth=61
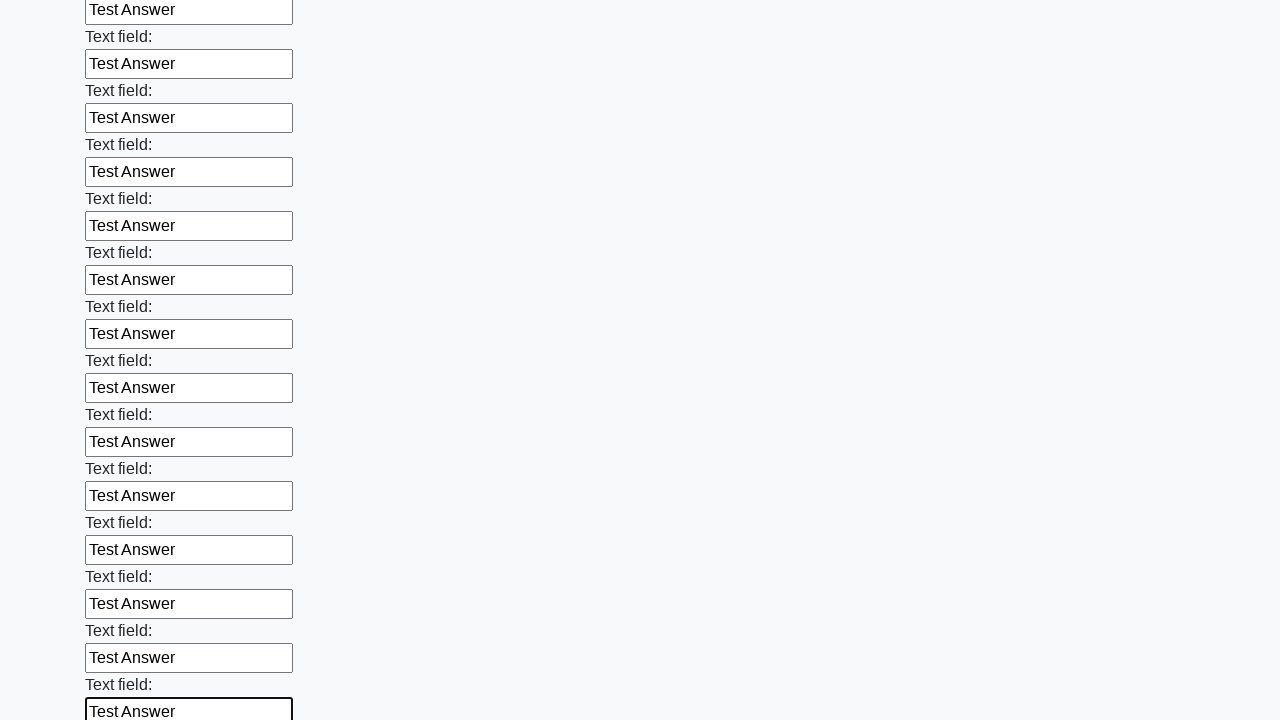

Filled an input field with 'Test Answer' on input >> nth=62
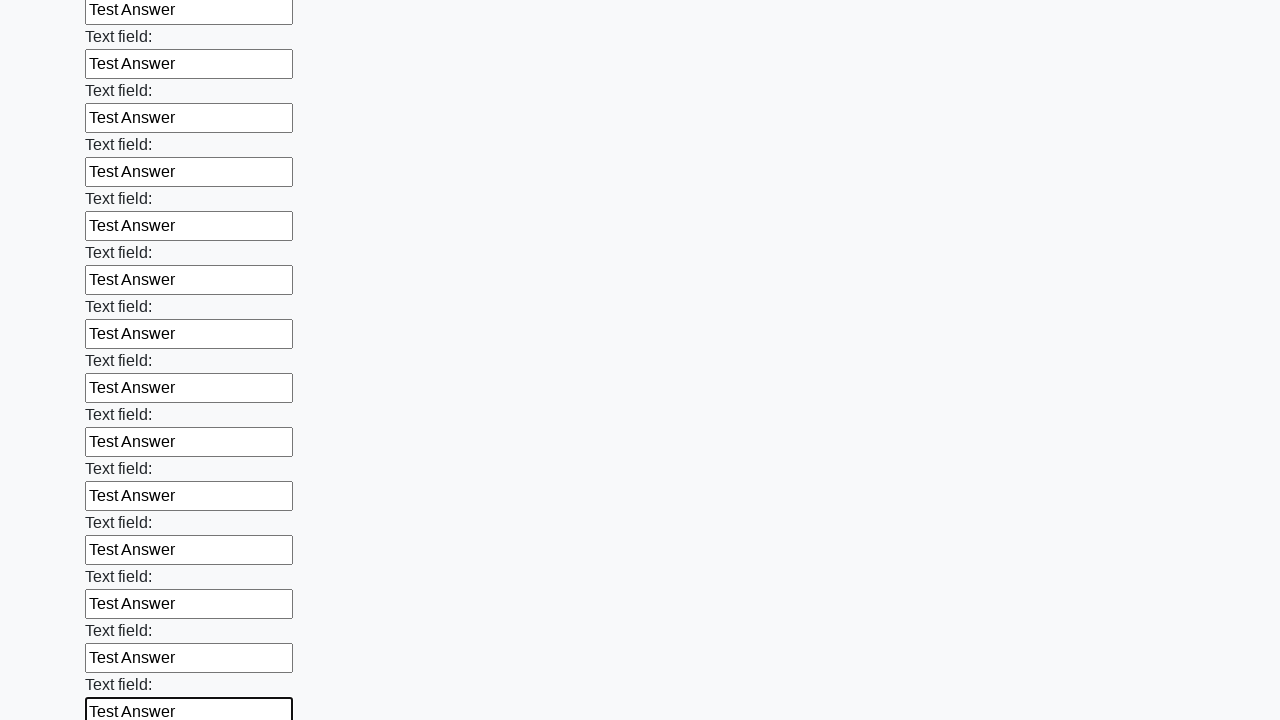

Filled an input field with 'Test Answer' on input >> nth=63
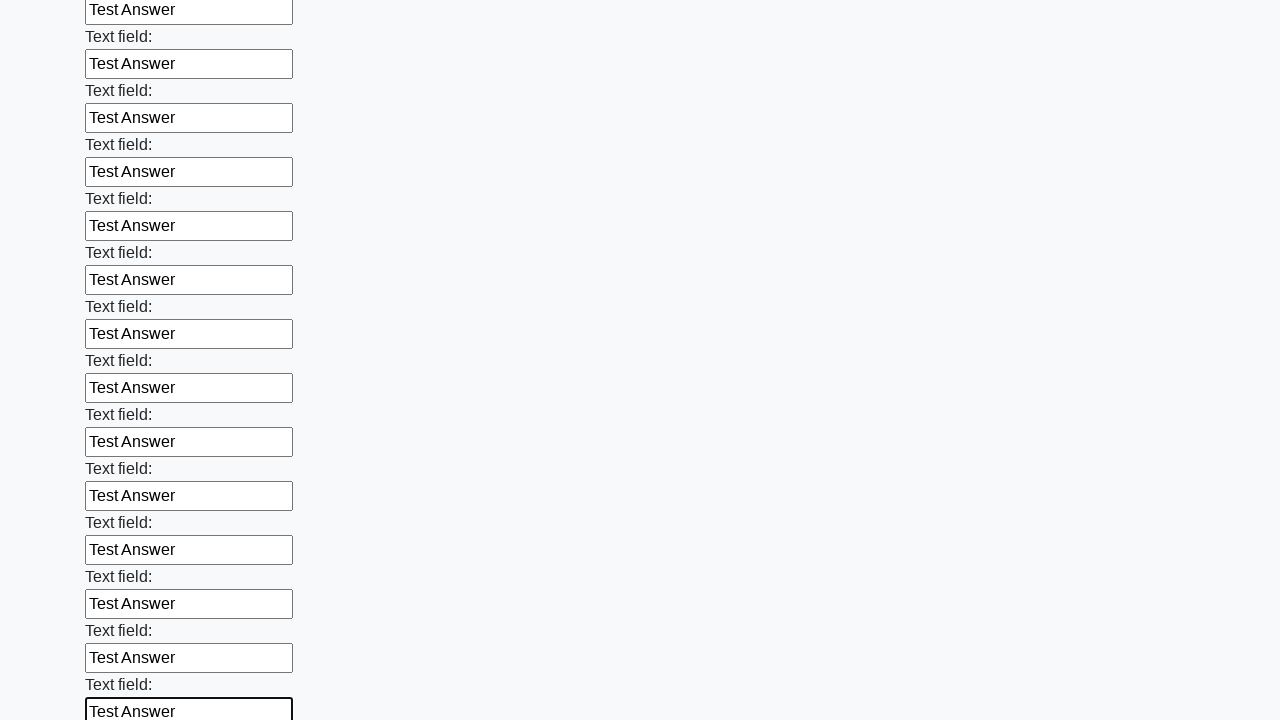

Filled an input field with 'Test Answer' on input >> nth=64
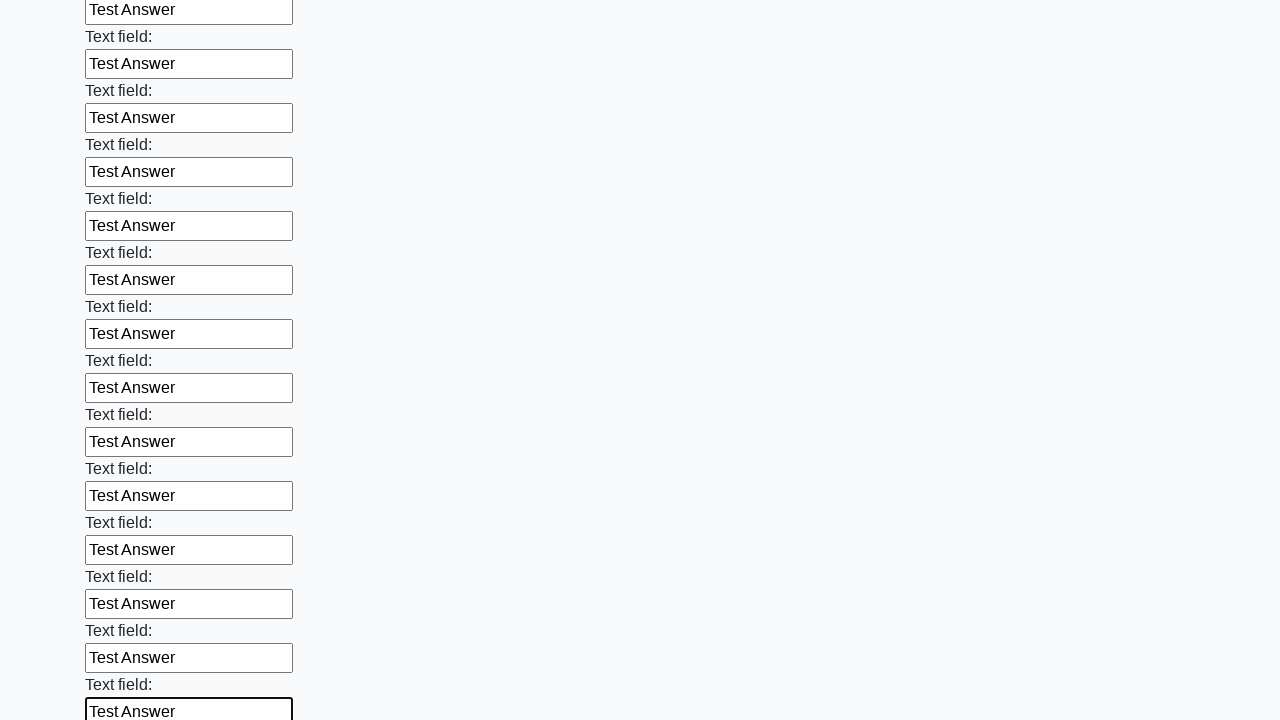

Filled an input field with 'Test Answer' on input >> nth=65
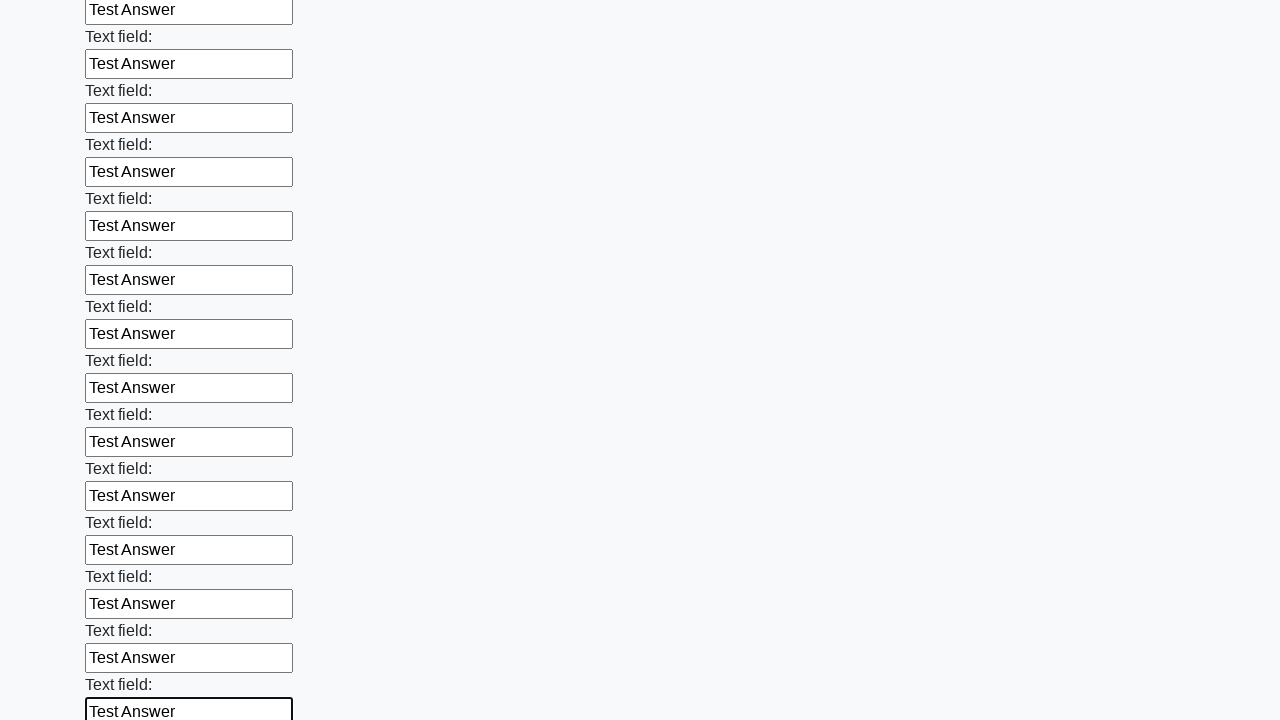

Filled an input field with 'Test Answer' on input >> nth=66
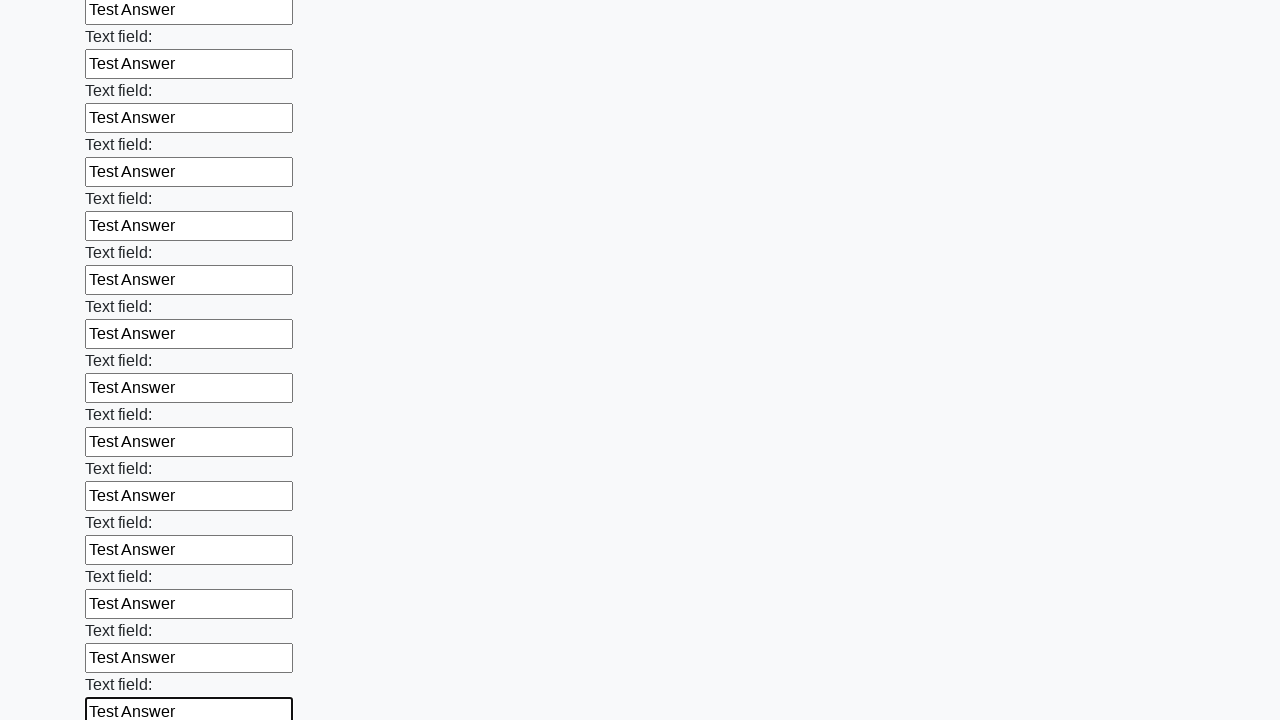

Filled an input field with 'Test Answer' on input >> nth=67
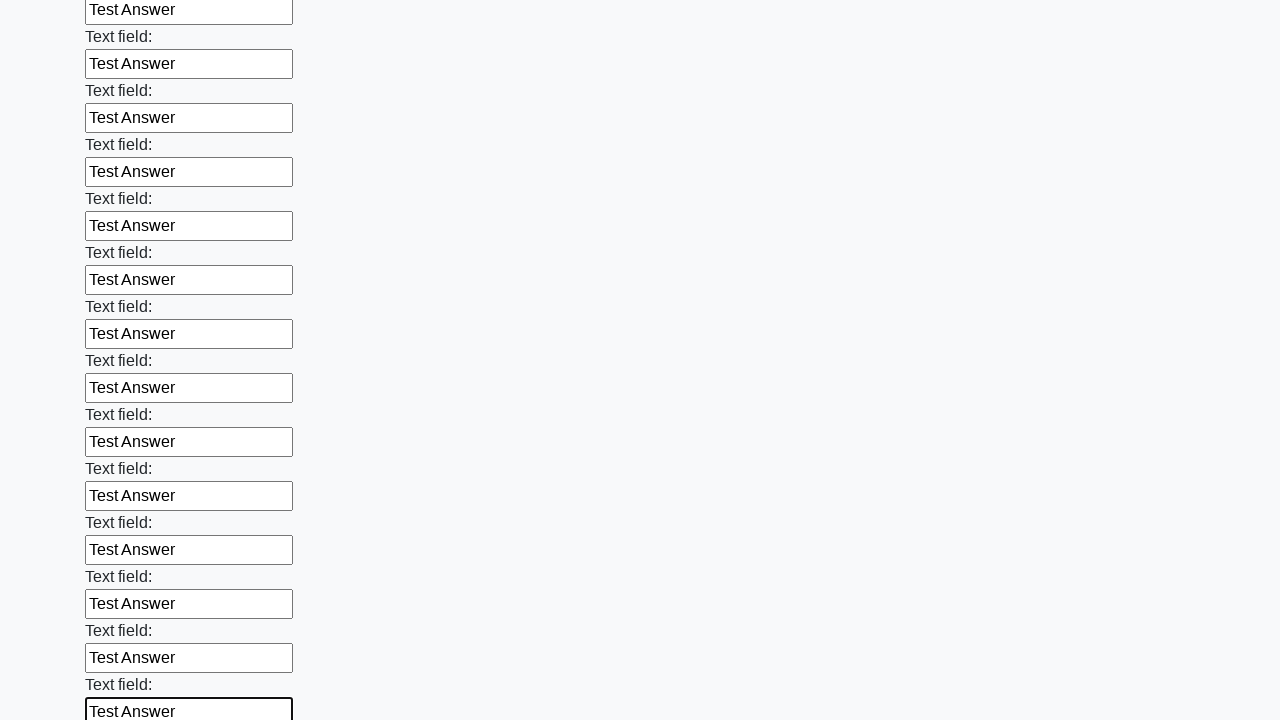

Filled an input field with 'Test Answer' on input >> nth=68
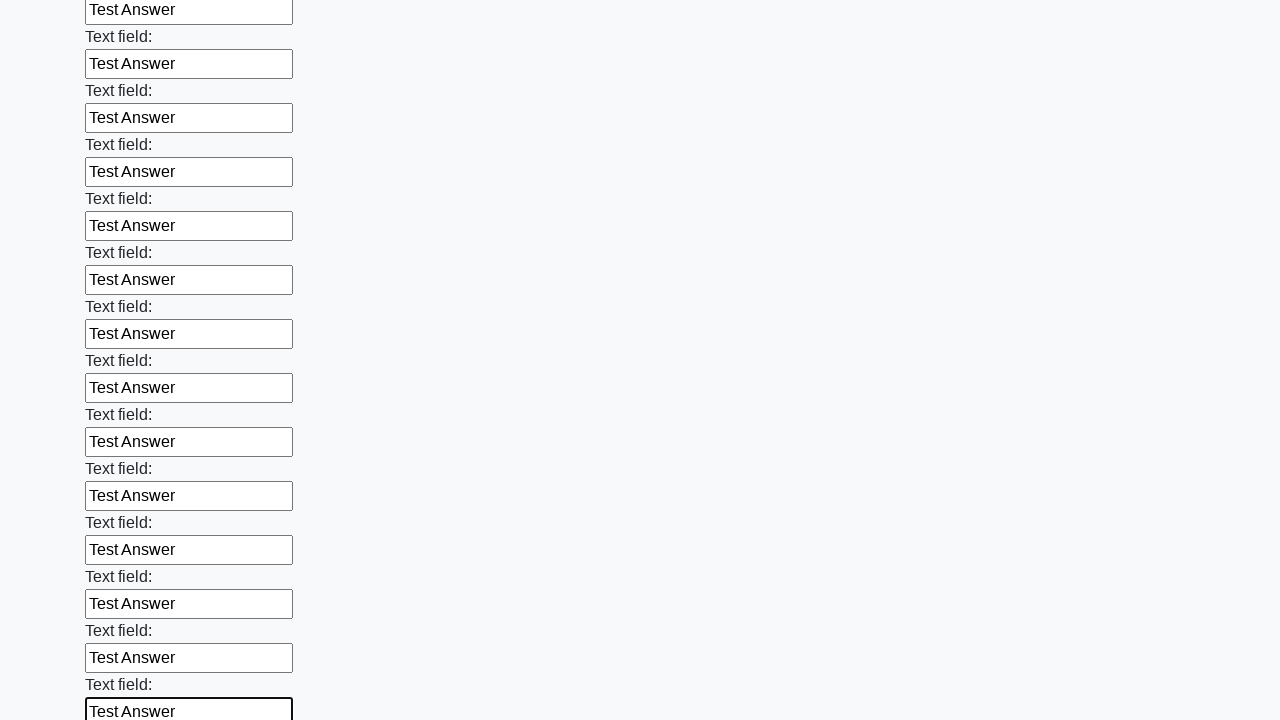

Filled an input field with 'Test Answer' on input >> nth=69
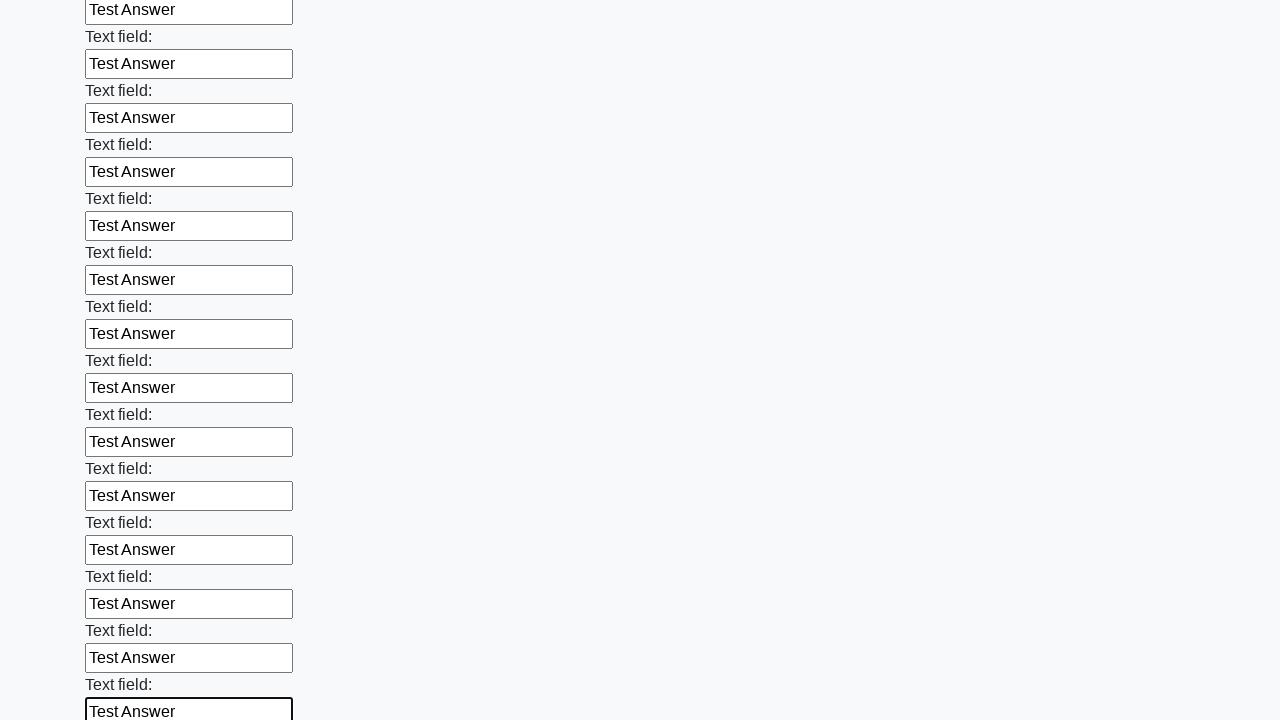

Filled an input field with 'Test Answer' on input >> nth=70
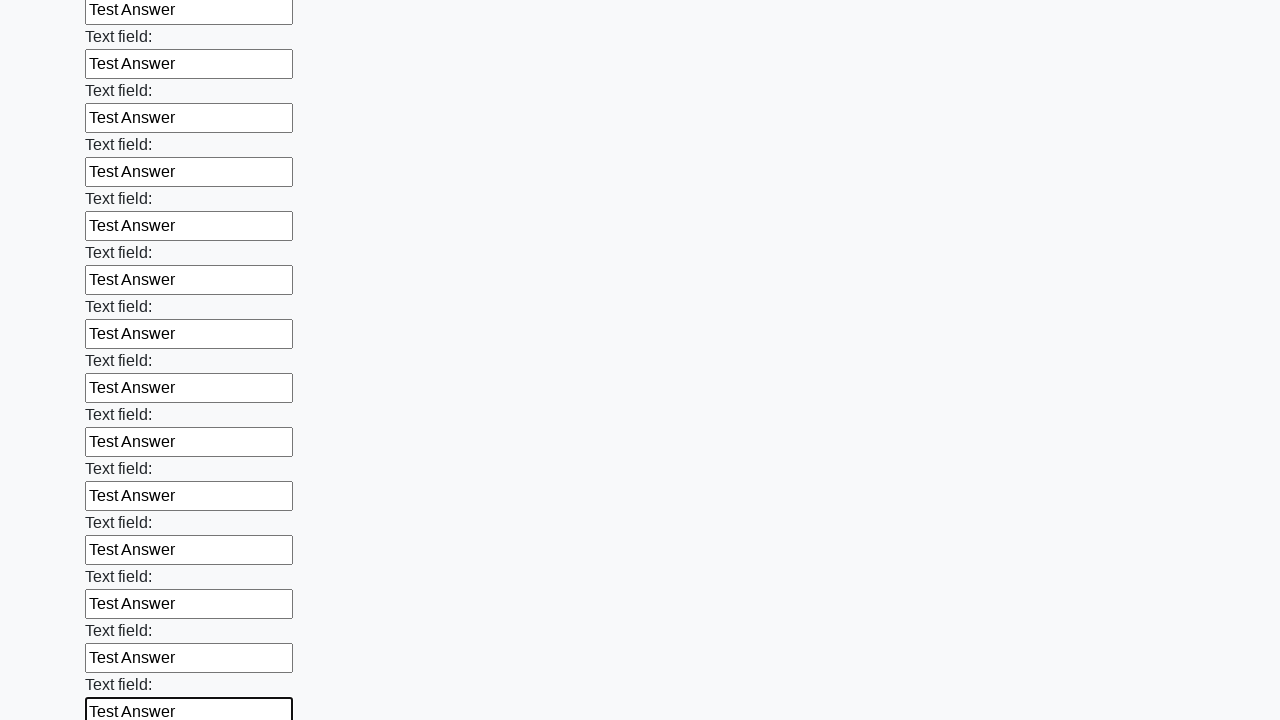

Filled an input field with 'Test Answer' on input >> nth=71
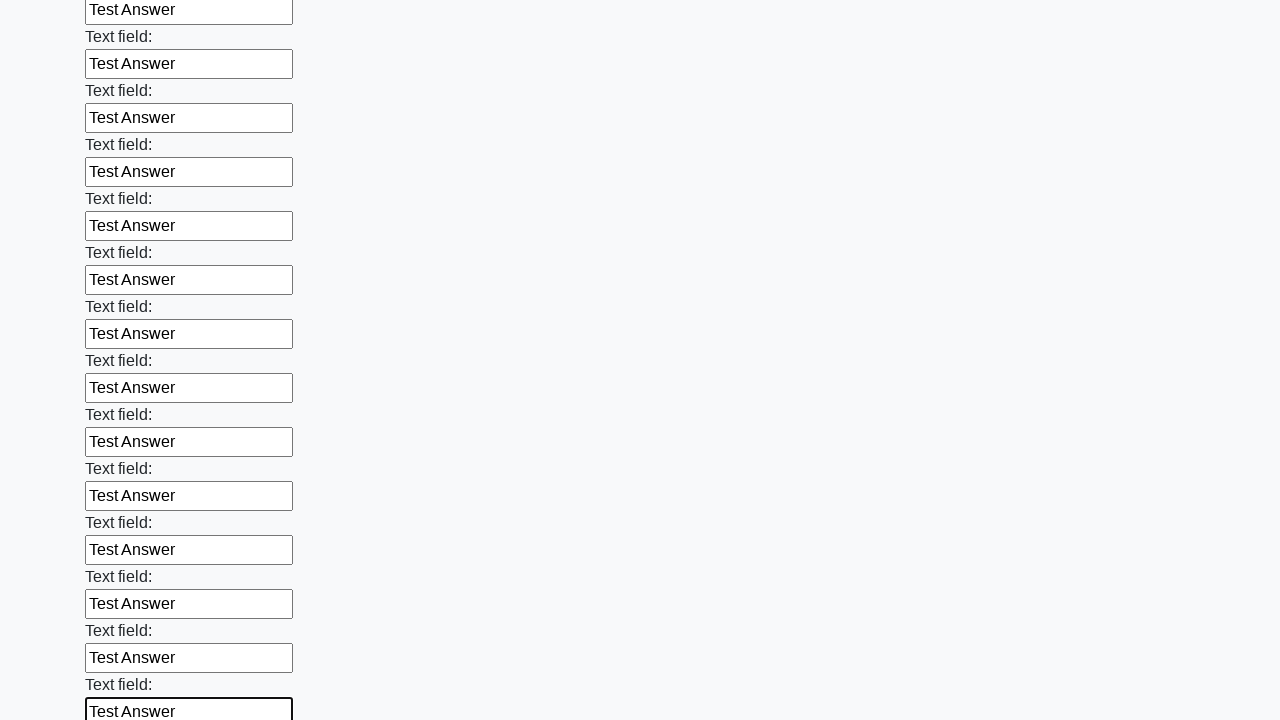

Filled an input field with 'Test Answer' on input >> nth=72
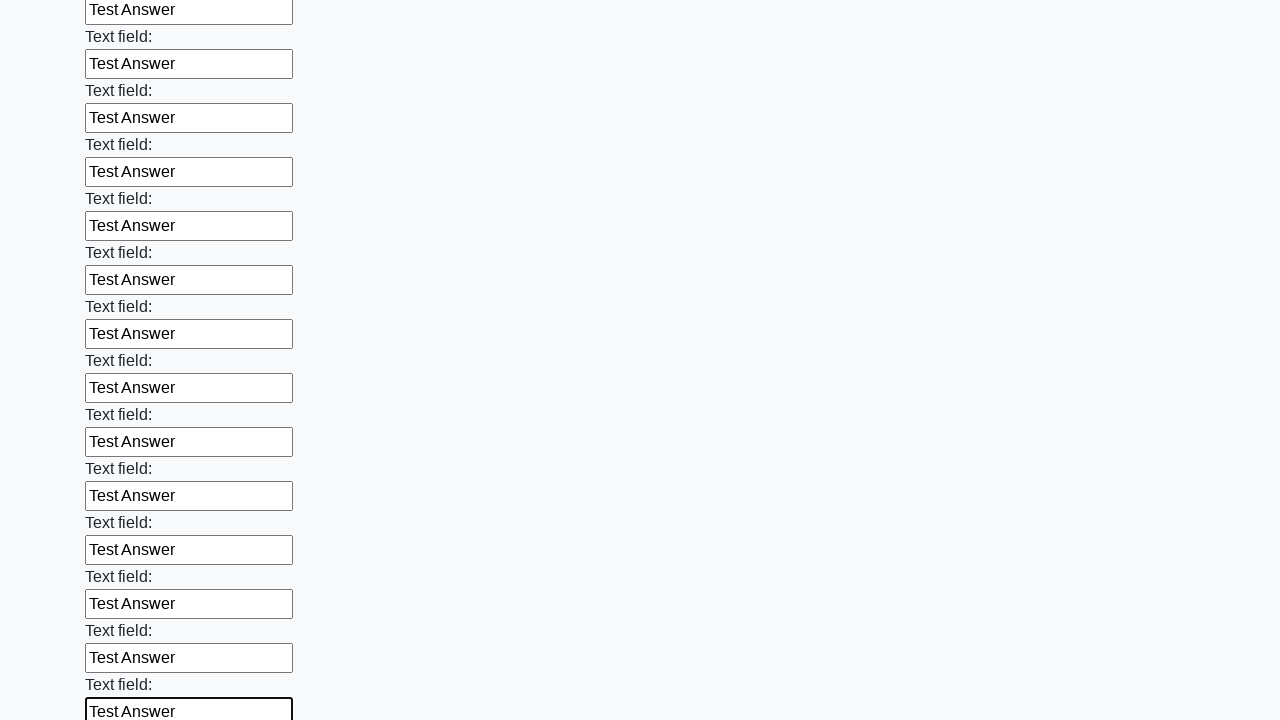

Filled an input field with 'Test Answer' on input >> nth=73
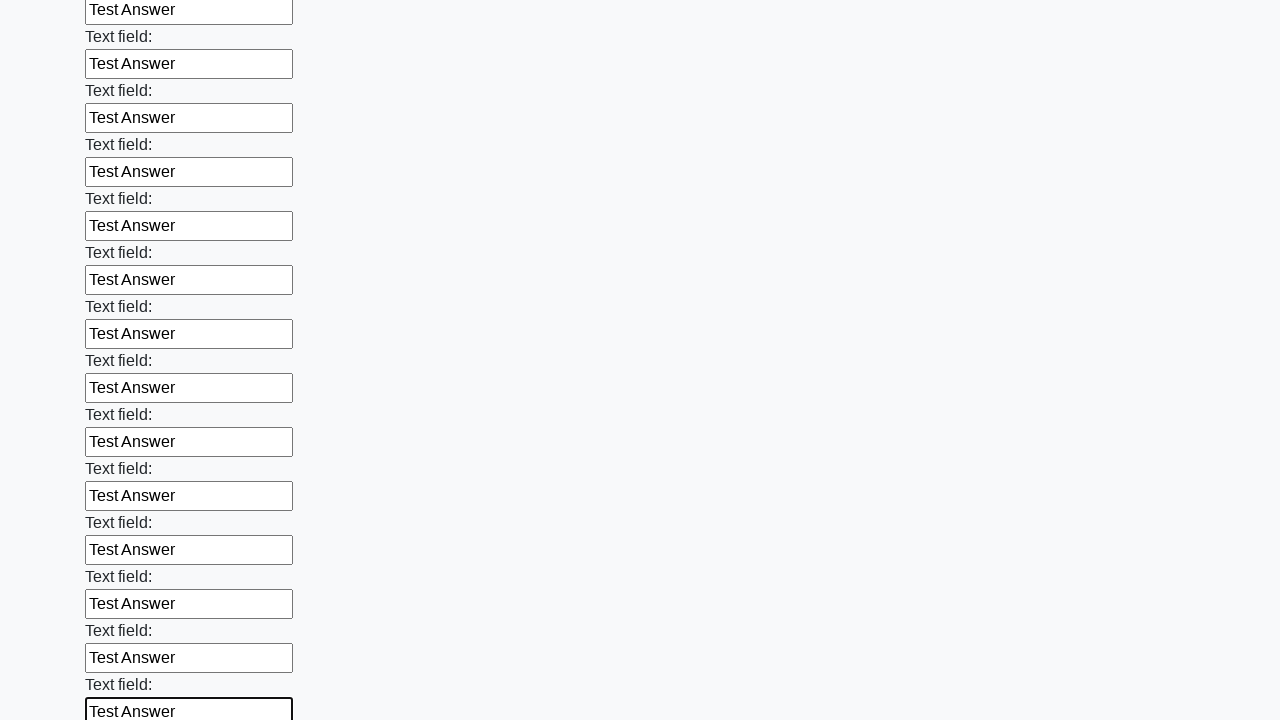

Filled an input field with 'Test Answer' on input >> nth=74
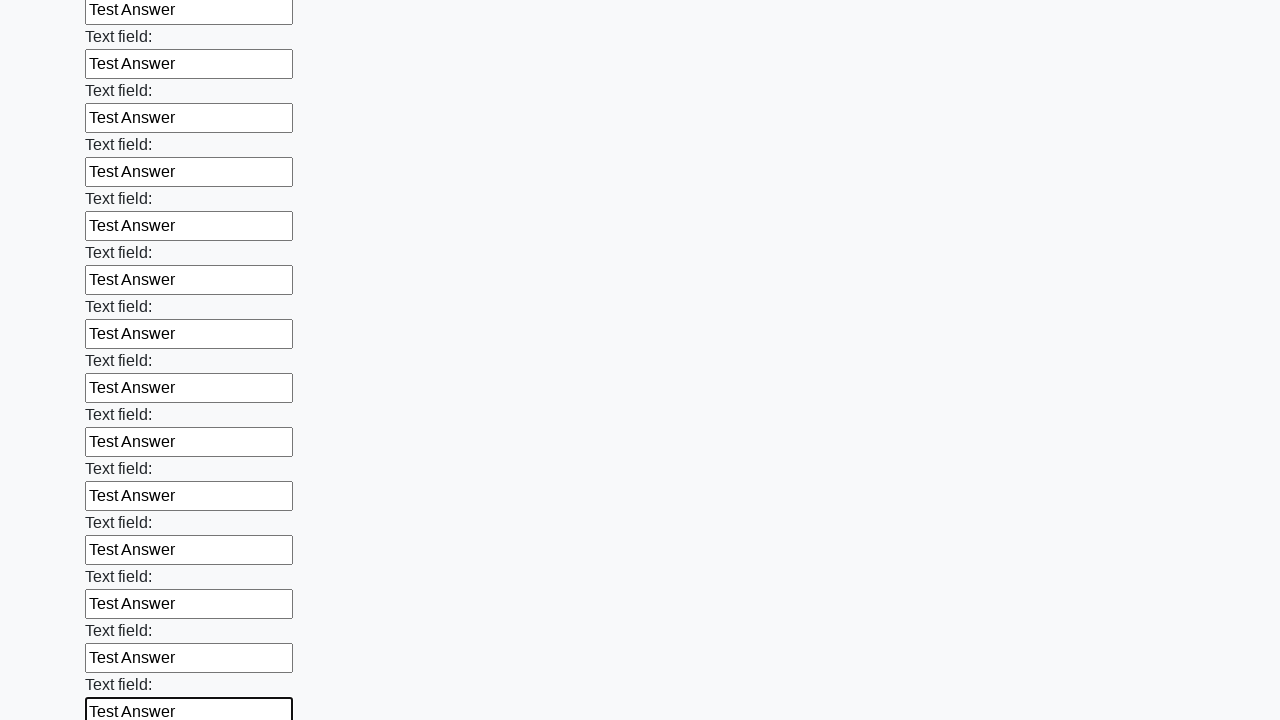

Filled an input field with 'Test Answer' on input >> nth=75
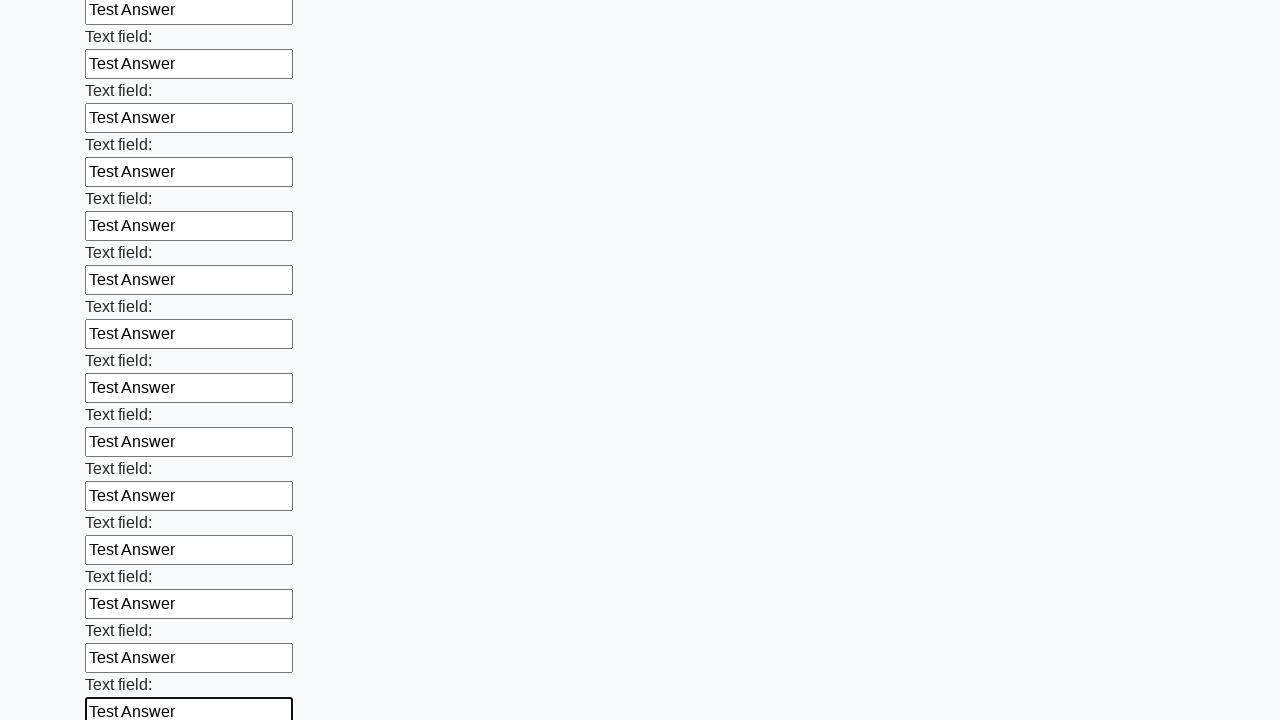

Filled an input field with 'Test Answer' on input >> nth=76
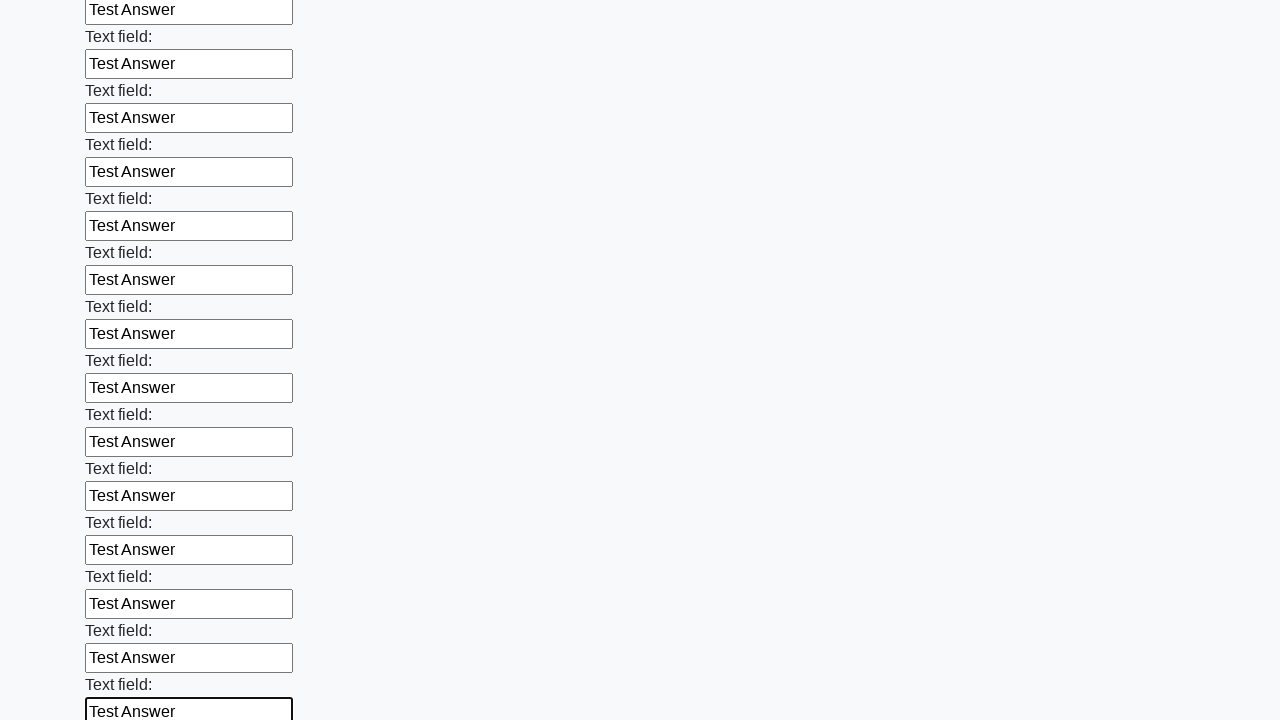

Filled an input field with 'Test Answer' on input >> nth=77
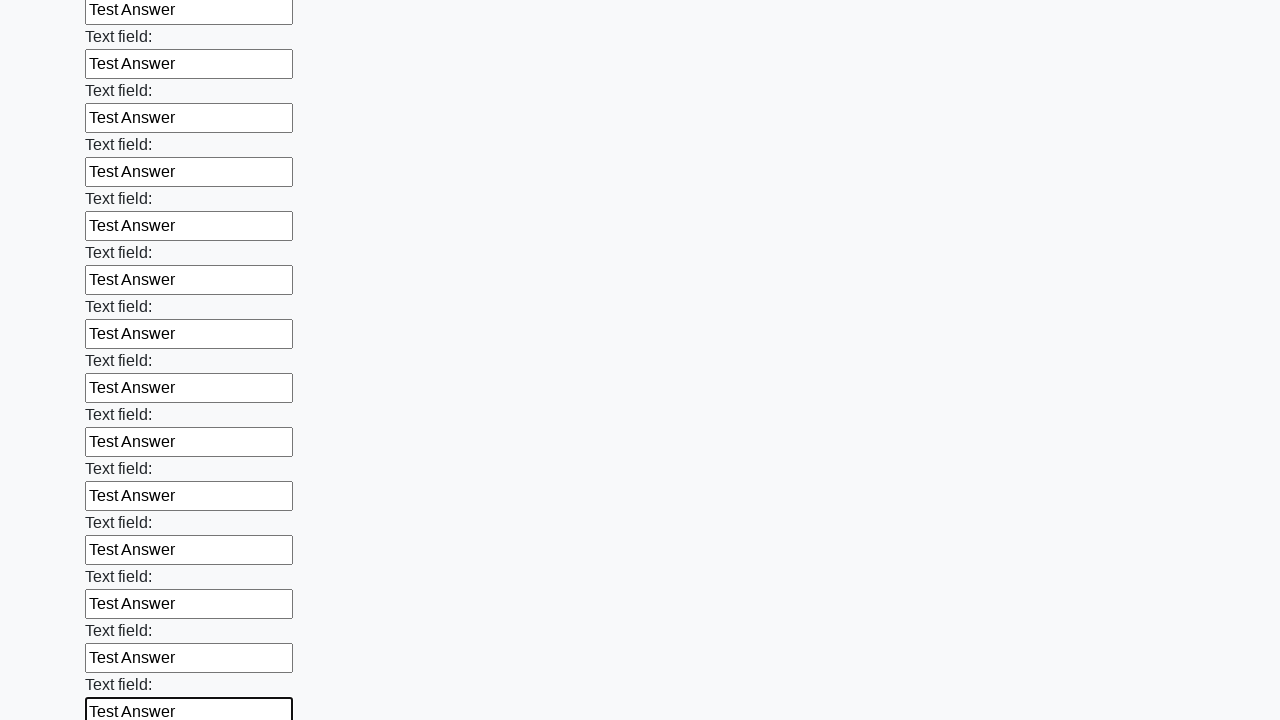

Filled an input field with 'Test Answer' on input >> nth=78
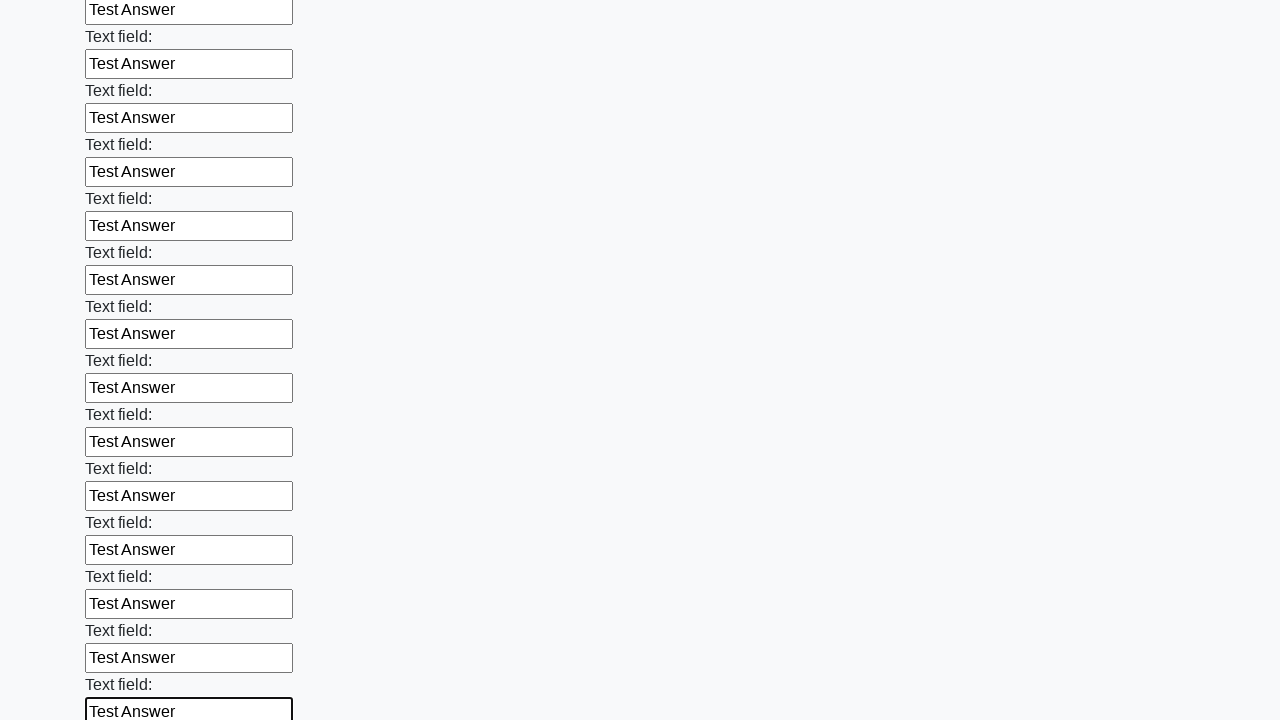

Filled an input field with 'Test Answer' on input >> nth=79
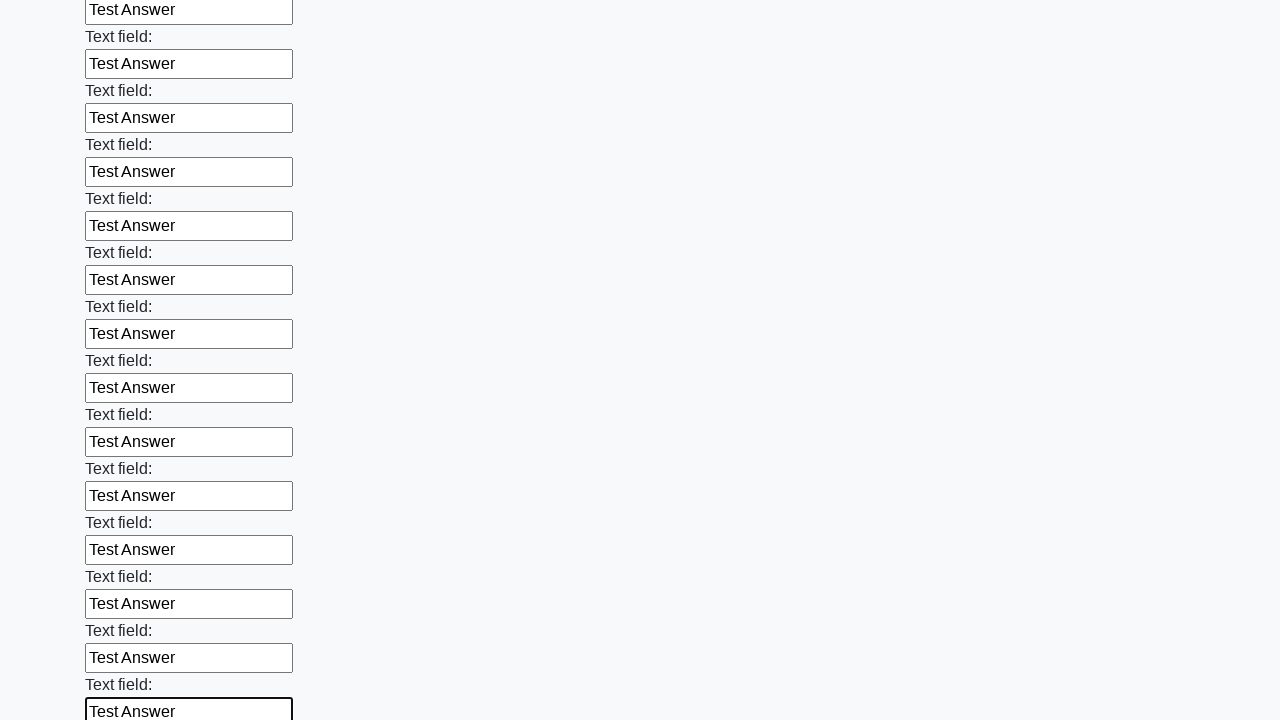

Filled an input field with 'Test Answer' on input >> nth=80
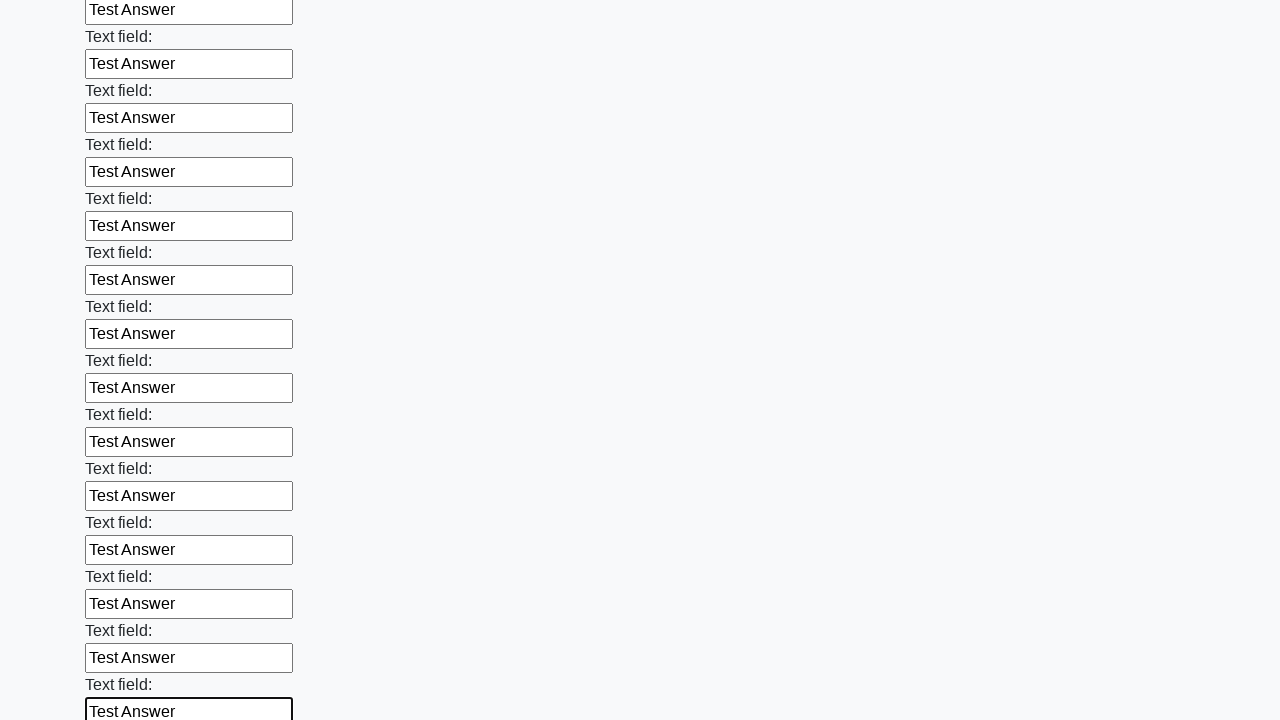

Filled an input field with 'Test Answer' on input >> nth=81
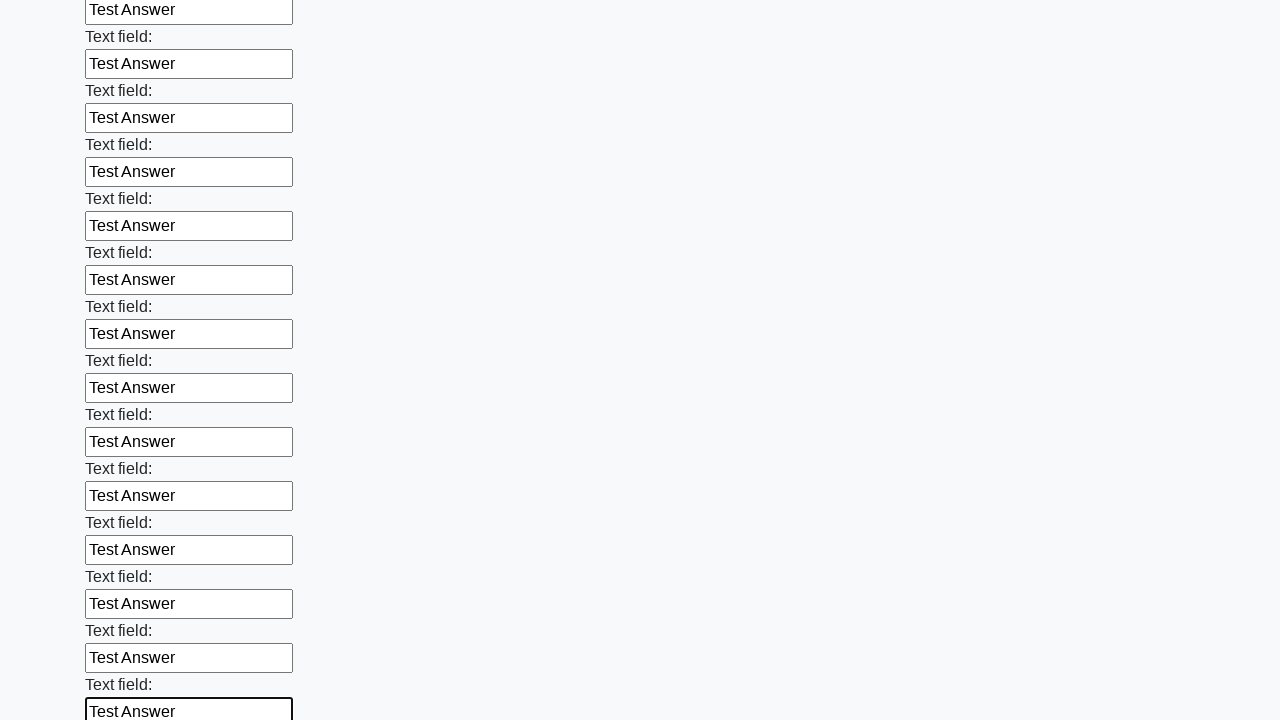

Filled an input field with 'Test Answer' on input >> nth=82
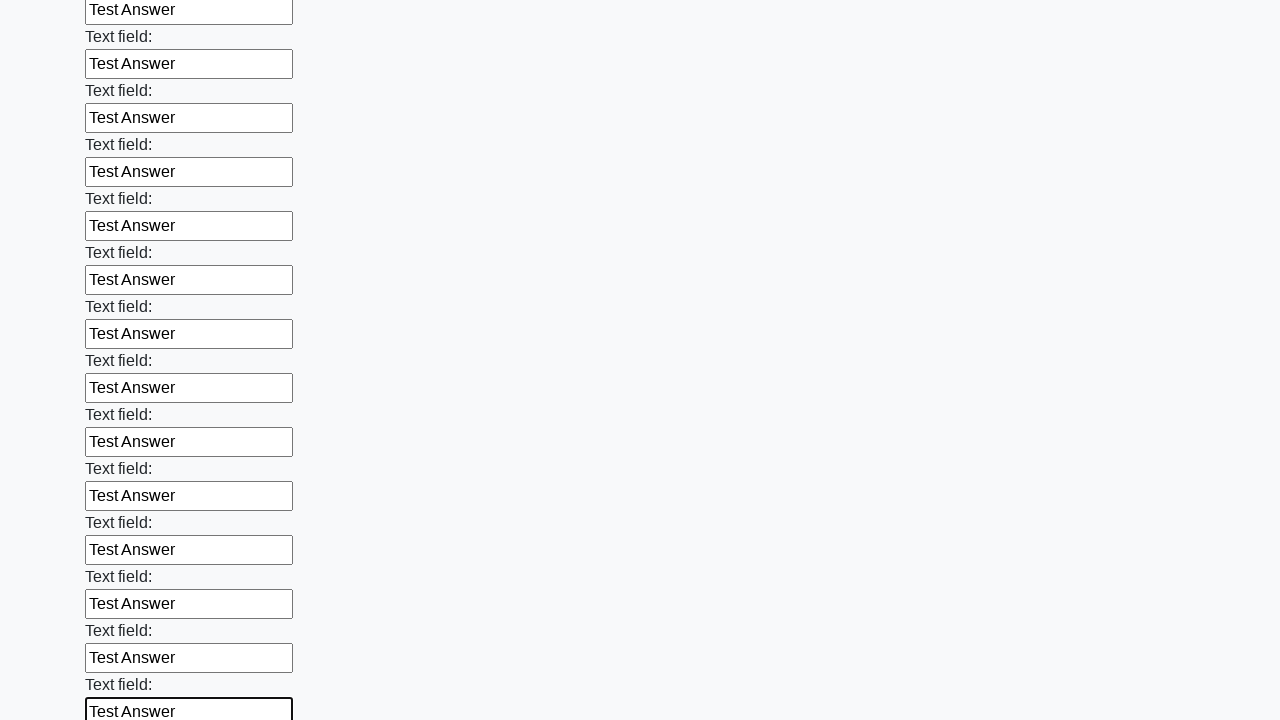

Filled an input field with 'Test Answer' on input >> nth=83
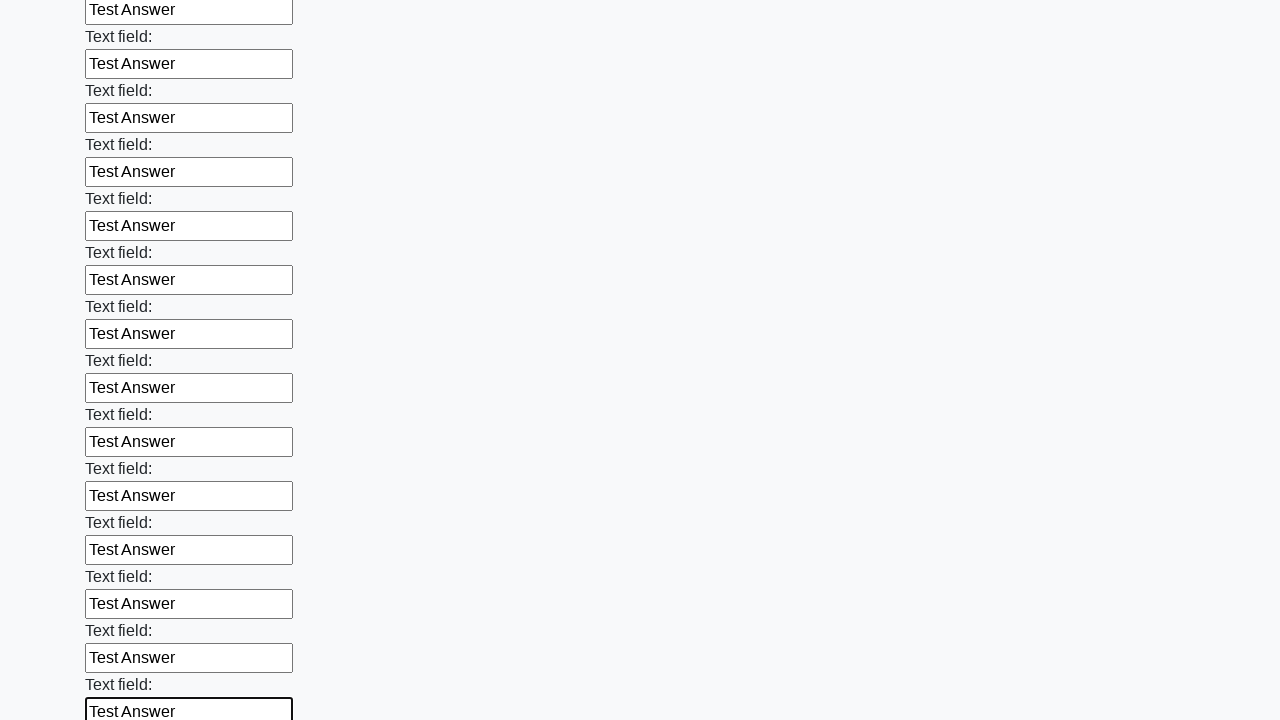

Filled an input field with 'Test Answer' on input >> nth=84
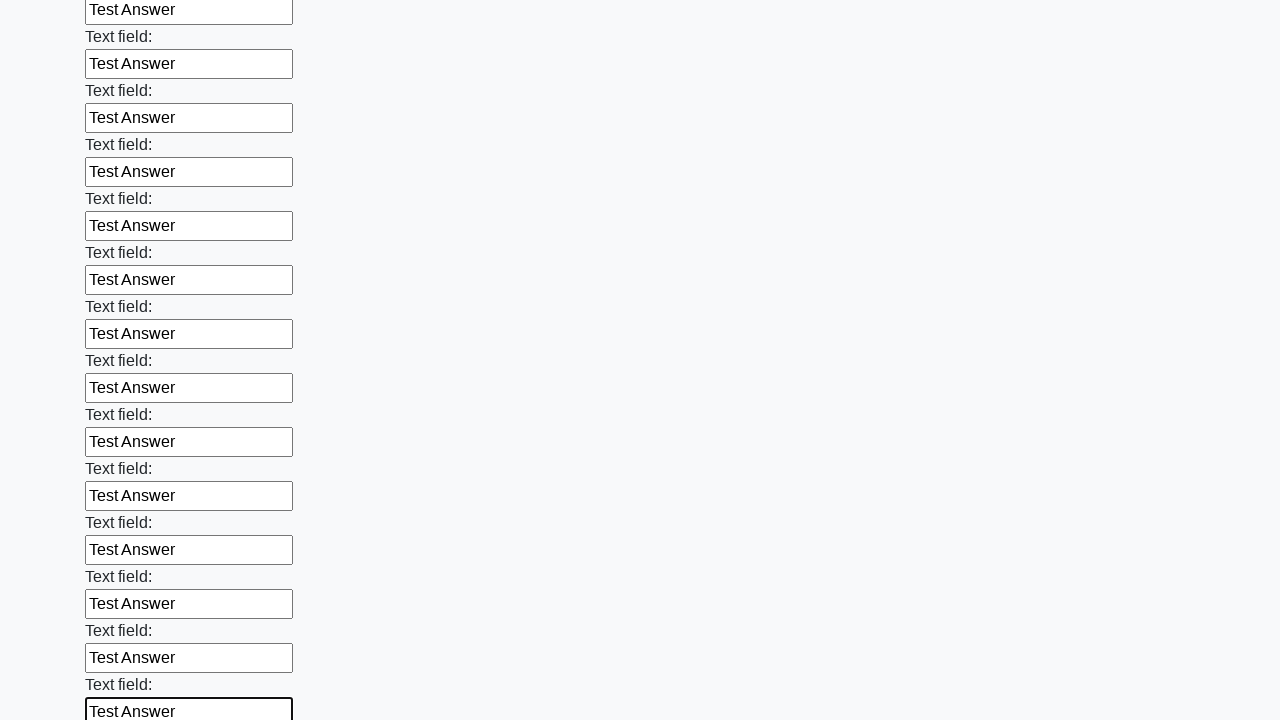

Filled an input field with 'Test Answer' on input >> nth=85
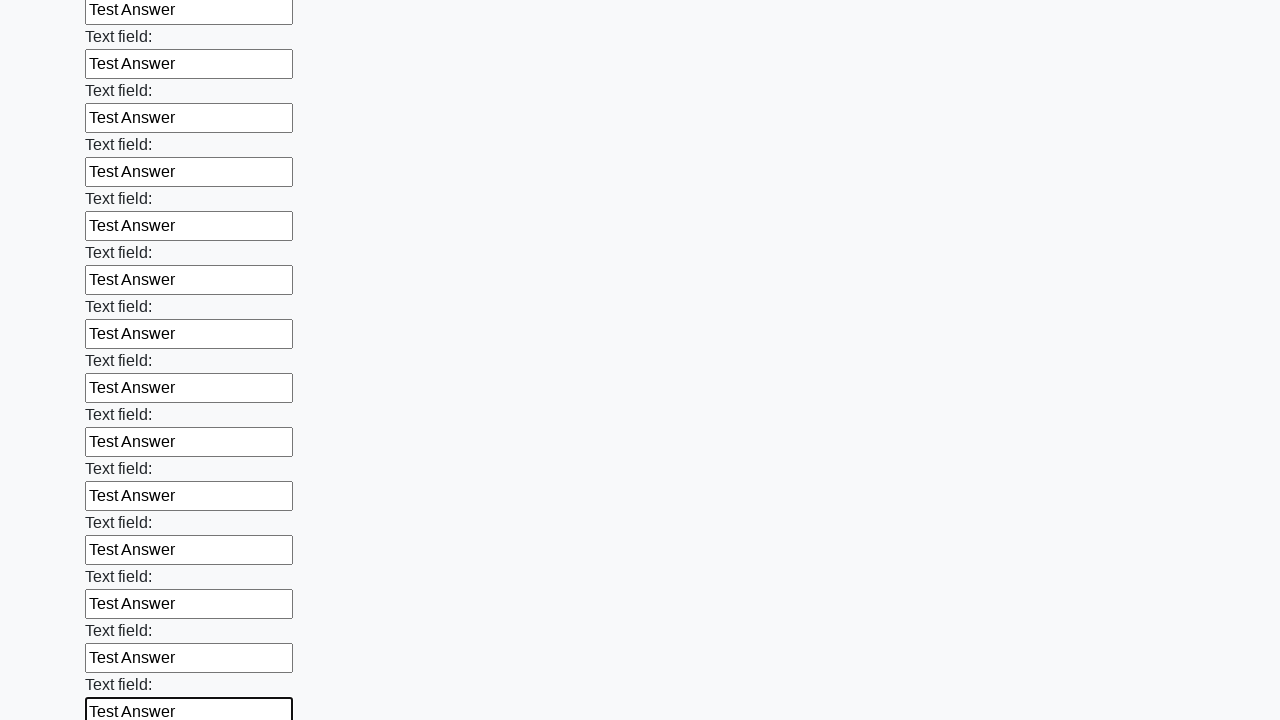

Filled an input field with 'Test Answer' on input >> nth=86
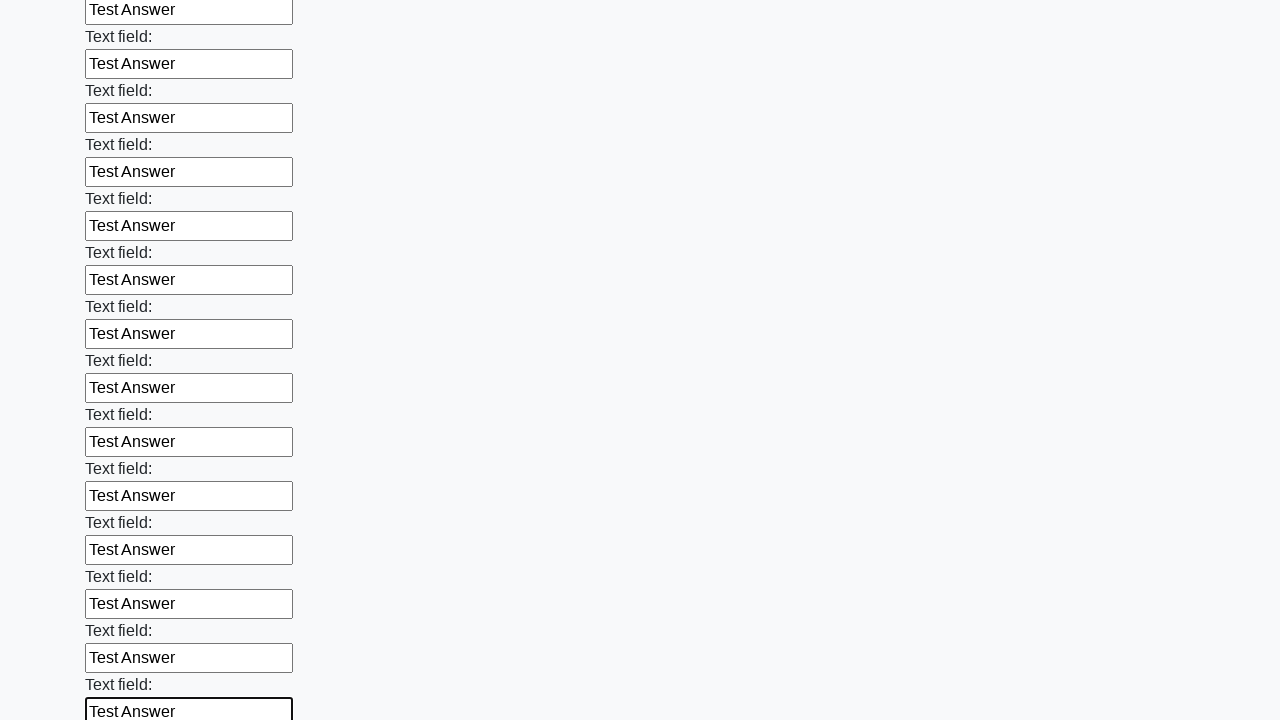

Filled an input field with 'Test Answer' on input >> nth=87
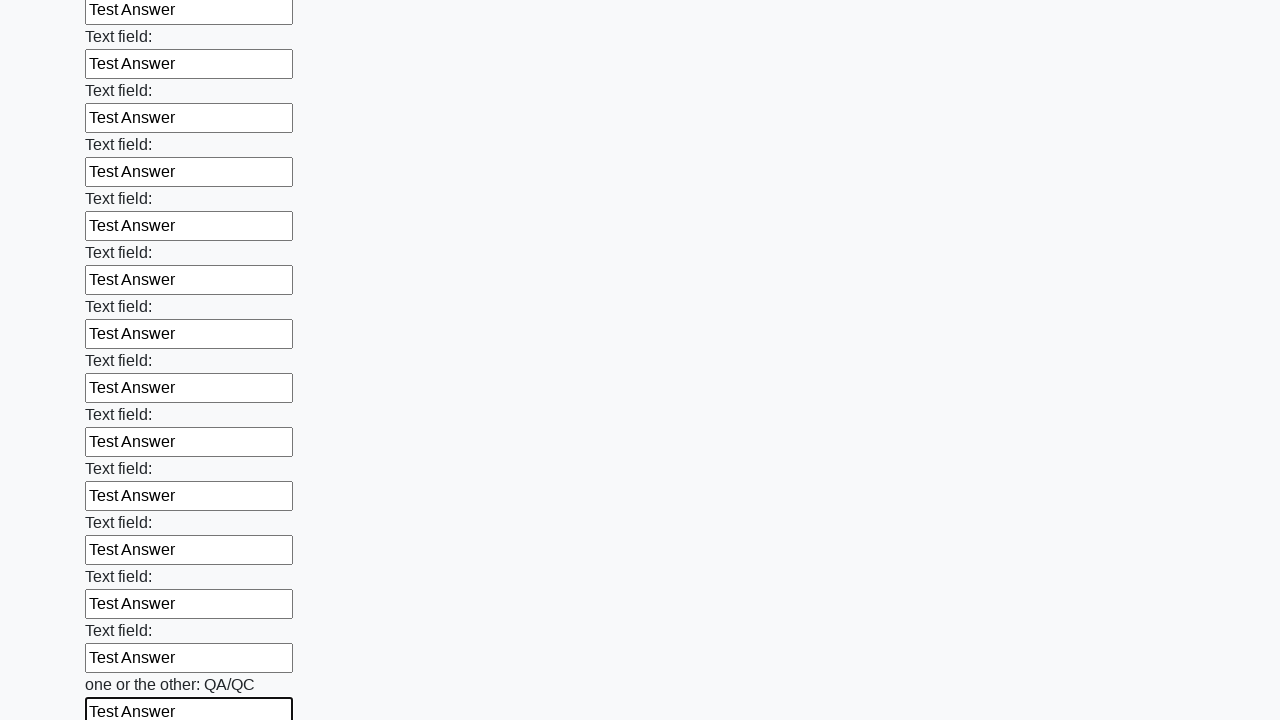

Filled an input field with 'Test Answer' on input >> nth=88
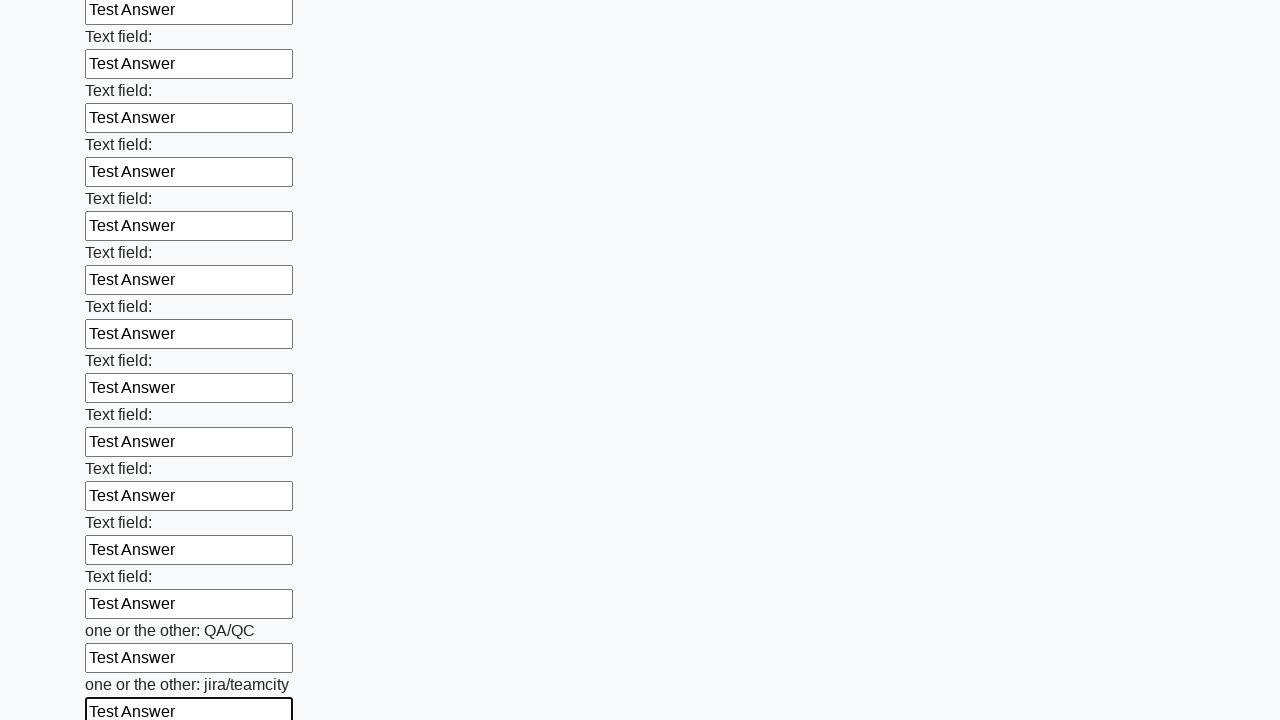

Filled an input field with 'Test Answer' on input >> nth=89
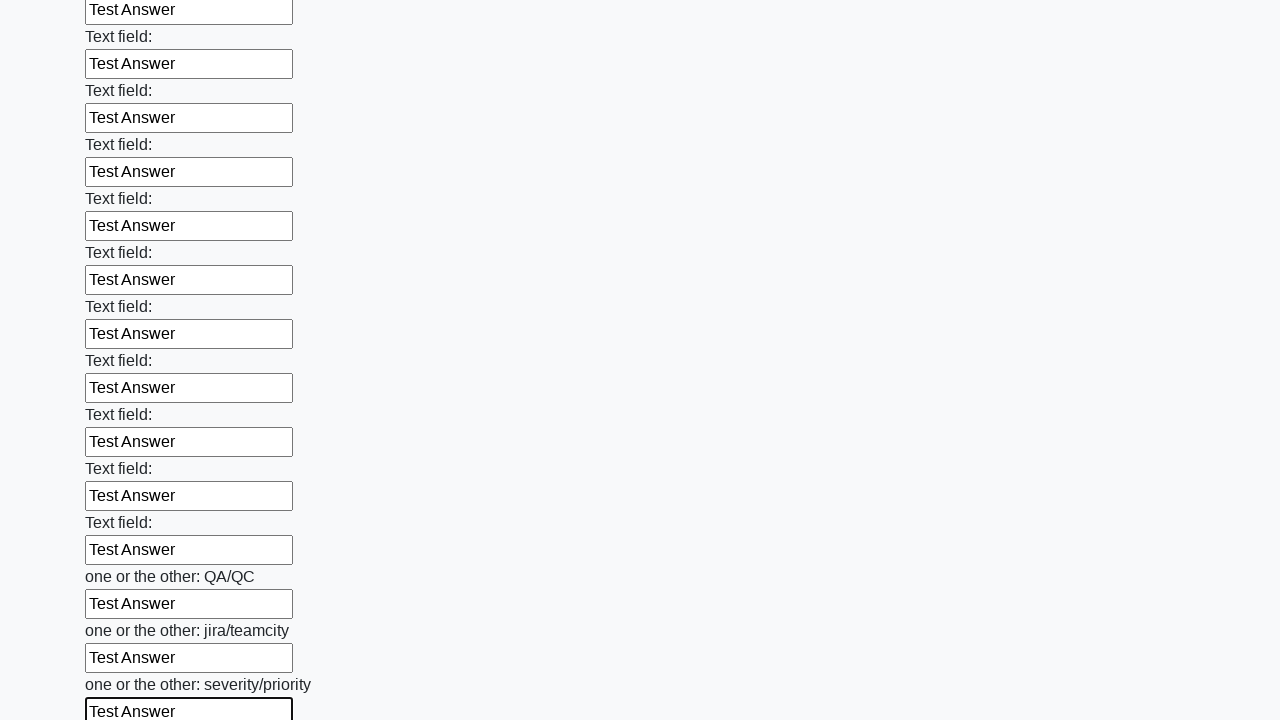

Filled an input field with 'Test Answer' on input >> nth=90
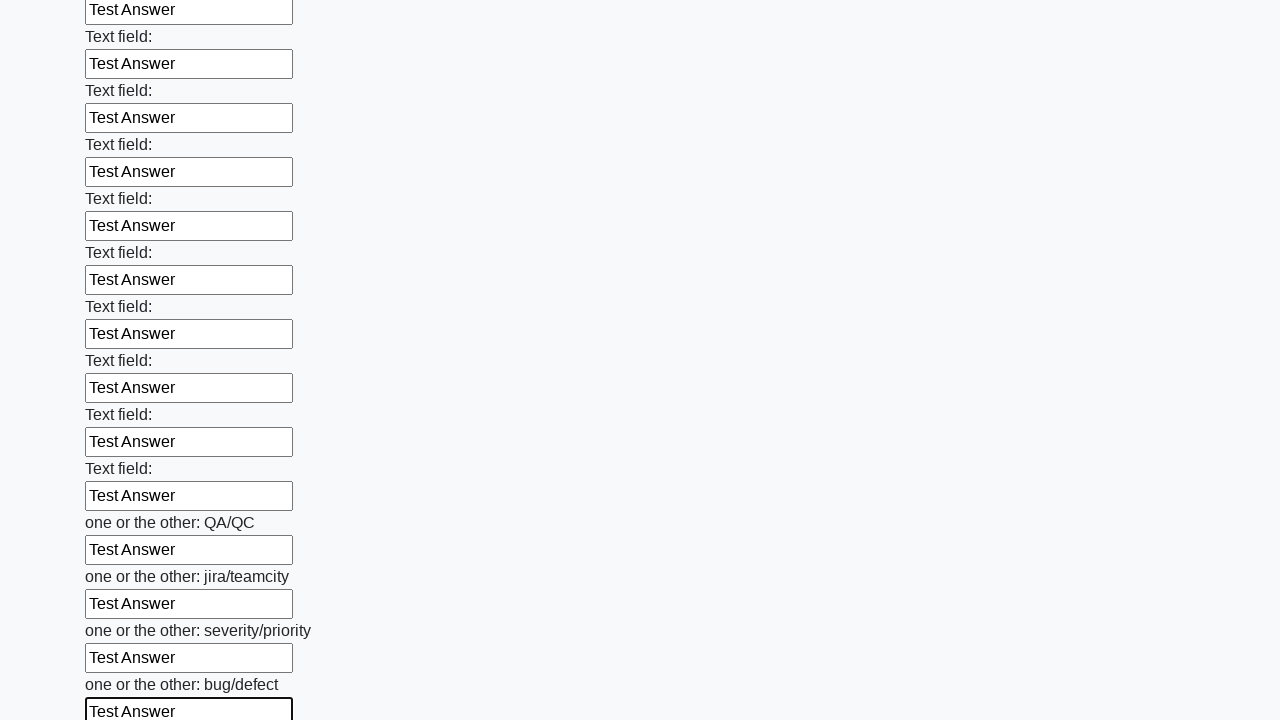

Filled an input field with 'Test Answer' on input >> nth=91
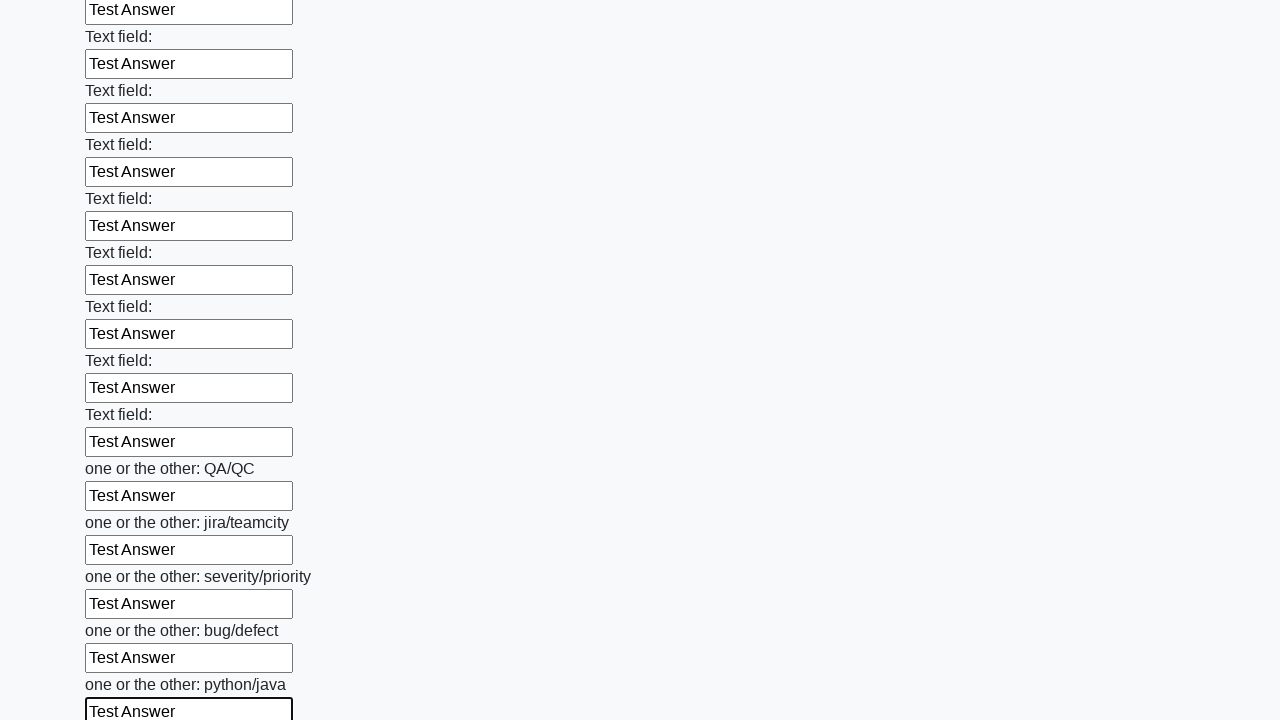

Filled an input field with 'Test Answer' on input >> nth=92
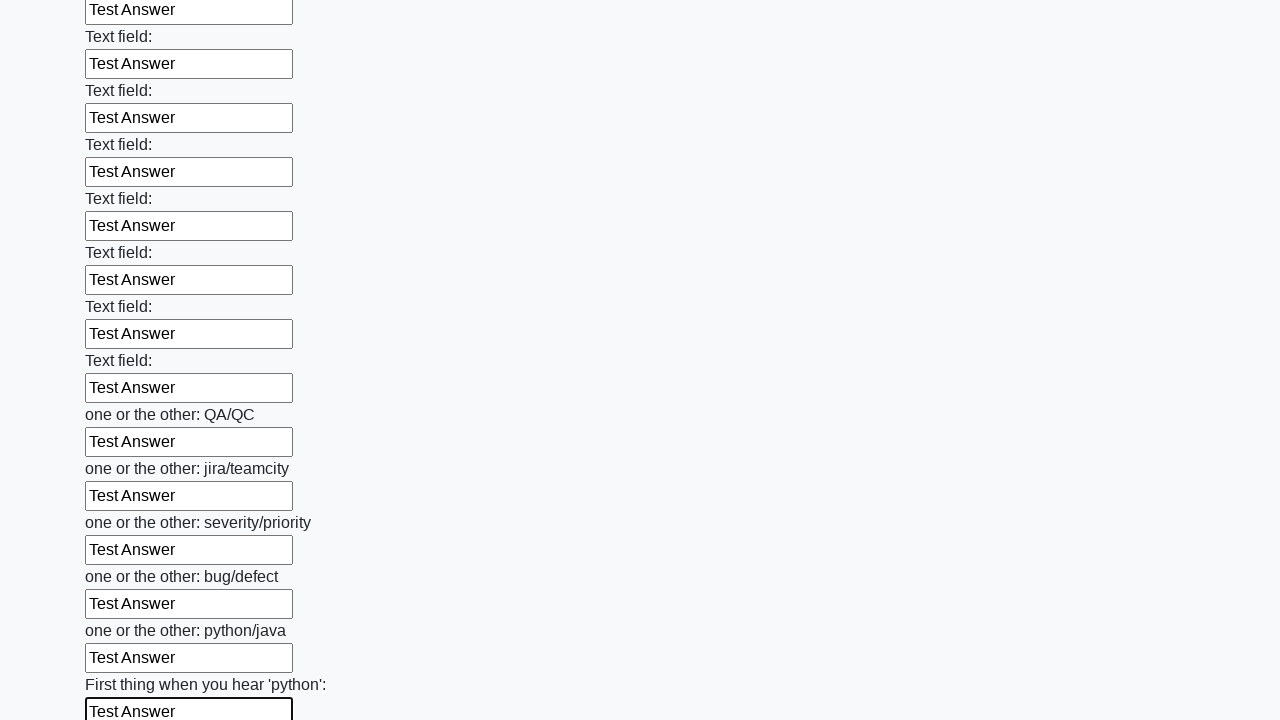

Filled an input field with 'Test Answer' on input >> nth=93
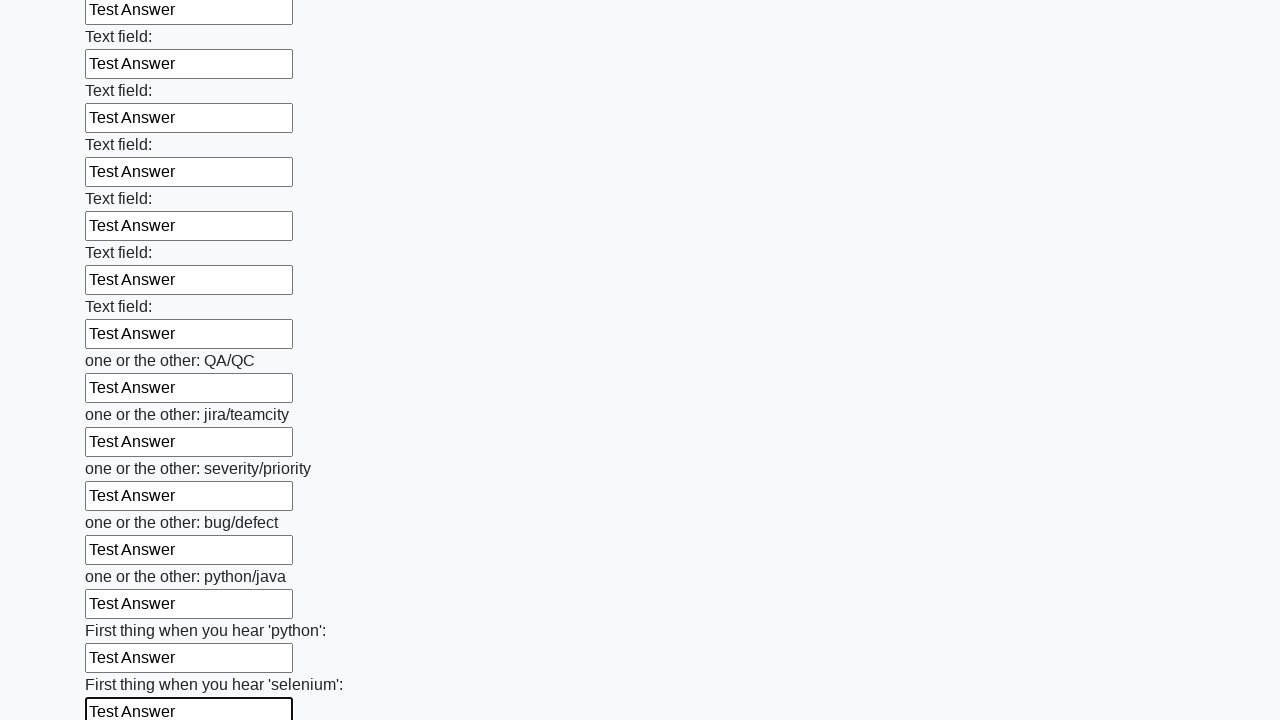

Filled an input field with 'Test Answer' on input >> nth=94
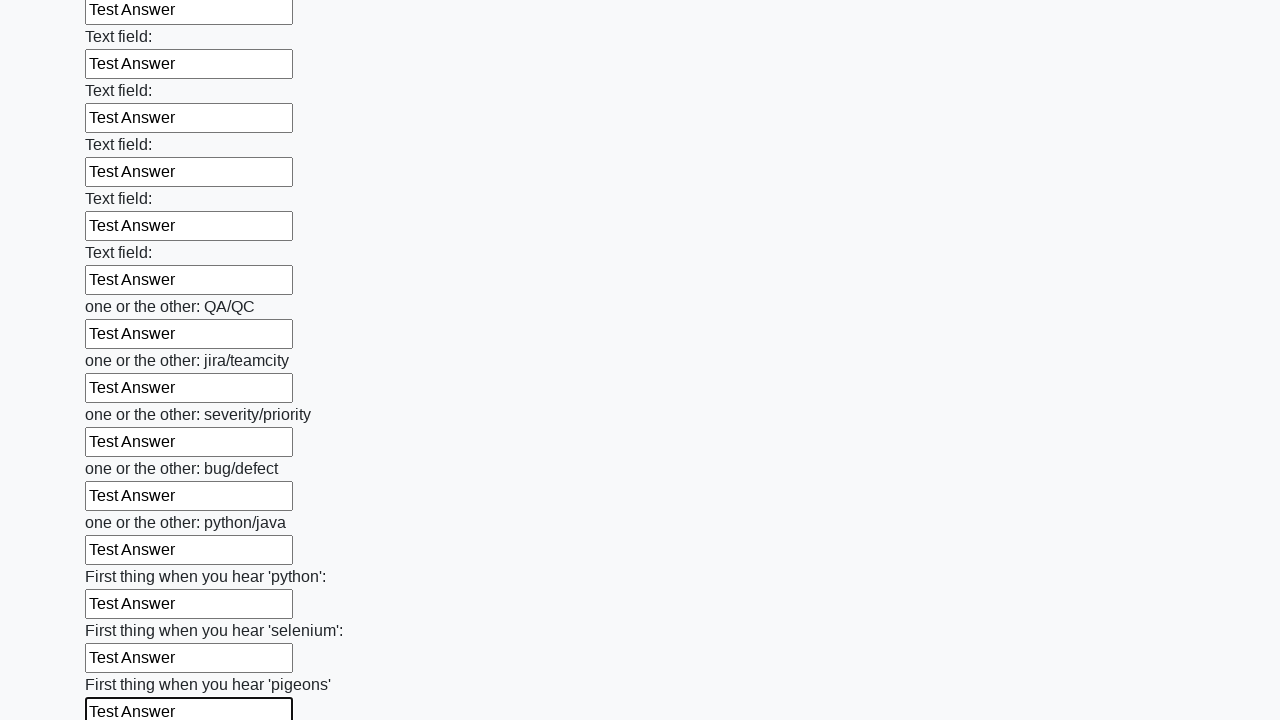

Filled an input field with 'Test Answer' on input >> nth=95
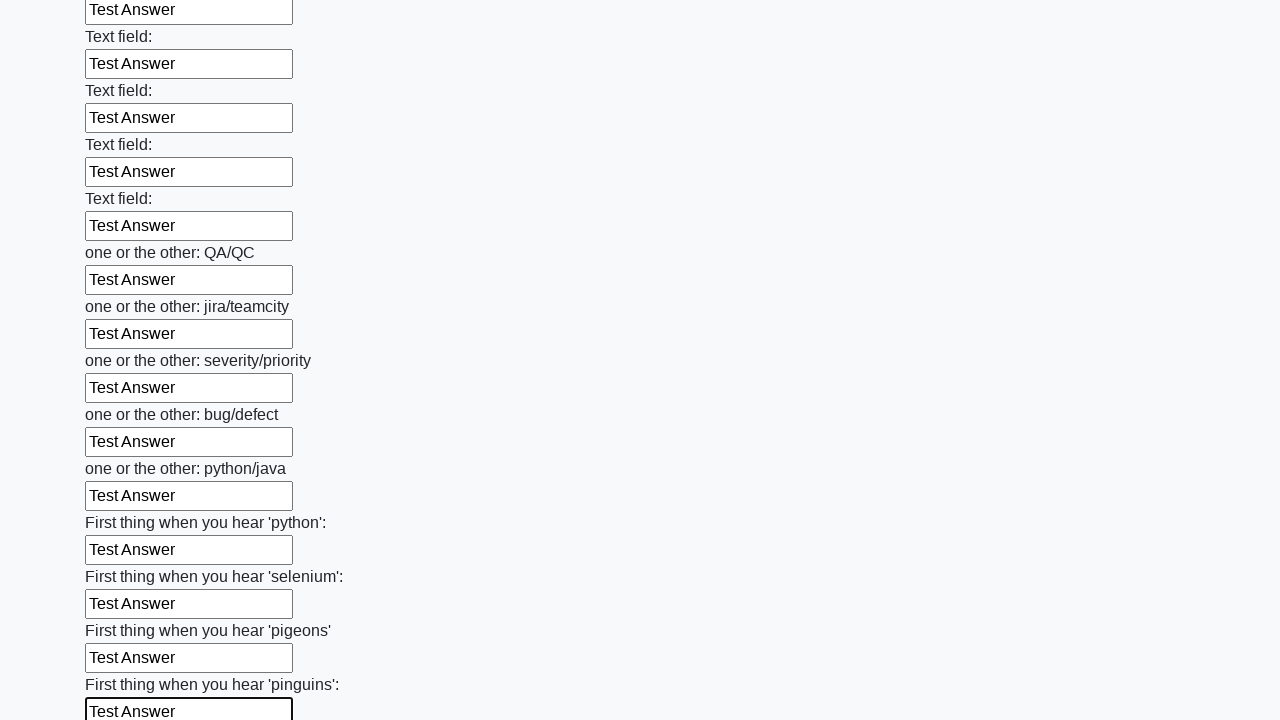

Filled an input field with 'Test Answer' on input >> nth=96
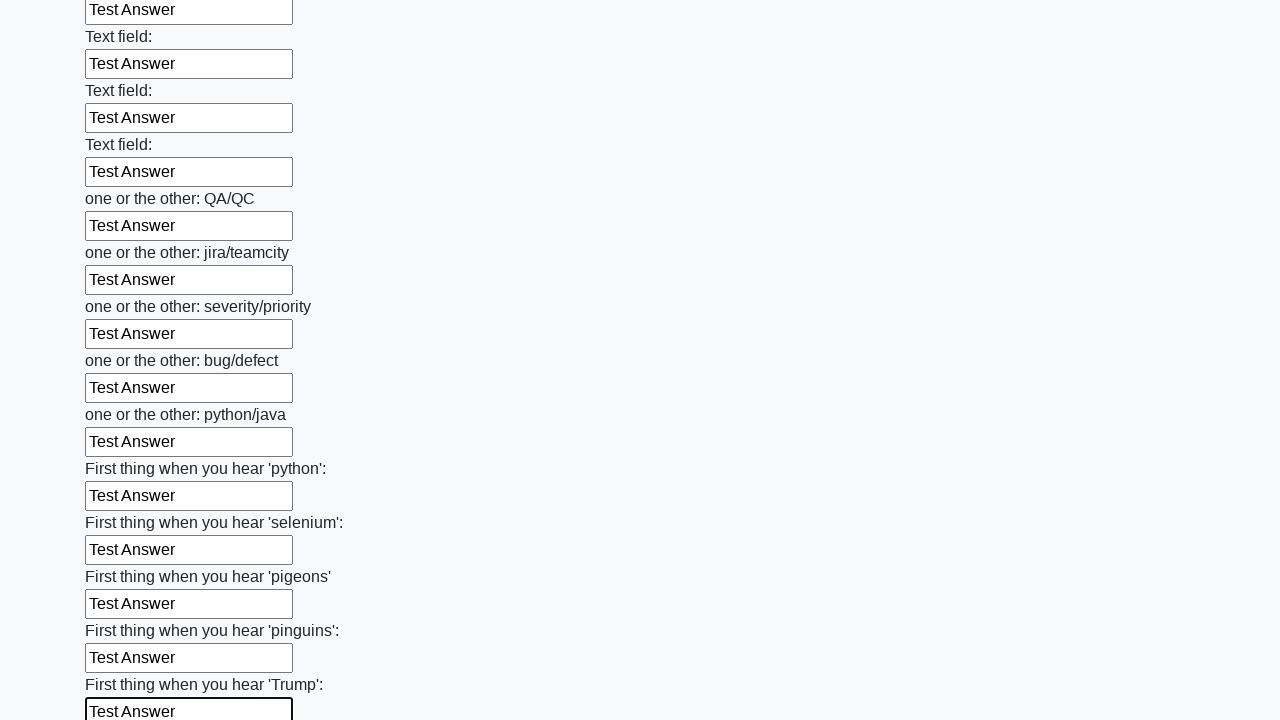

Filled an input field with 'Test Answer' on input >> nth=97
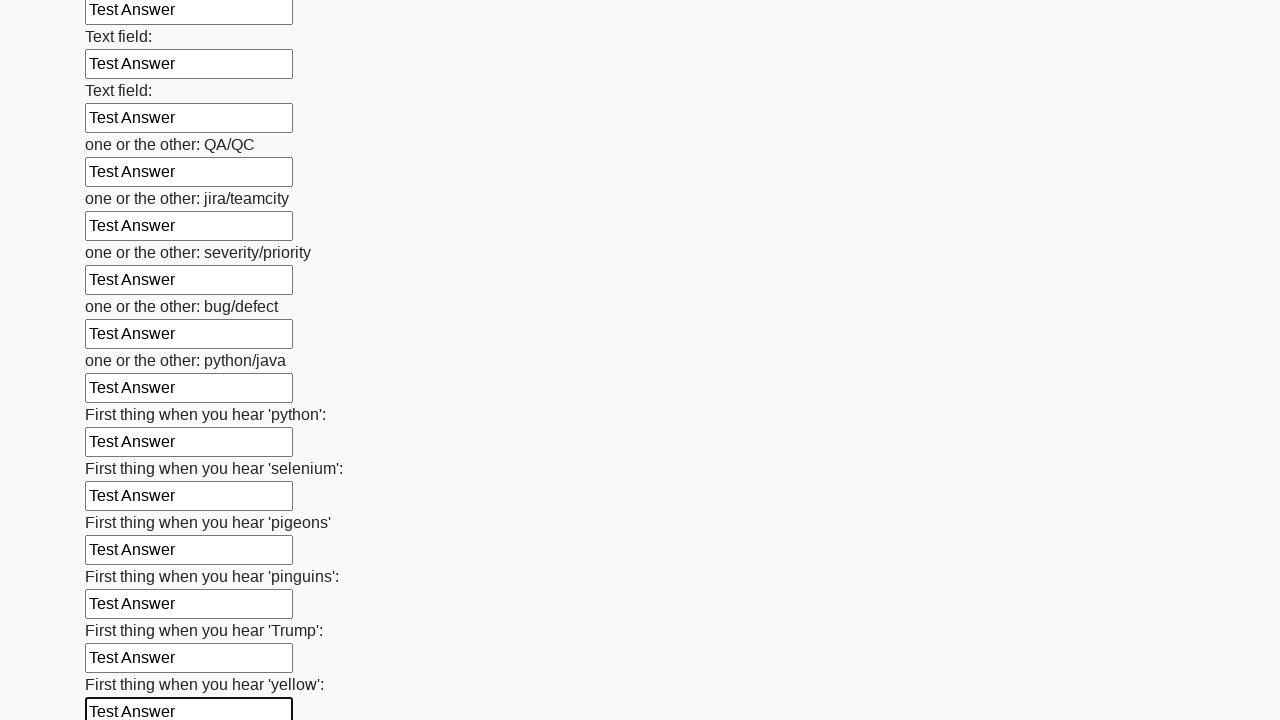

Filled an input field with 'Test Answer' on input >> nth=98
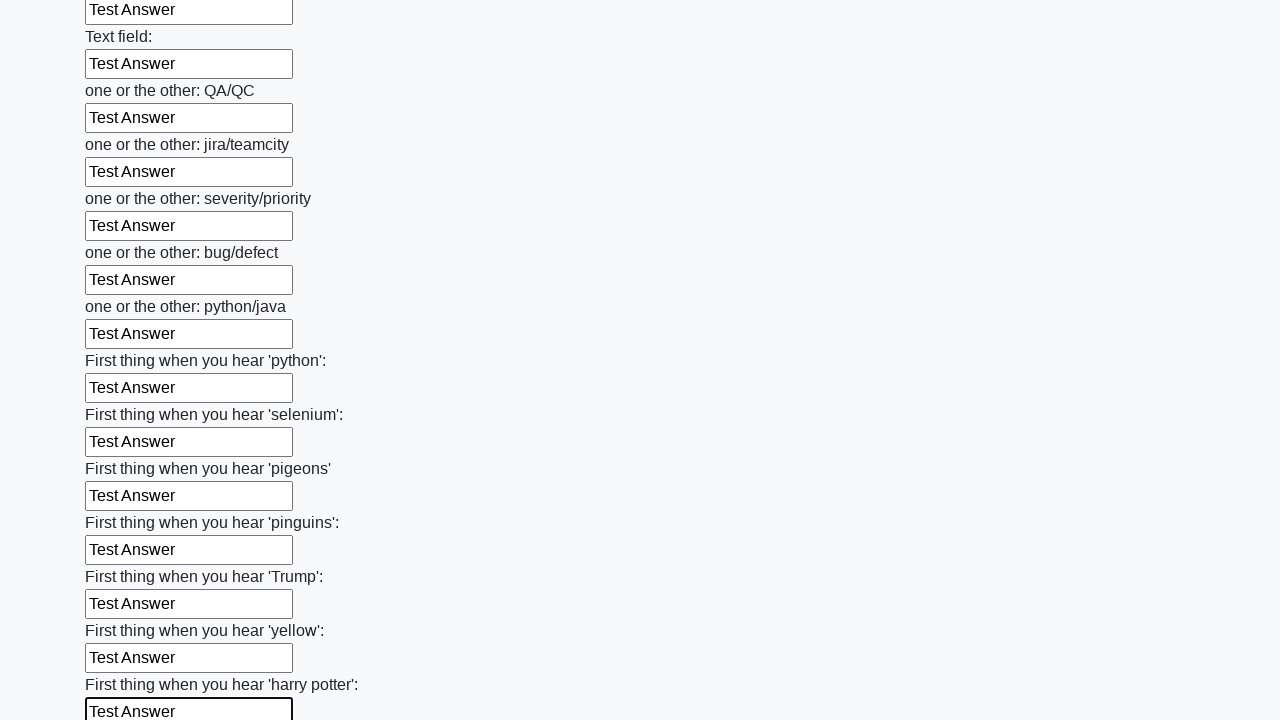

Filled an input field with 'Test Answer' on input >> nth=99
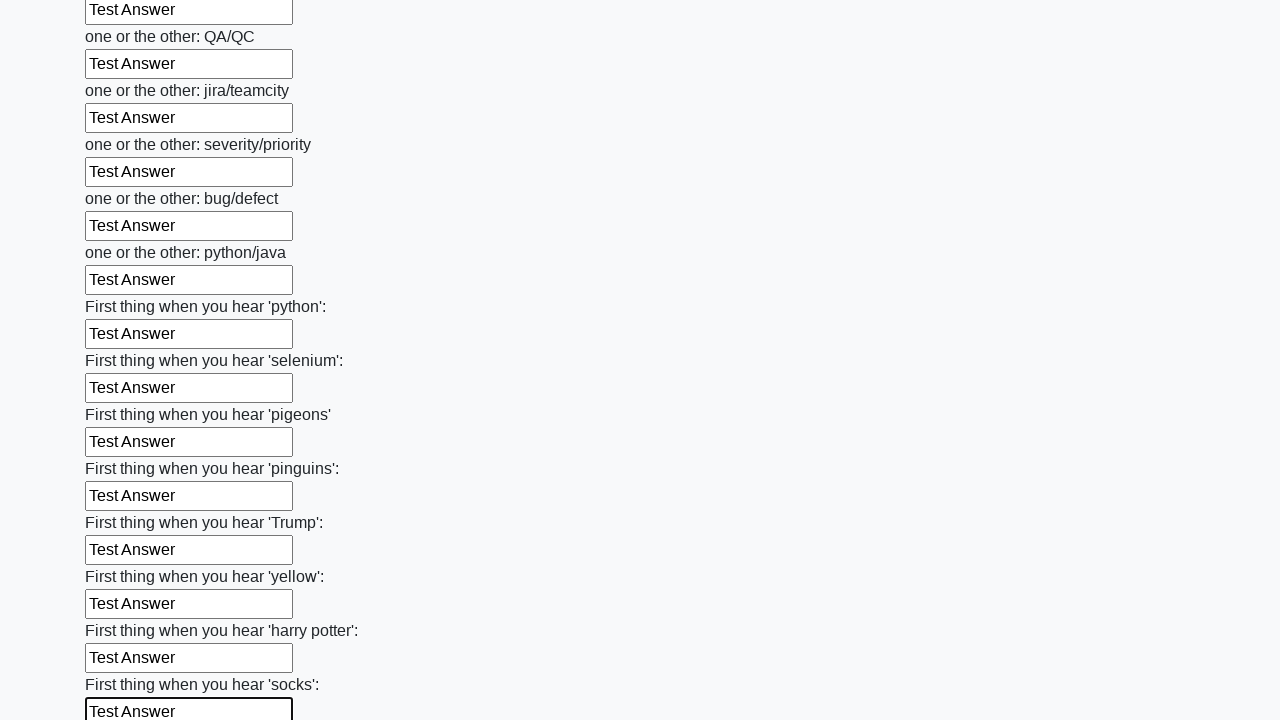

Clicked the submit button to submit the form at (123, 611) on button.btn
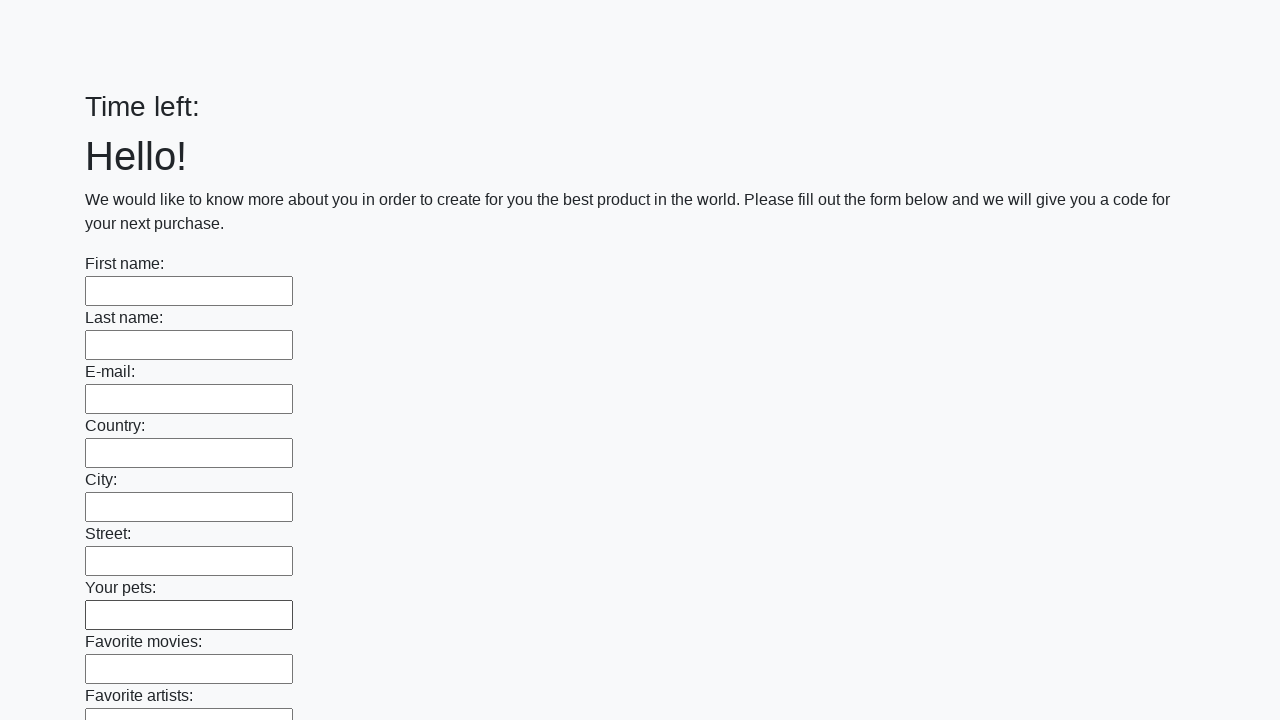

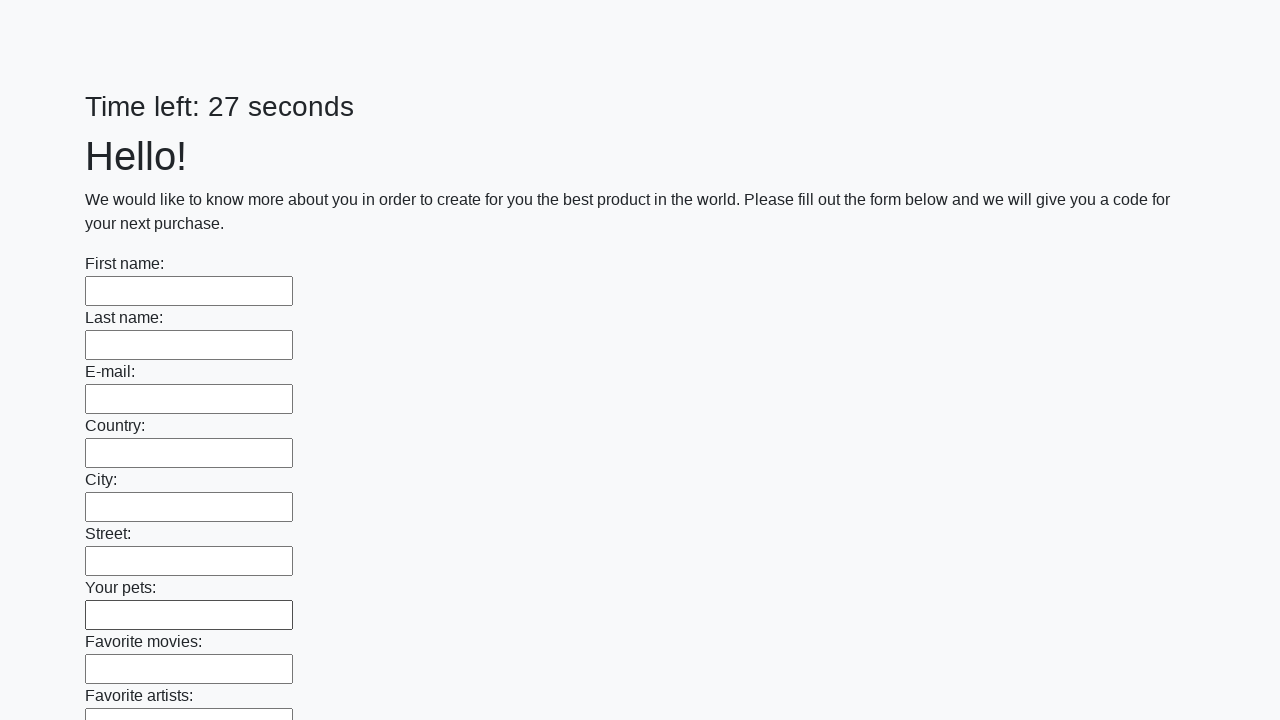